Tests filling a large form by entering text into all input fields and submitting the form by clicking the submit button.

Starting URL: http://suninjuly.github.io/huge_form.html

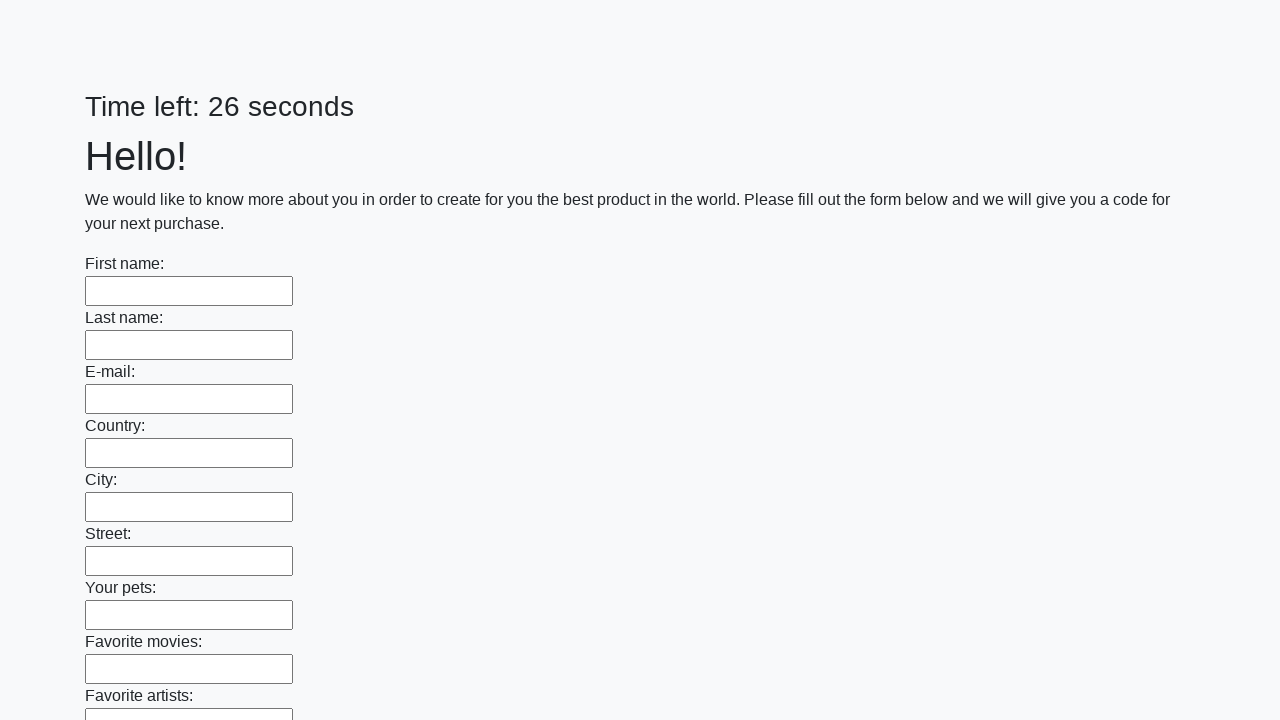

Located all input elements on the form
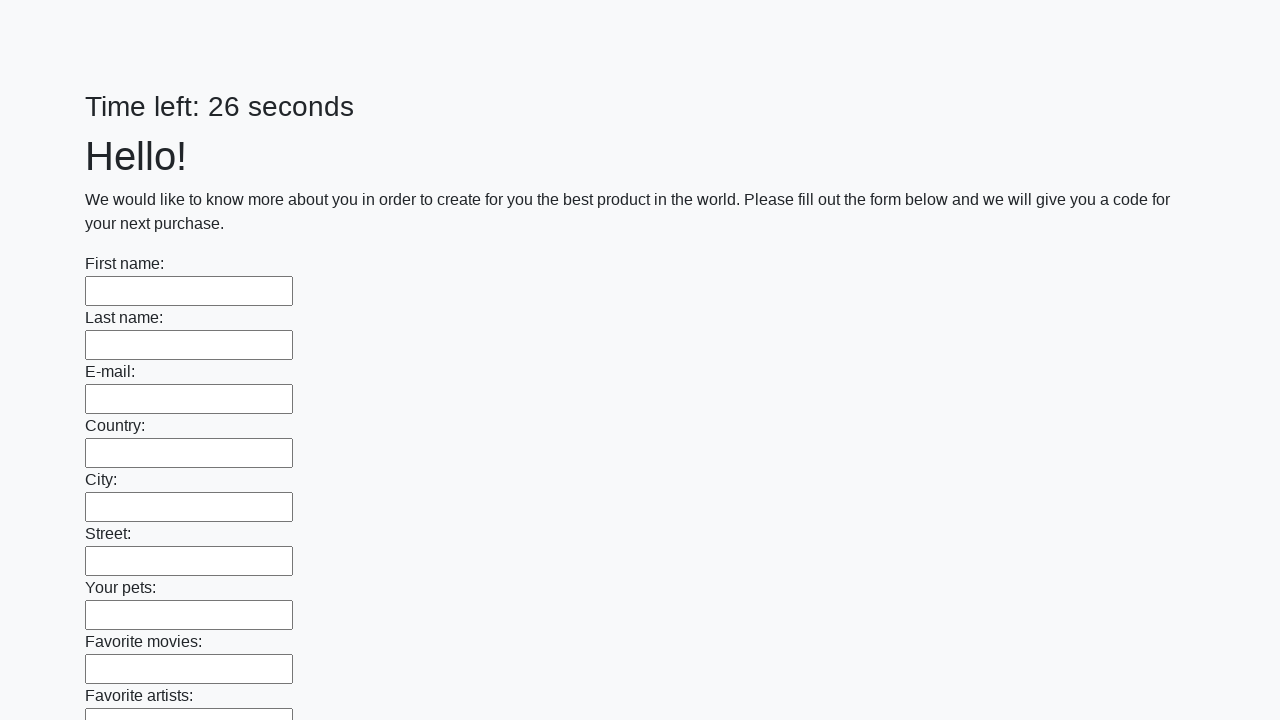

Filled an input field with 'sd' on input >> nth=0
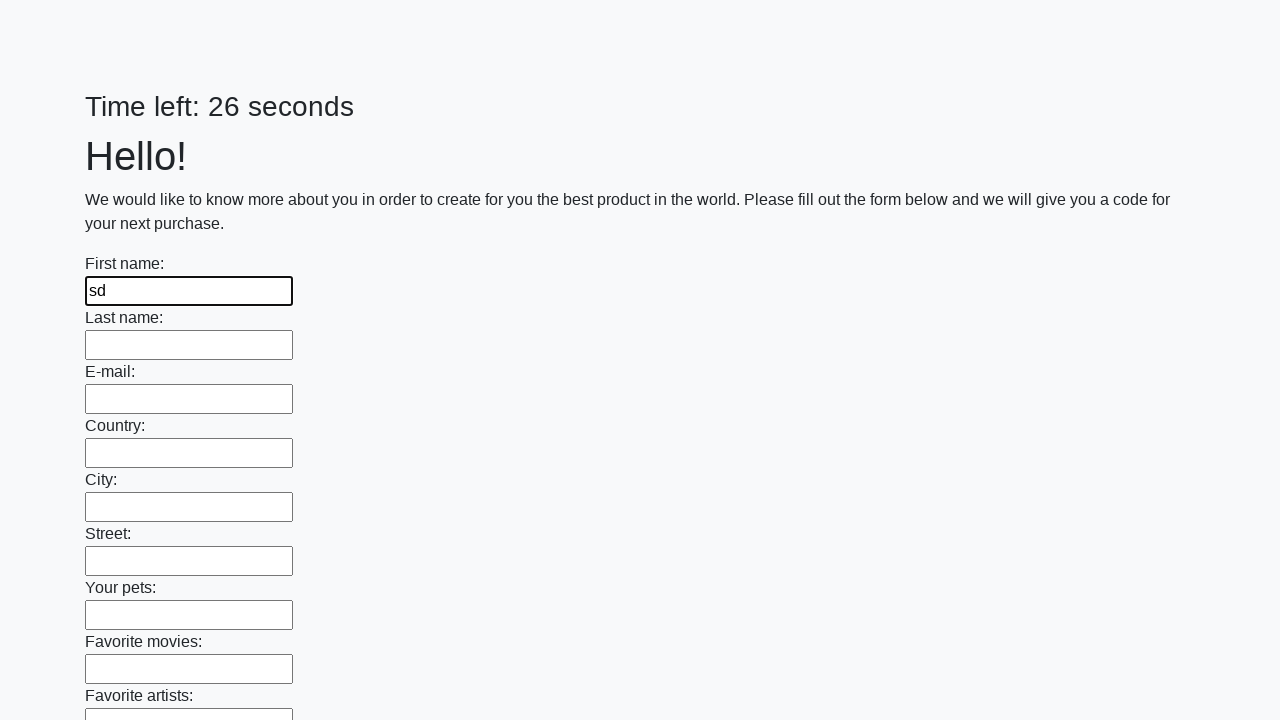

Filled an input field with 'sd' on input >> nth=1
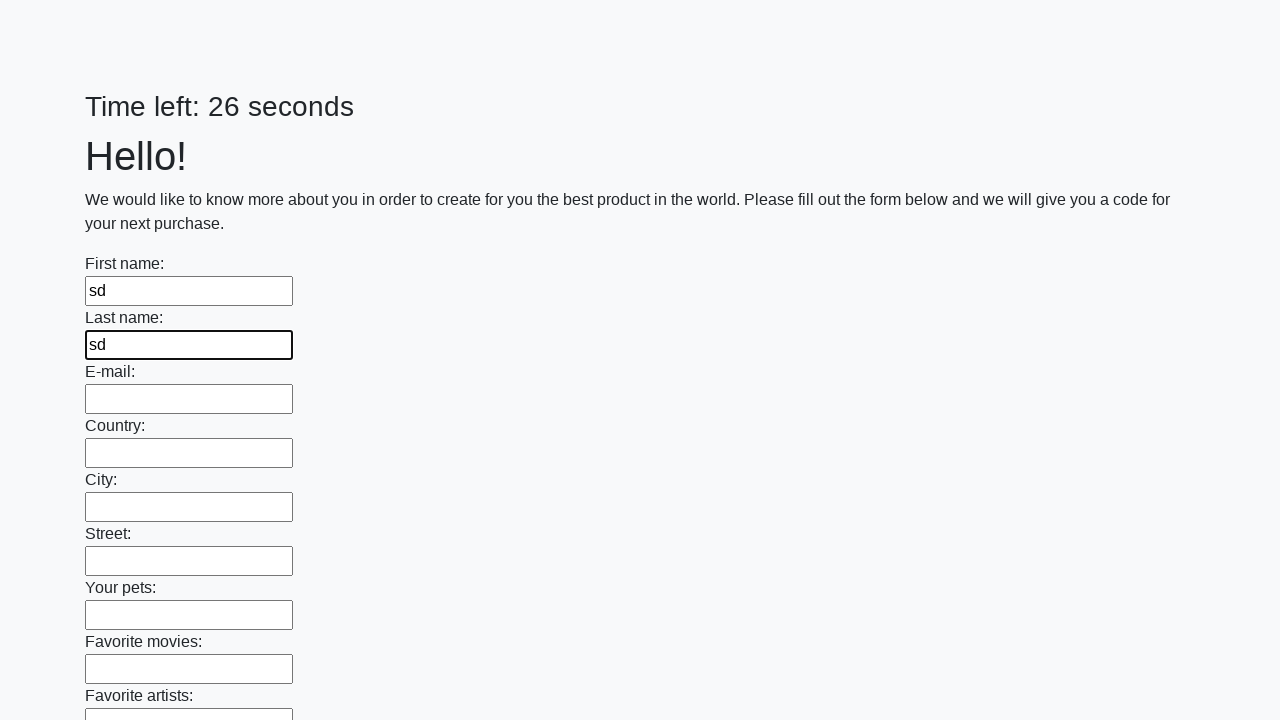

Filled an input field with 'sd' on input >> nth=2
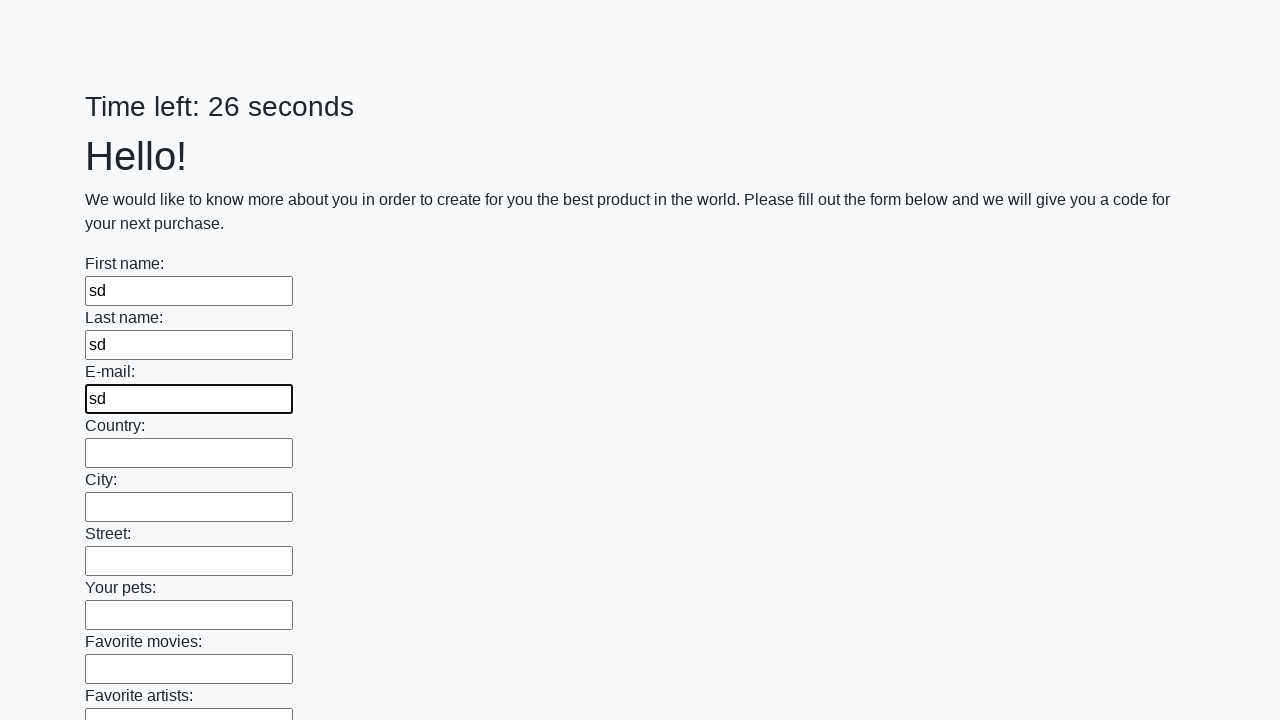

Filled an input field with 'sd' on input >> nth=3
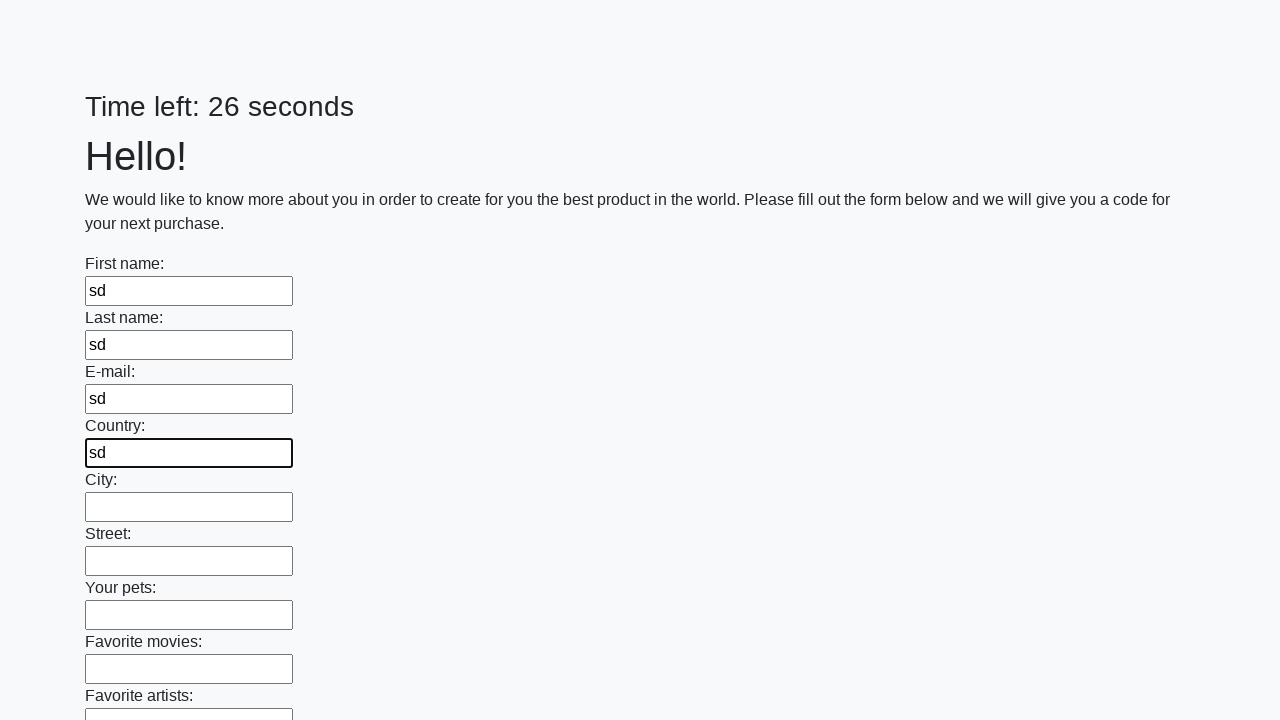

Filled an input field with 'sd' on input >> nth=4
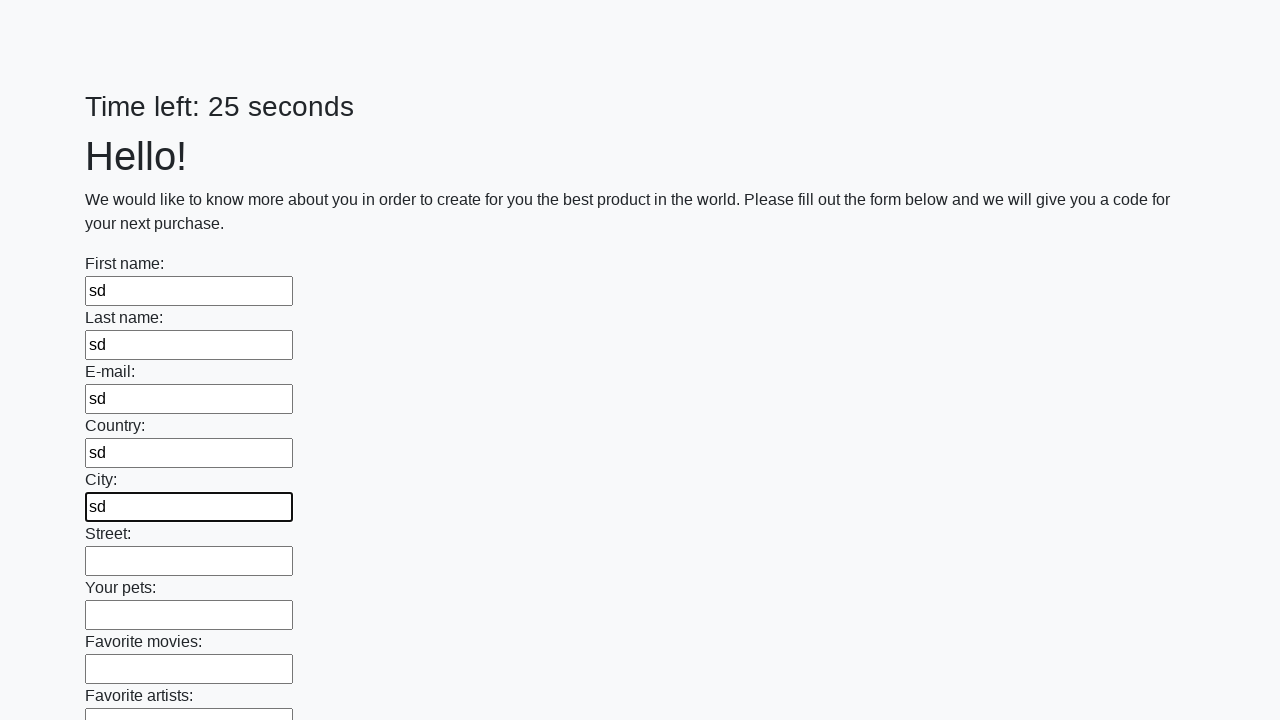

Filled an input field with 'sd' on input >> nth=5
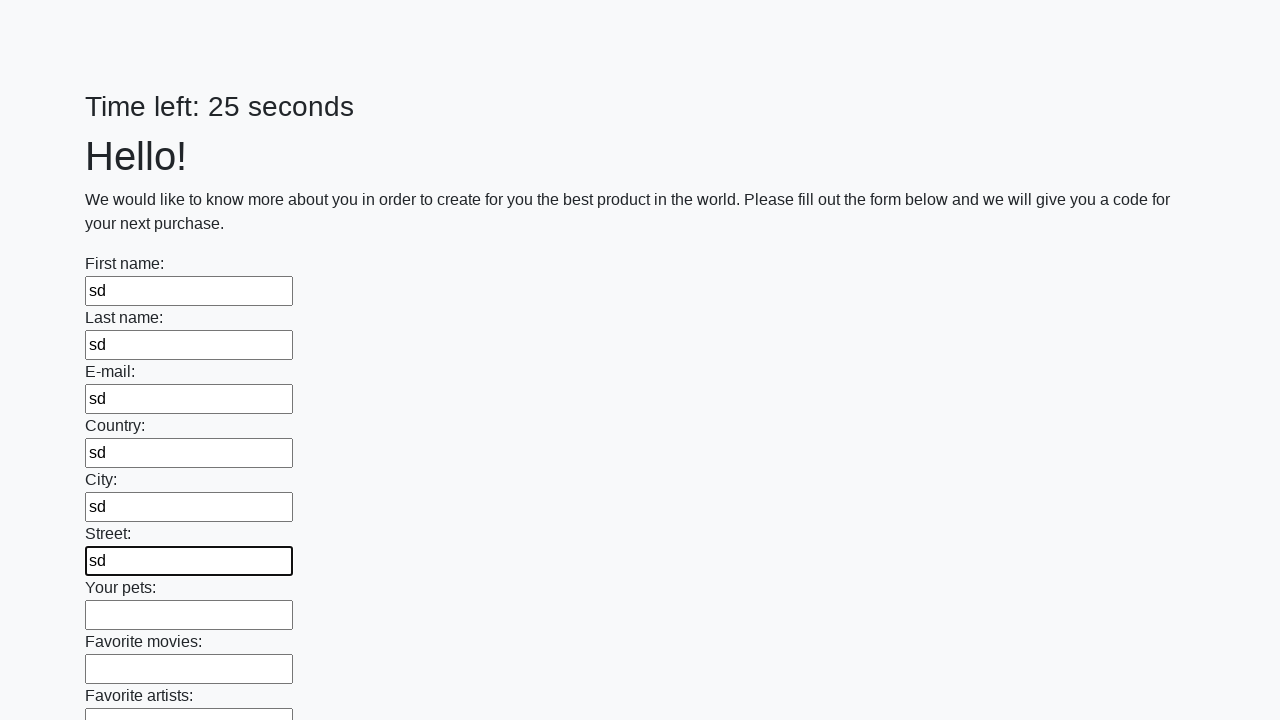

Filled an input field with 'sd' on input >> nth=6
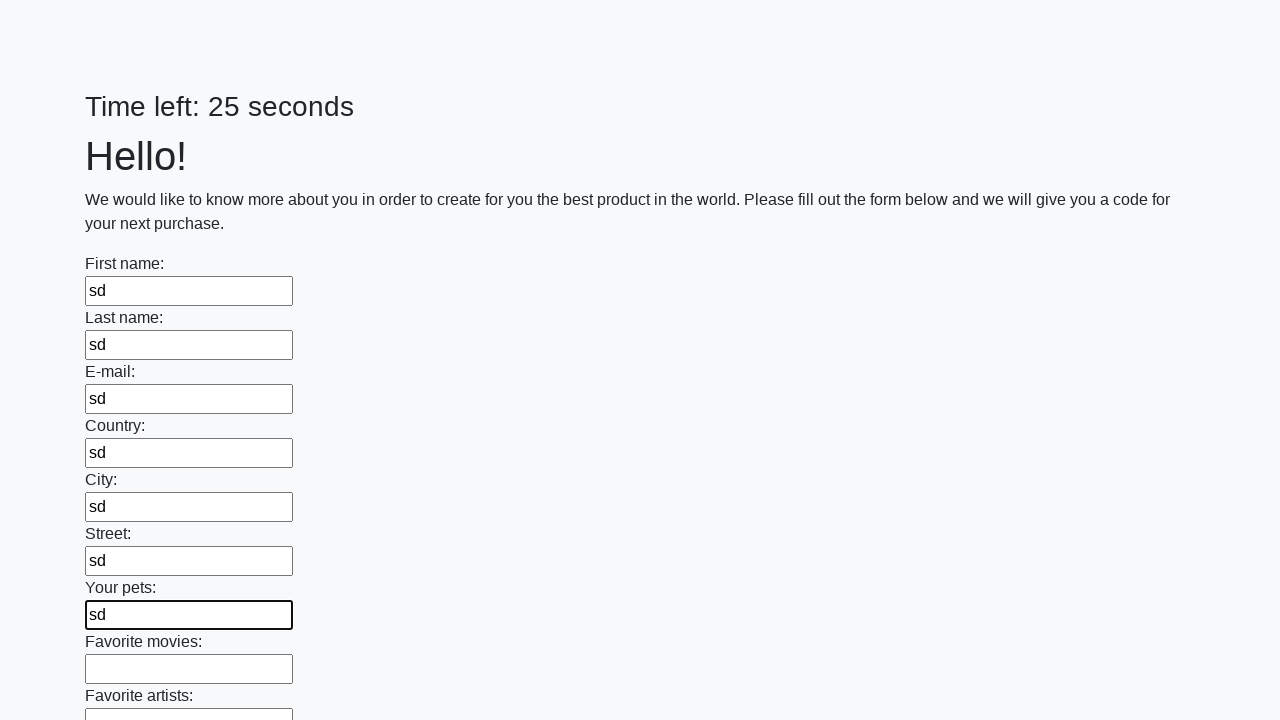

Filled an input field with 'sd' on input >> nth=7
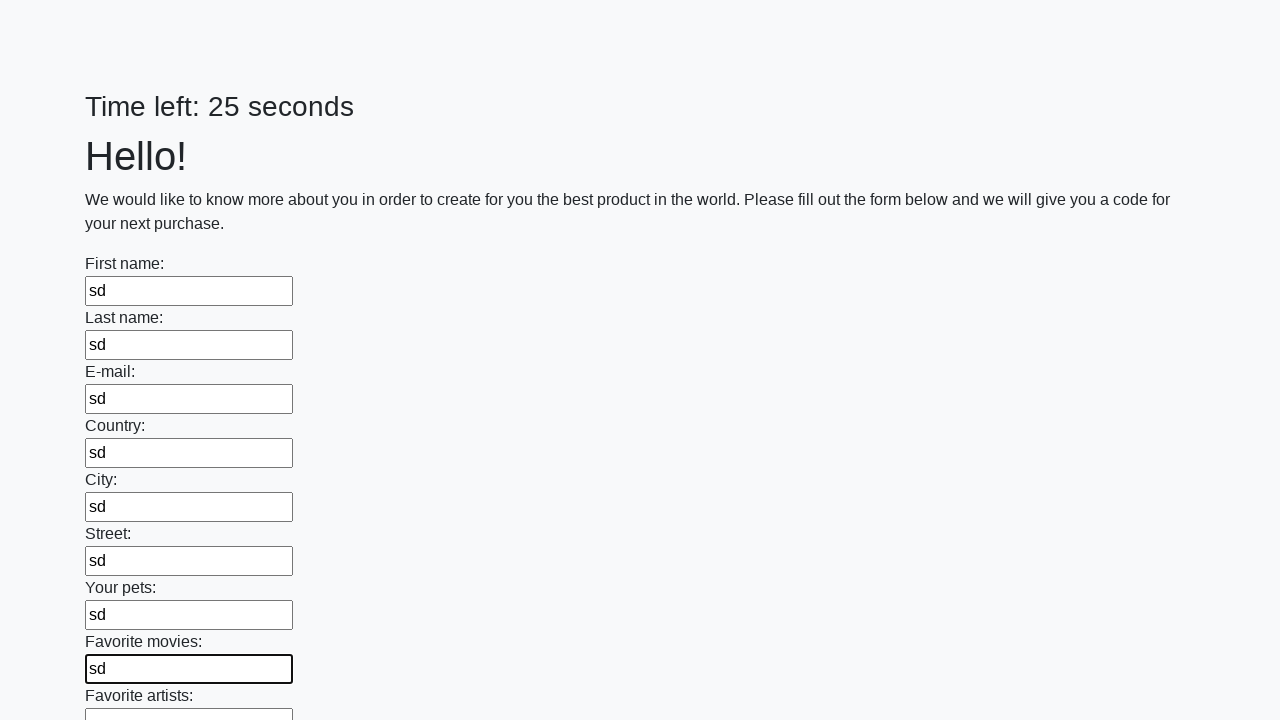

Filled an input field with 'sd' on input >> nth=8
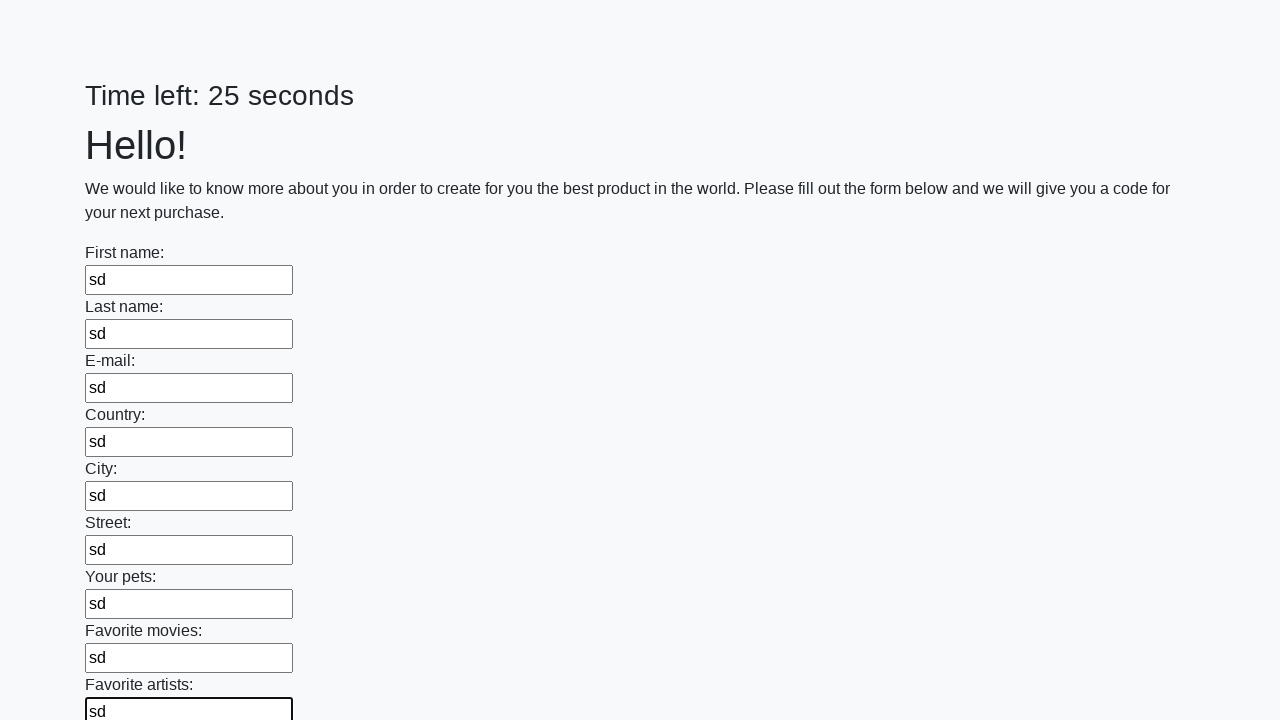

Filled an input field with 'sd' on input >> nth=9
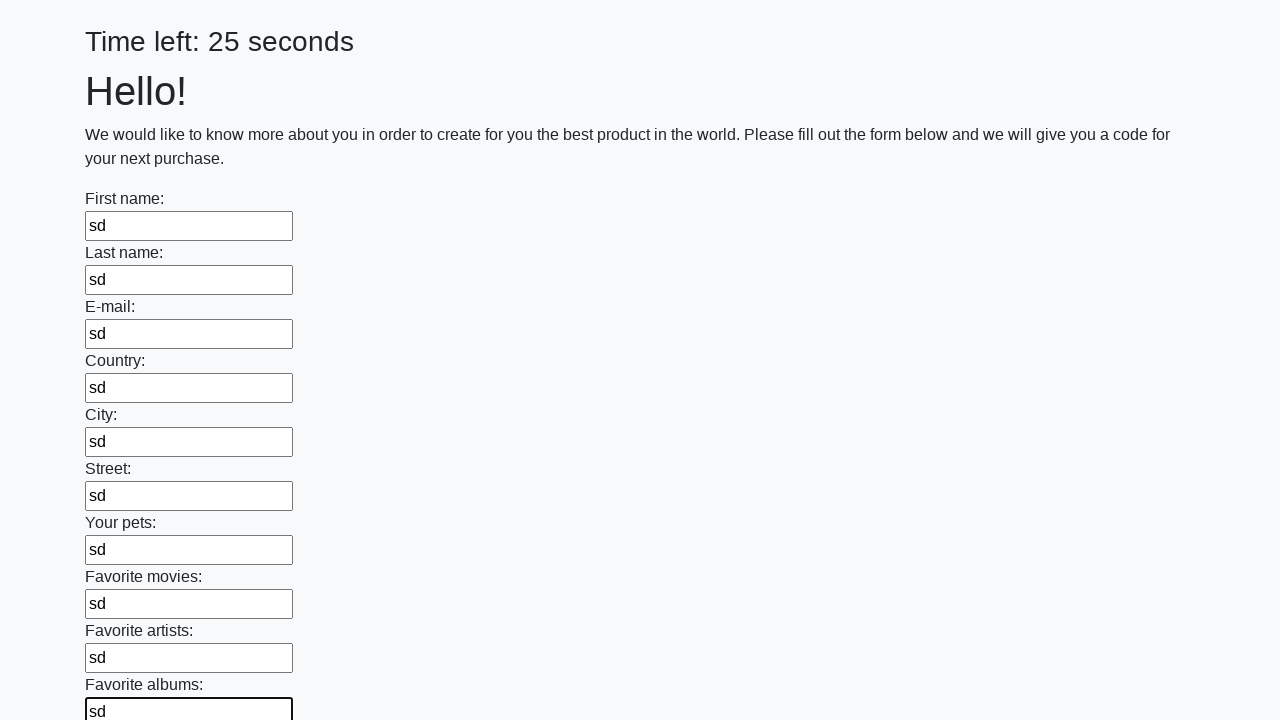

Filled an input field with 'sd' on input >> nth=10
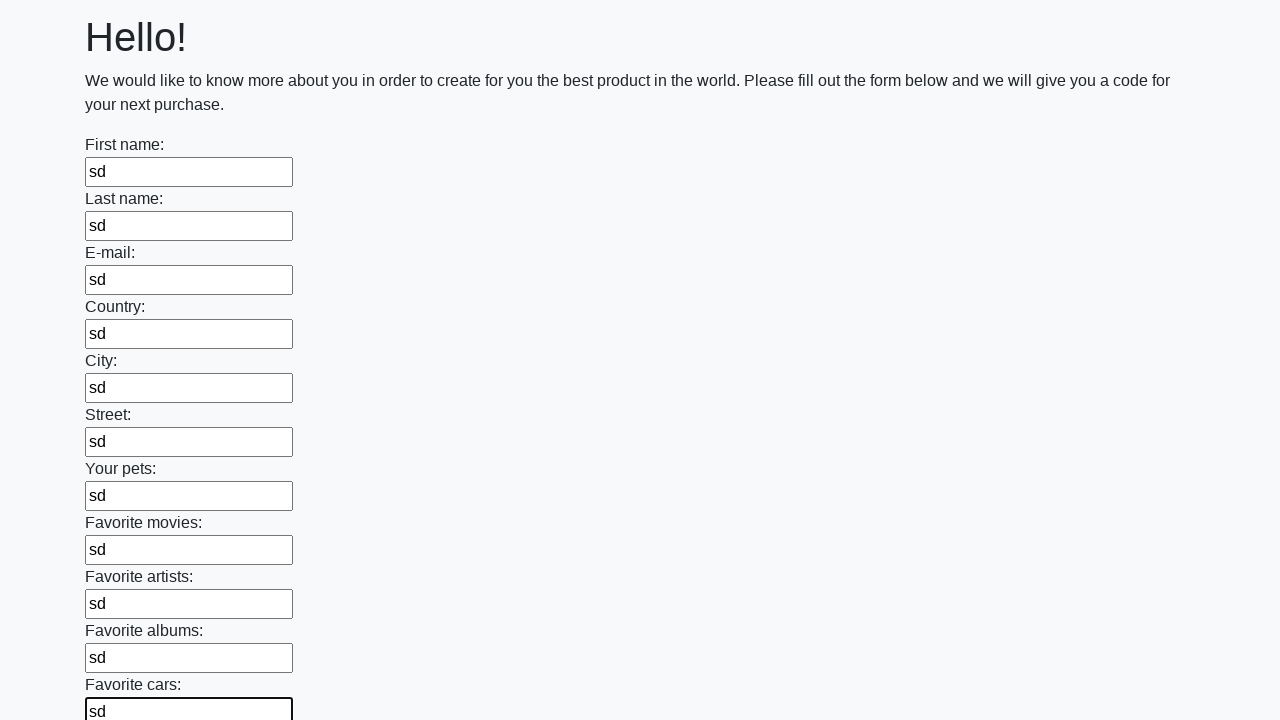

Filled an input field with 'sd' on input >> nth=11
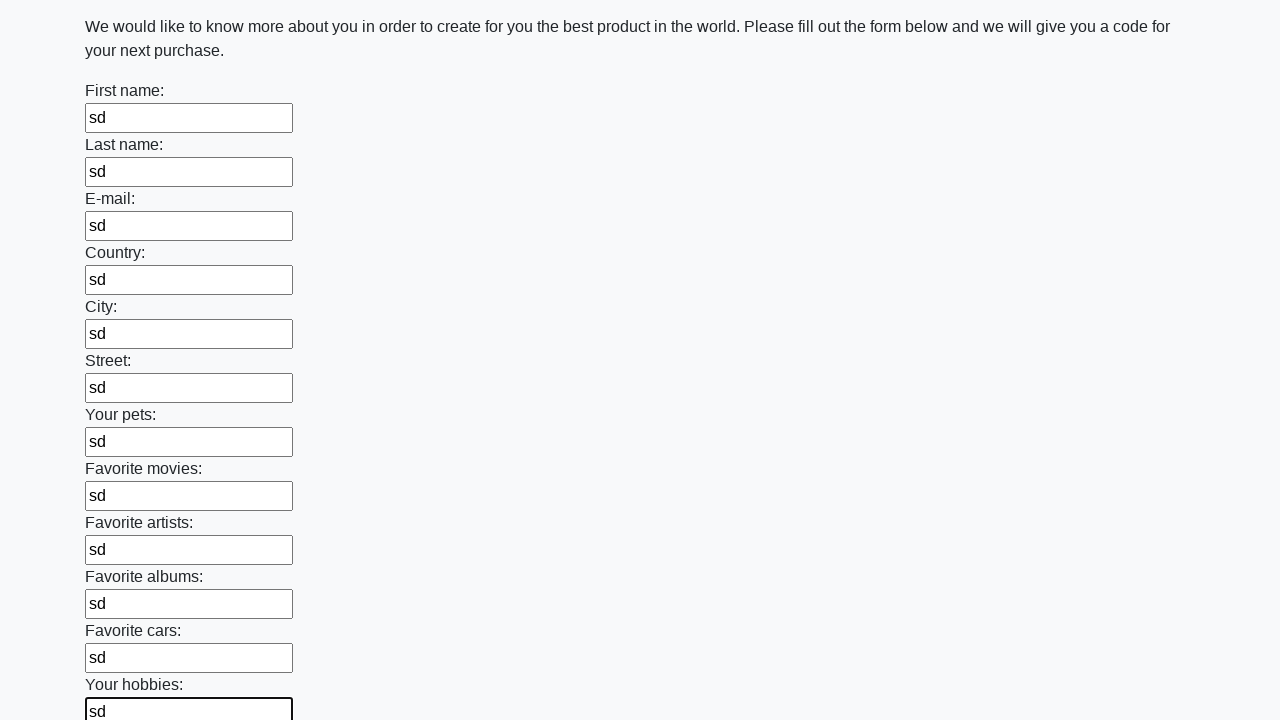

Filled an input field with 'sd' on input >> nth=12
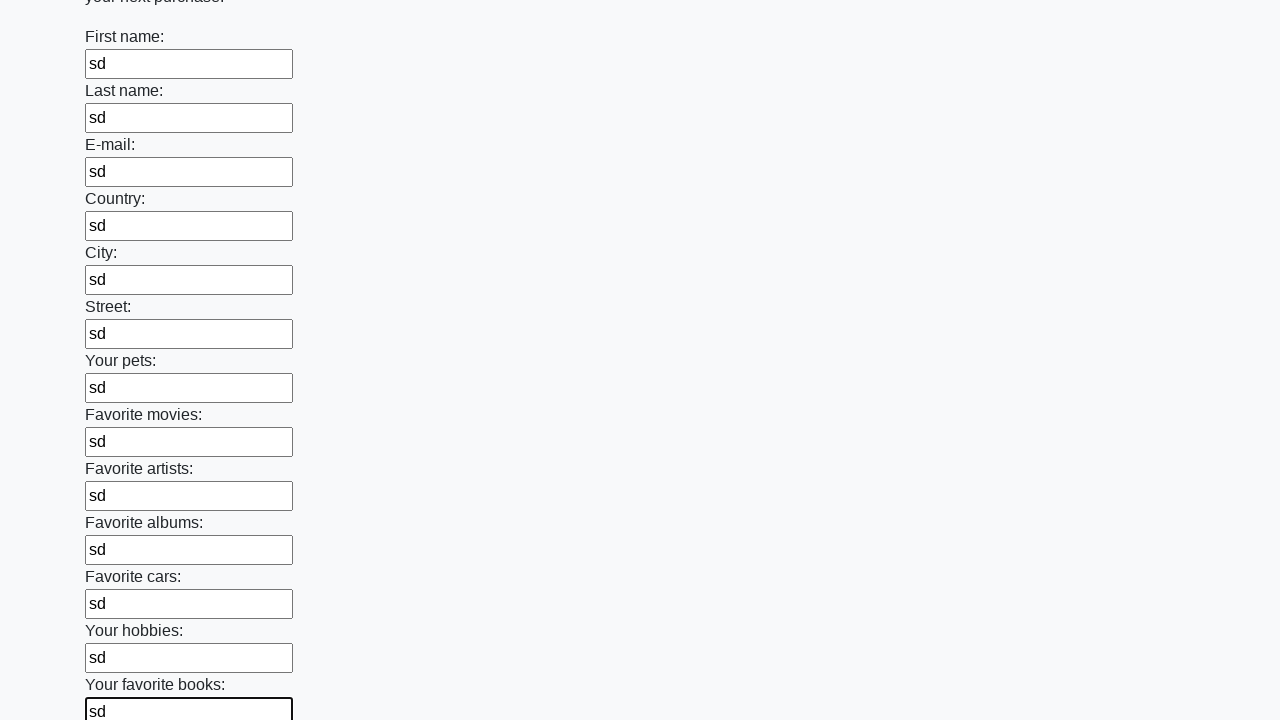

Filled an input field with 'sd' on input >> nth=13
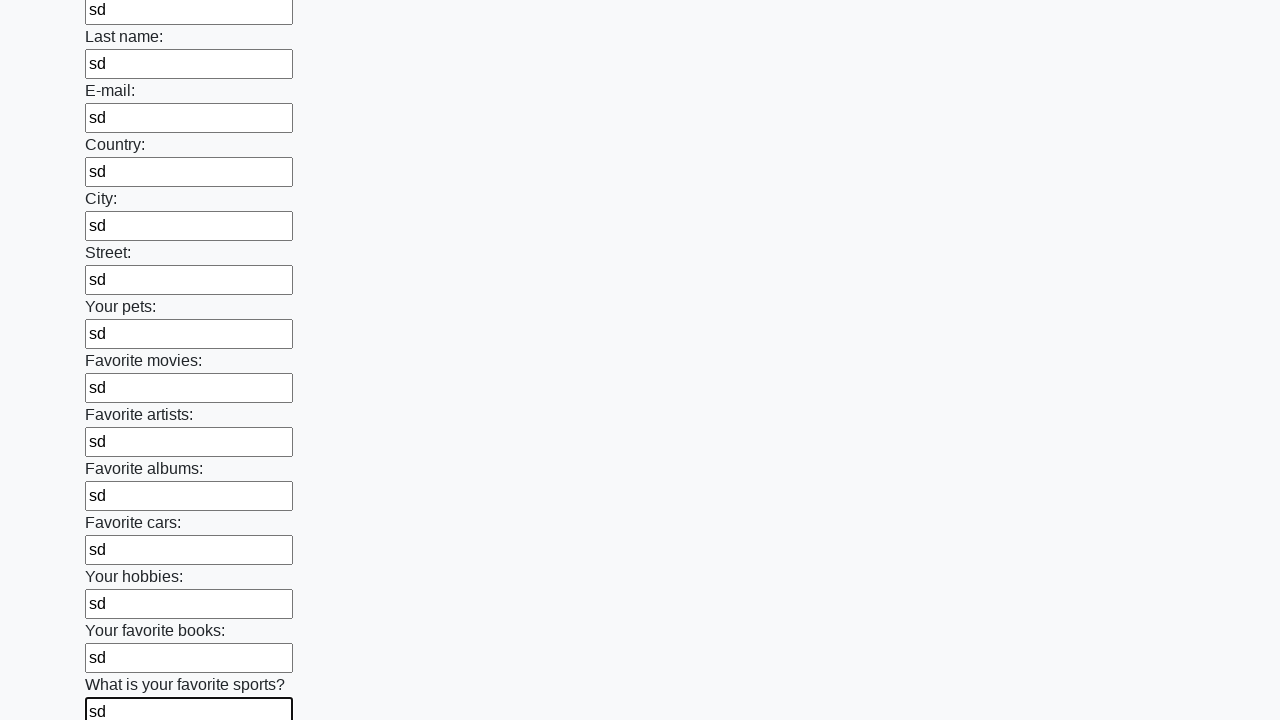

Filled an input field with 'sd' on input >> nth=14
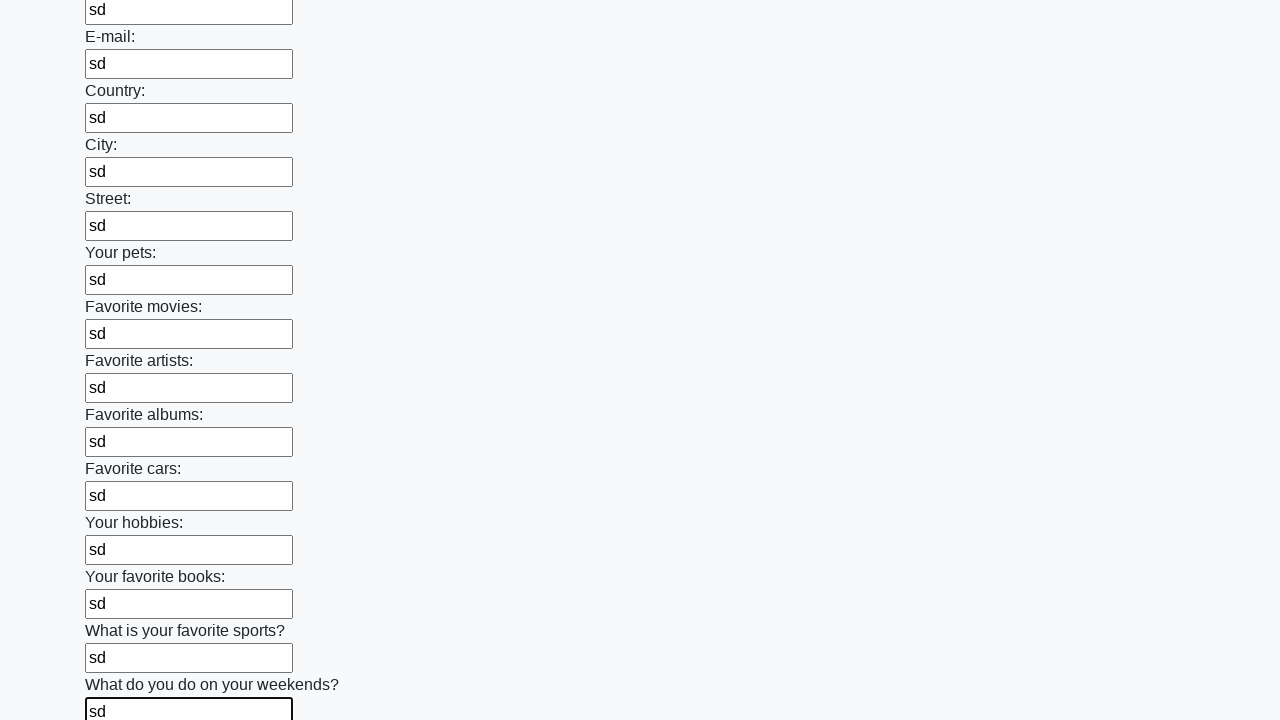

Filled an input field with 'sd' on input >> nth=15
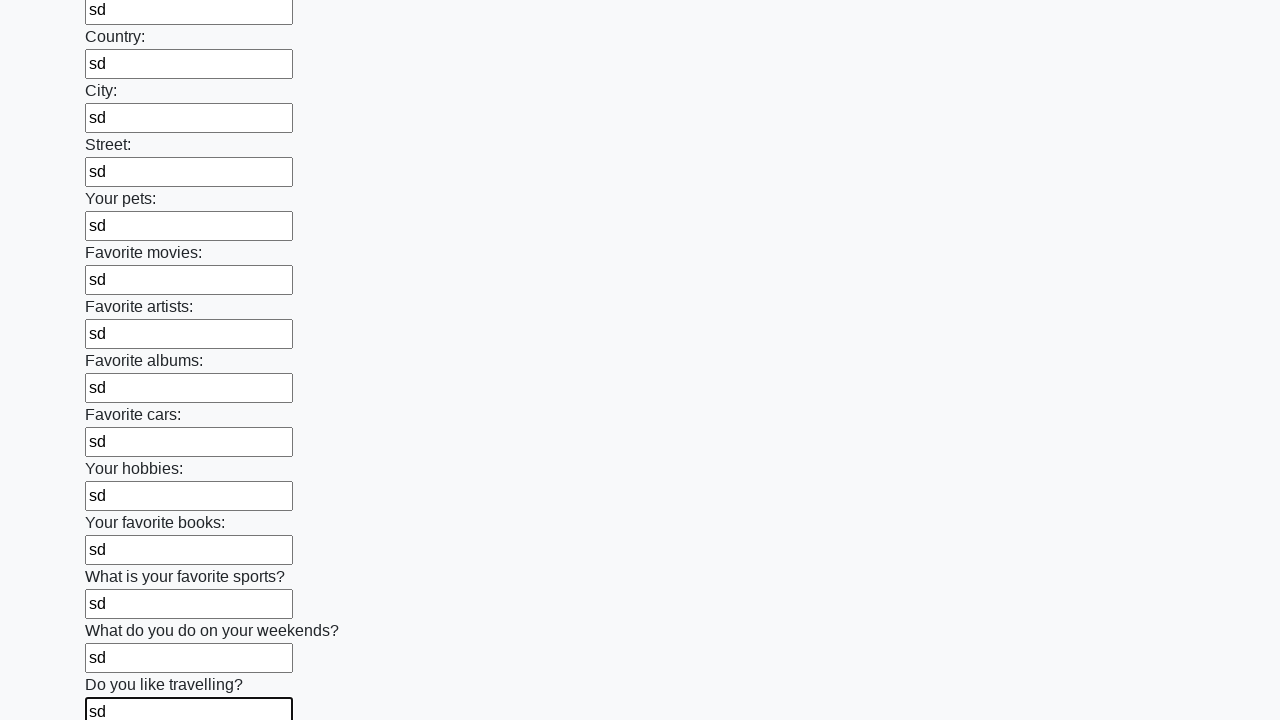

Filled an input field with 'sd' on input >> nth=16
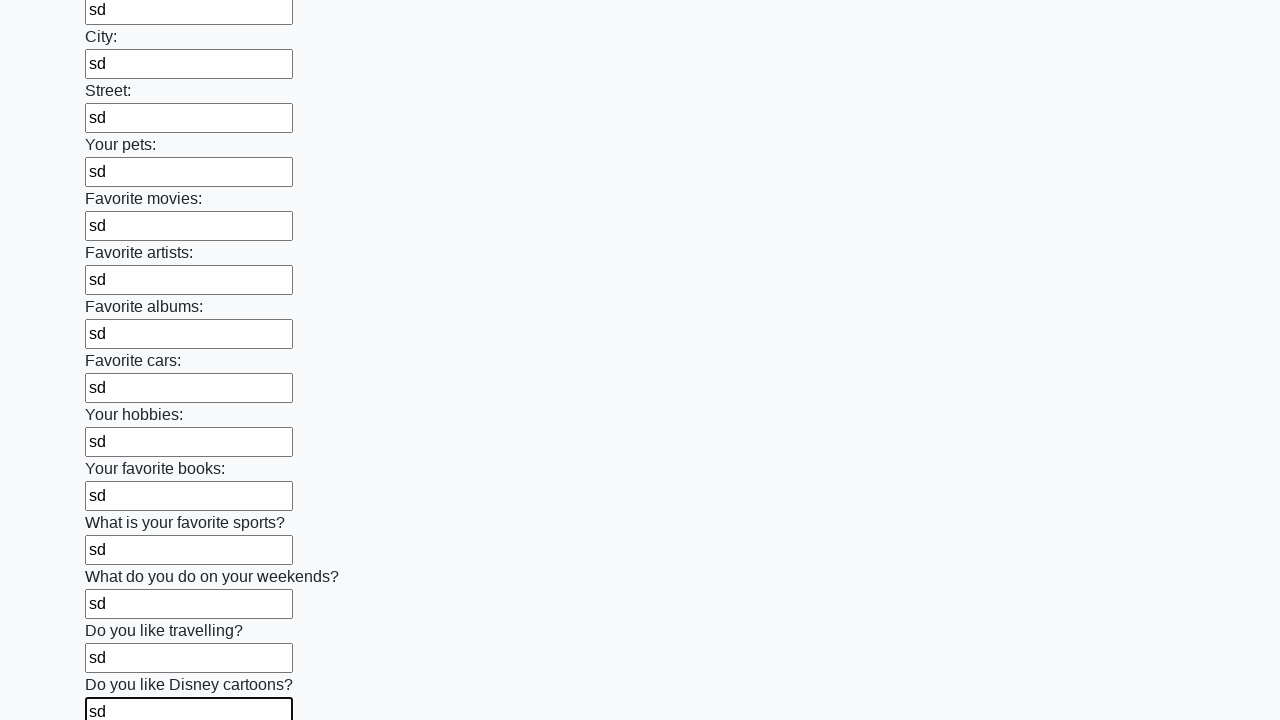

Filled an input field with 'sd' on input >> nth=17
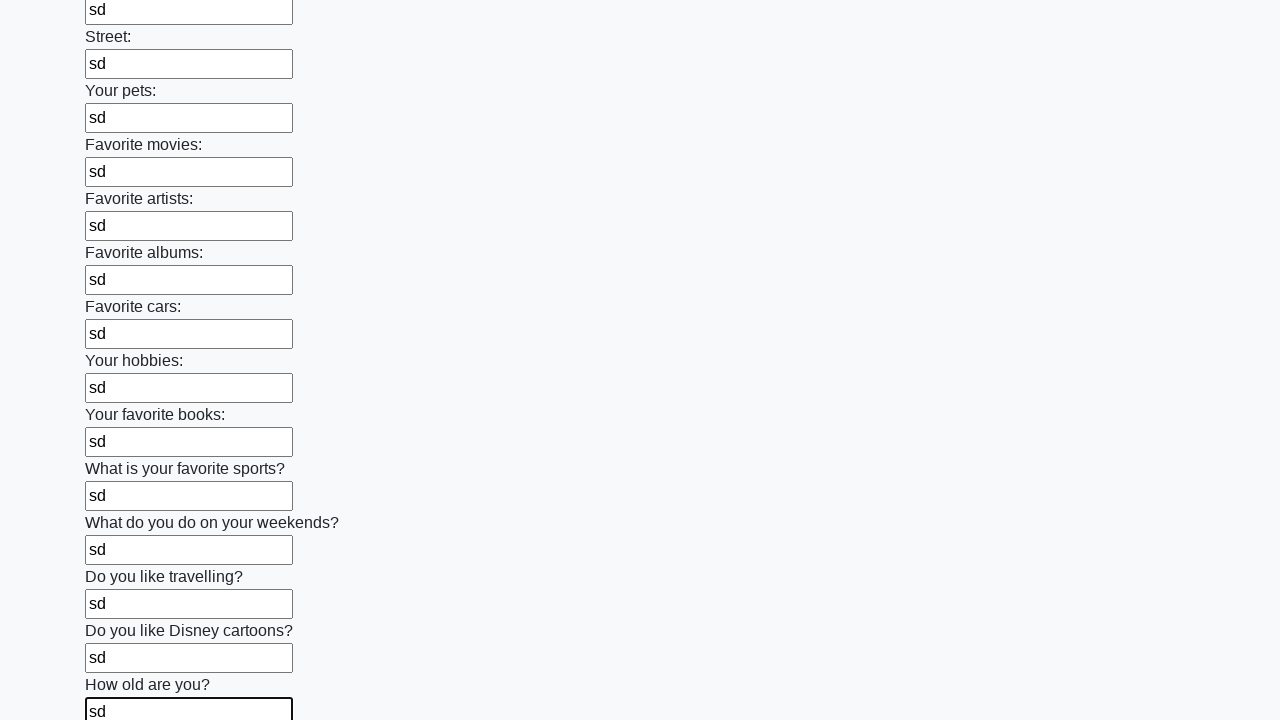

Filled an input field with 'sd' on input >> nth=18
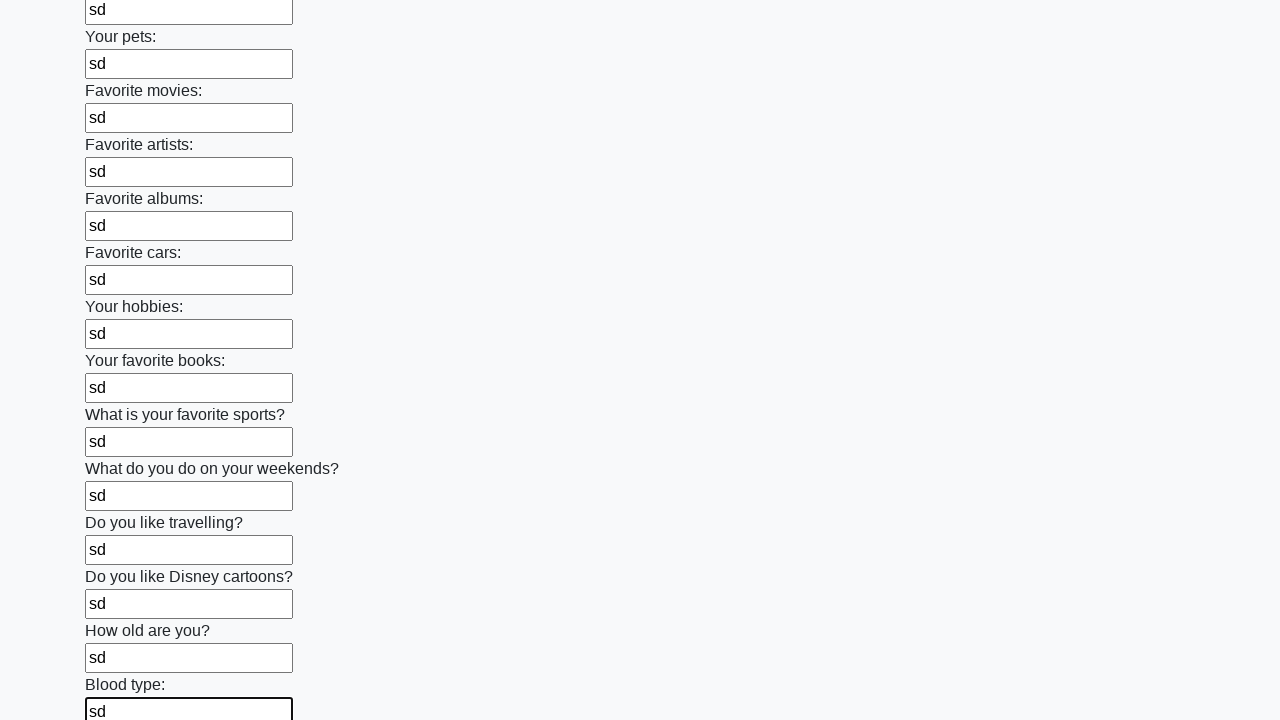

Filled an input field with 'sd' on input >> nth=19
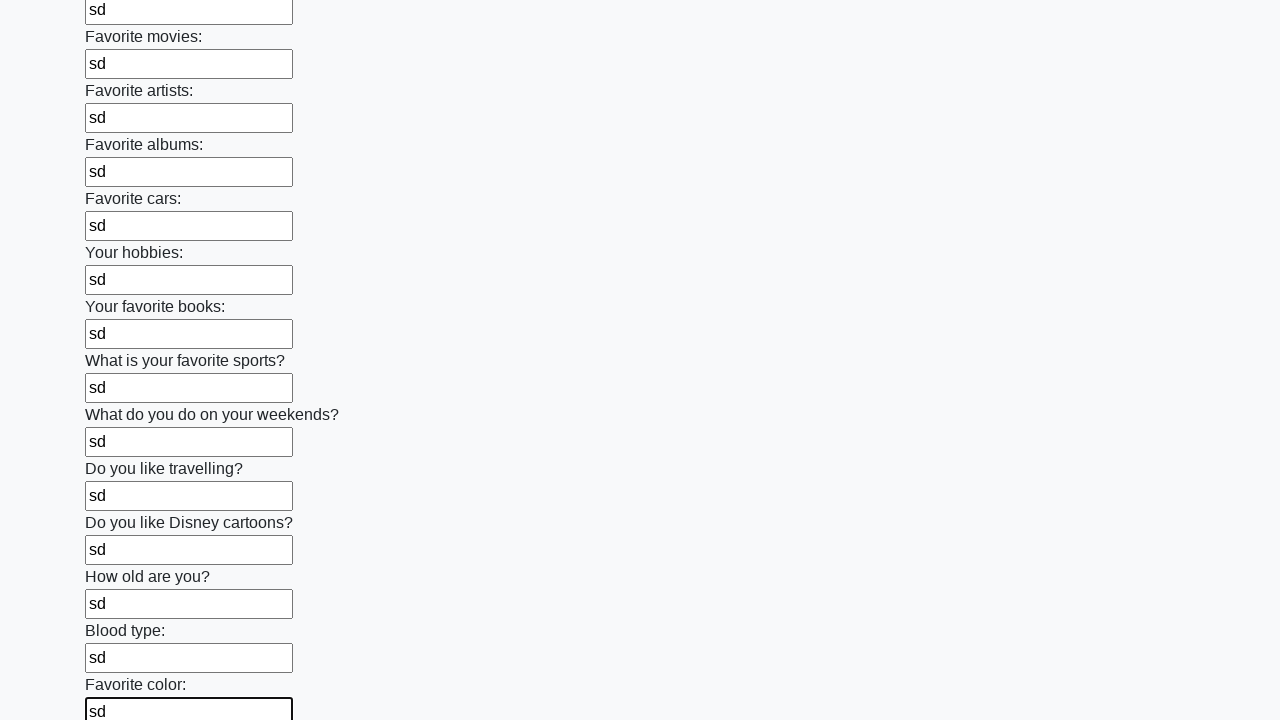

Filled an input field with 'sd' on input >> nth=20
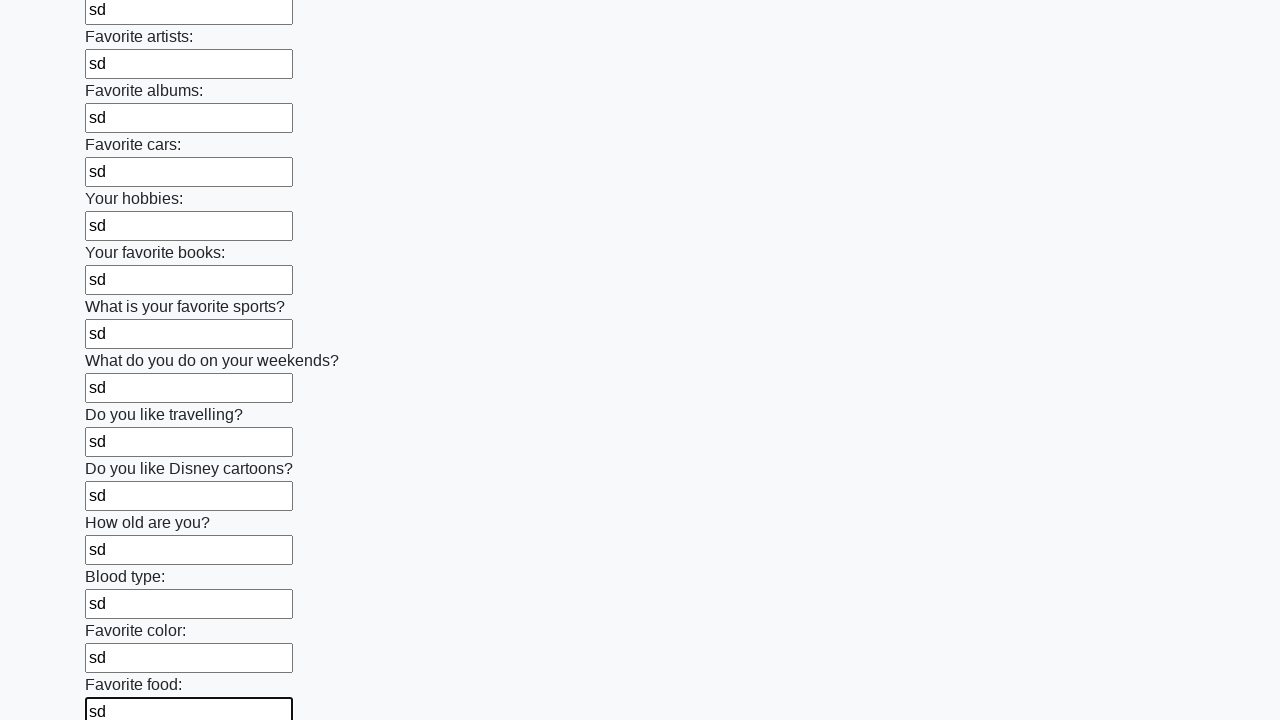

Filled an input field with 'sd' on input >> nth=21
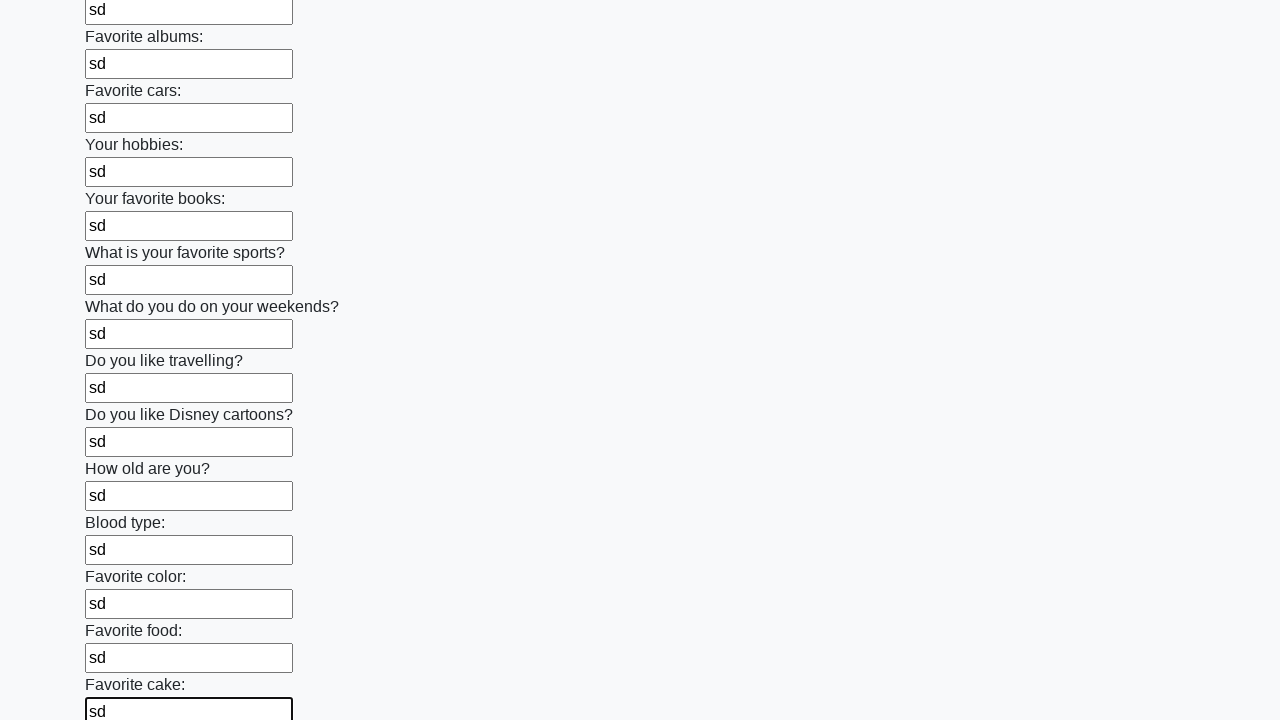

Filled an input field with 'sd' on input >> nth=22
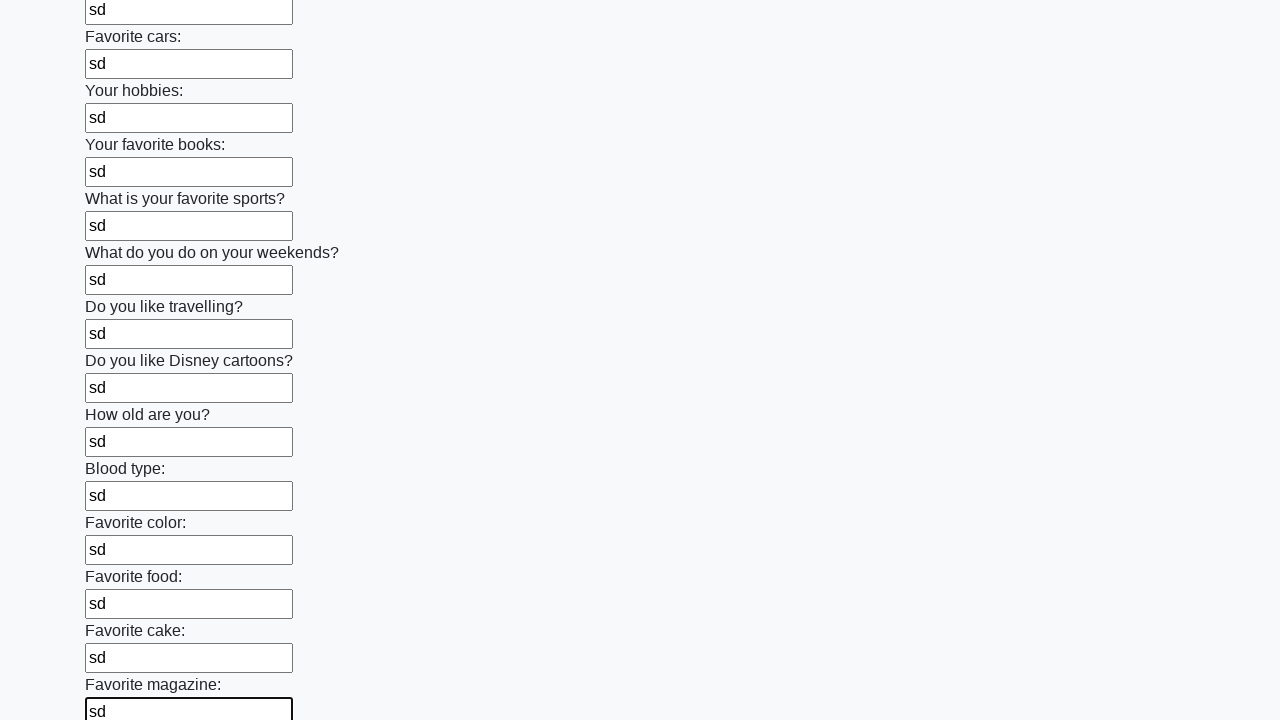

Filled an input field with 'sd' on input >> nth=23
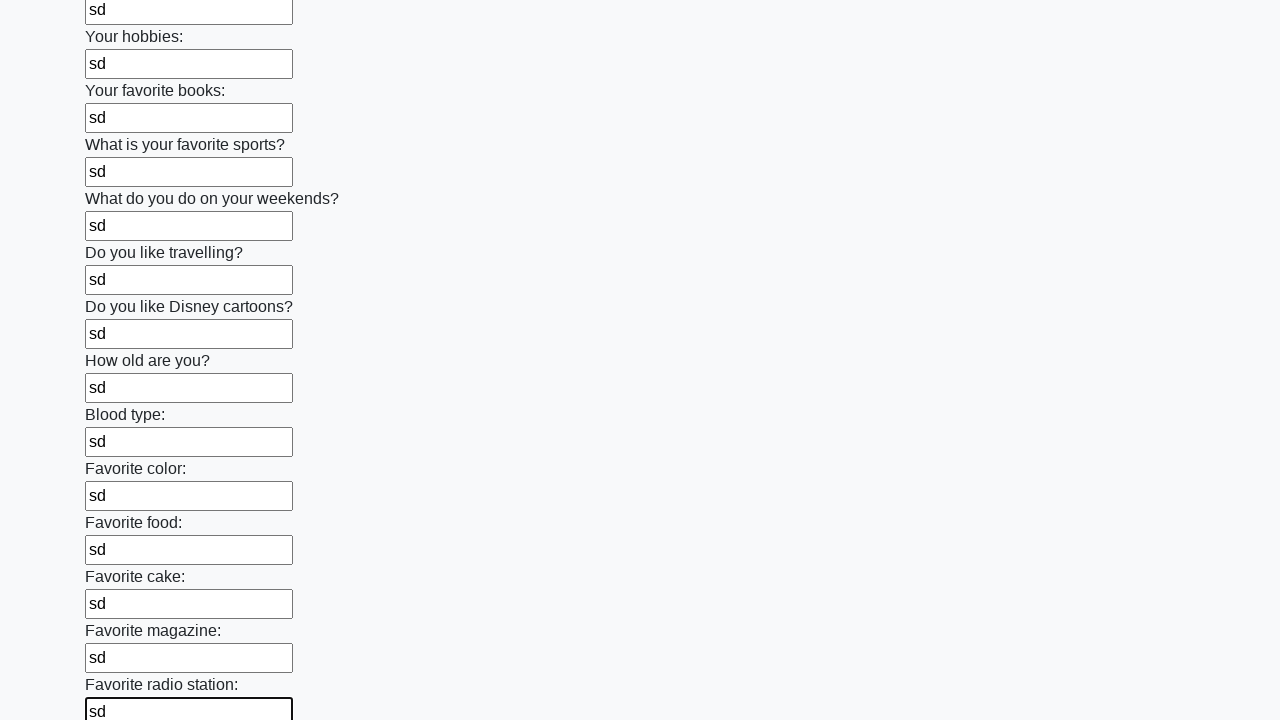

Filled an input field with 'sd' on input >> nth=24
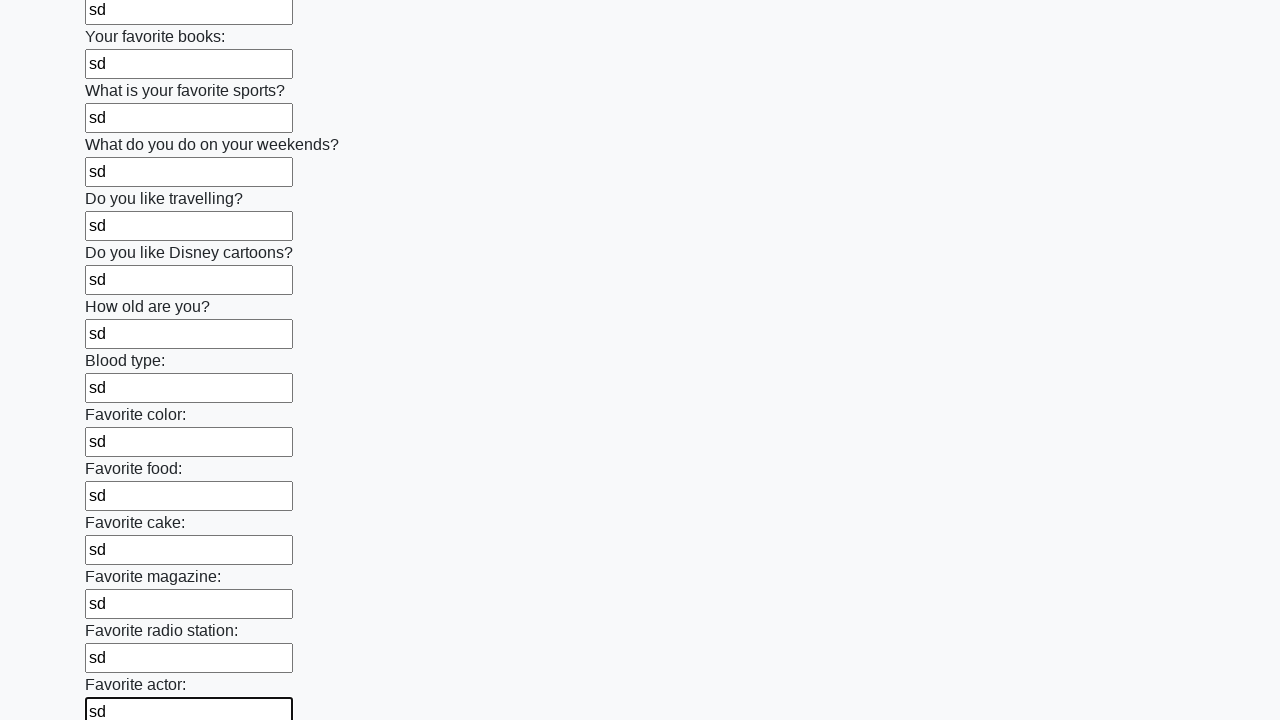

Filled an input field with 'sd' on input >> nth=25
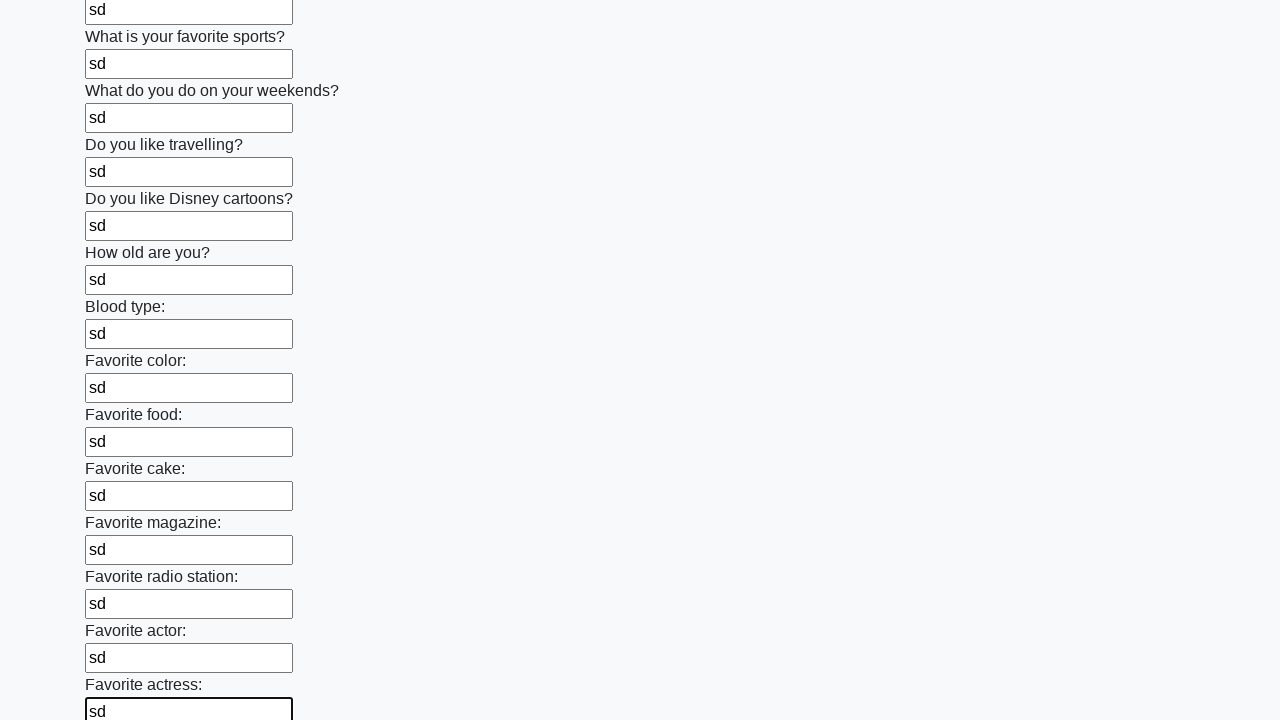

Filled an input field with 'sd' on input >> nth=26
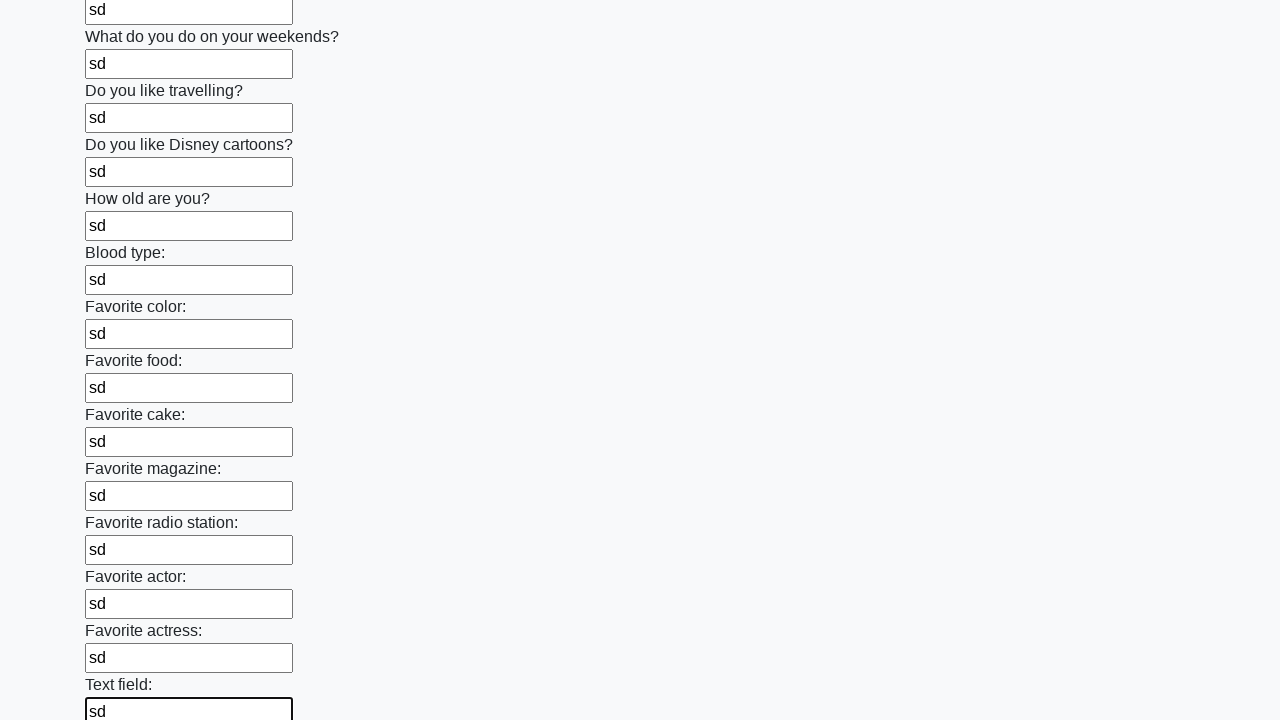

Filled an input field with 'sd' on input >> nth=27
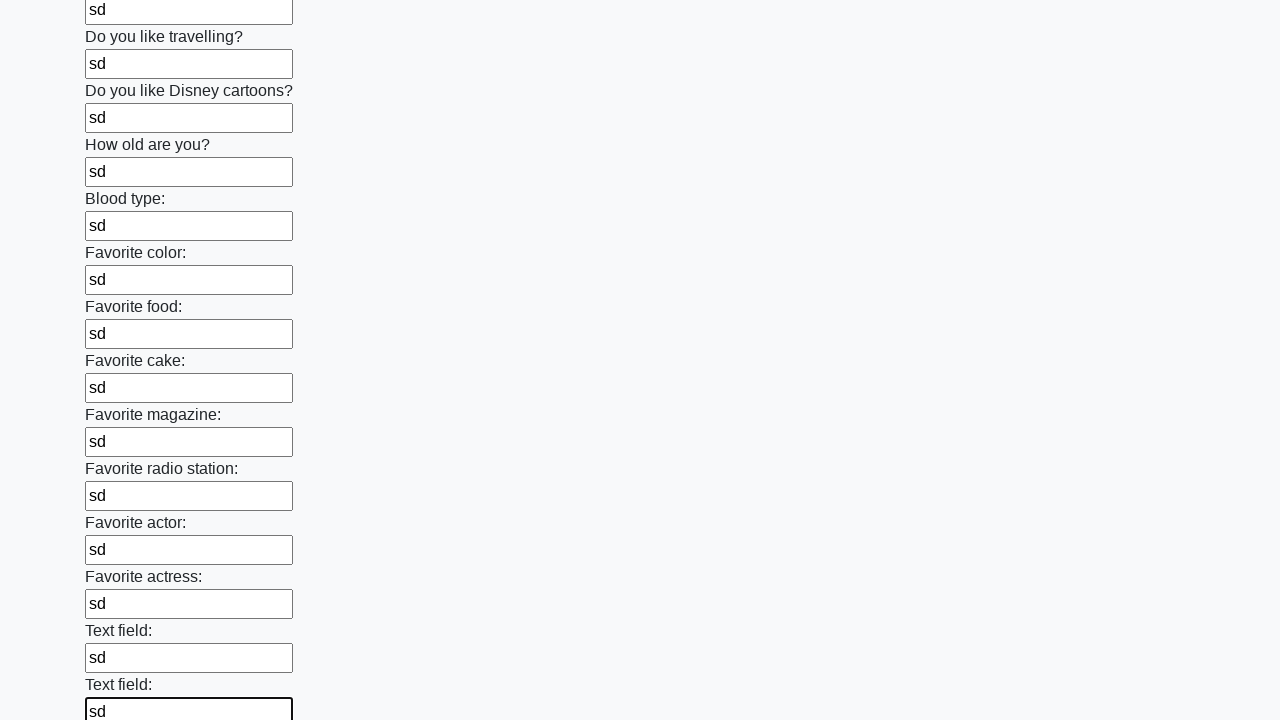

Filled an input field with 'sd' on input >> nth=28
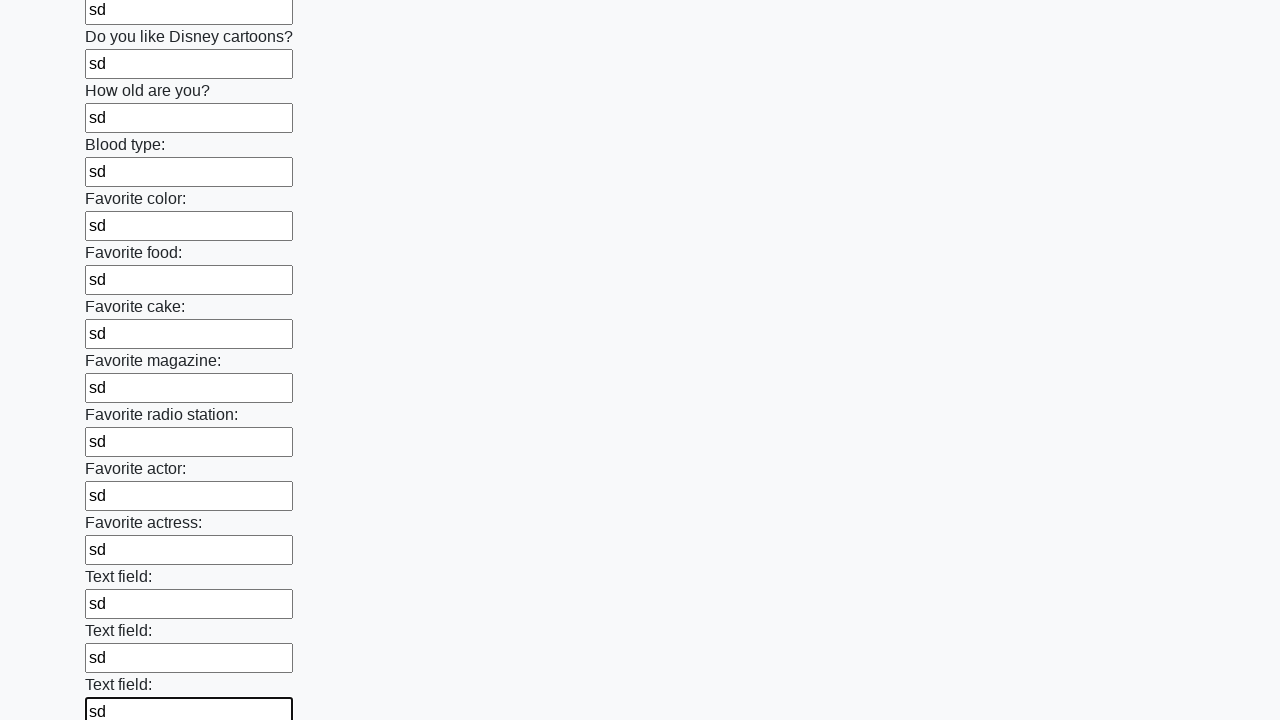

Filled an input field with 'sd' on input >> nth=29
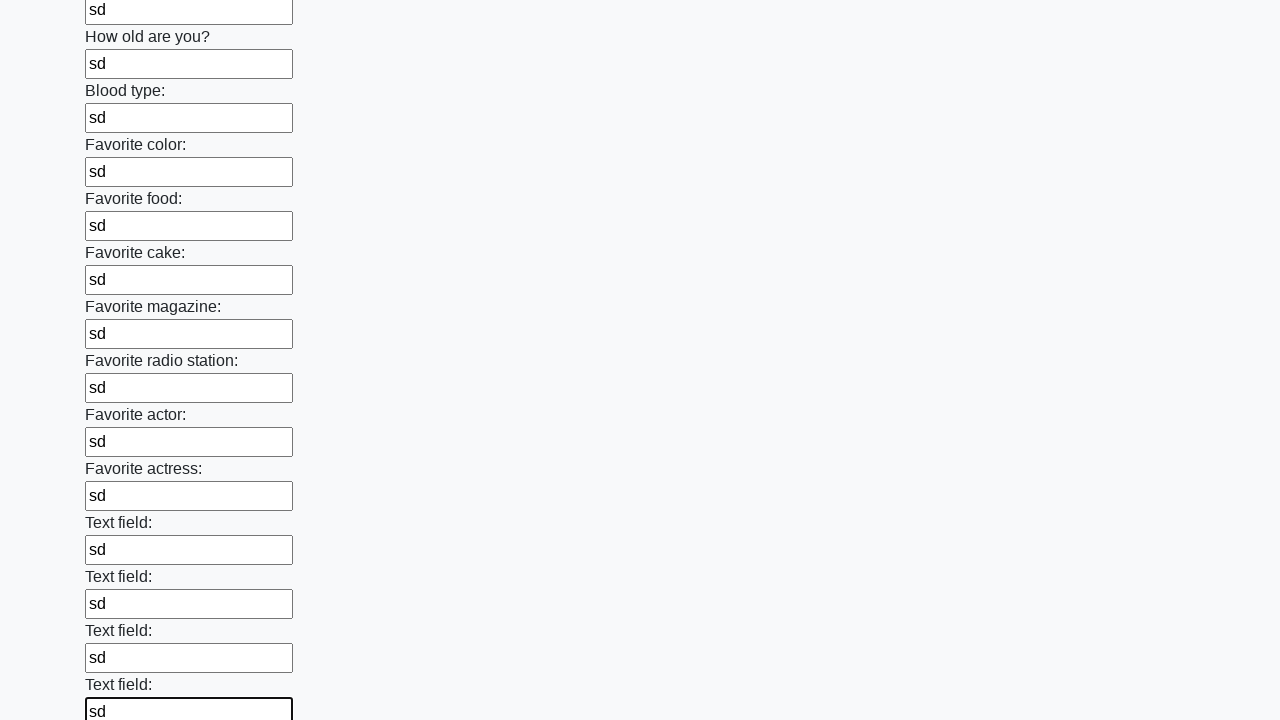

Filled an input field with 'sd' on input >> nth=30
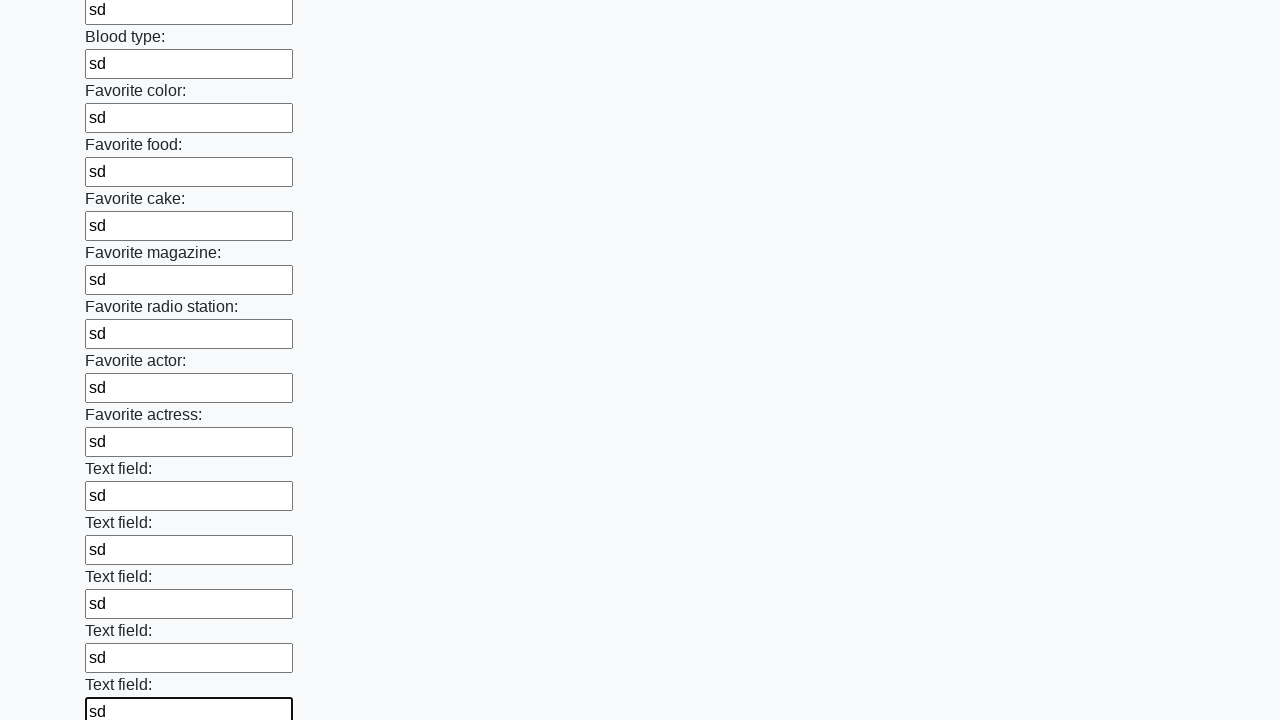

Filled an input field with 'sd' on input >> nth=31
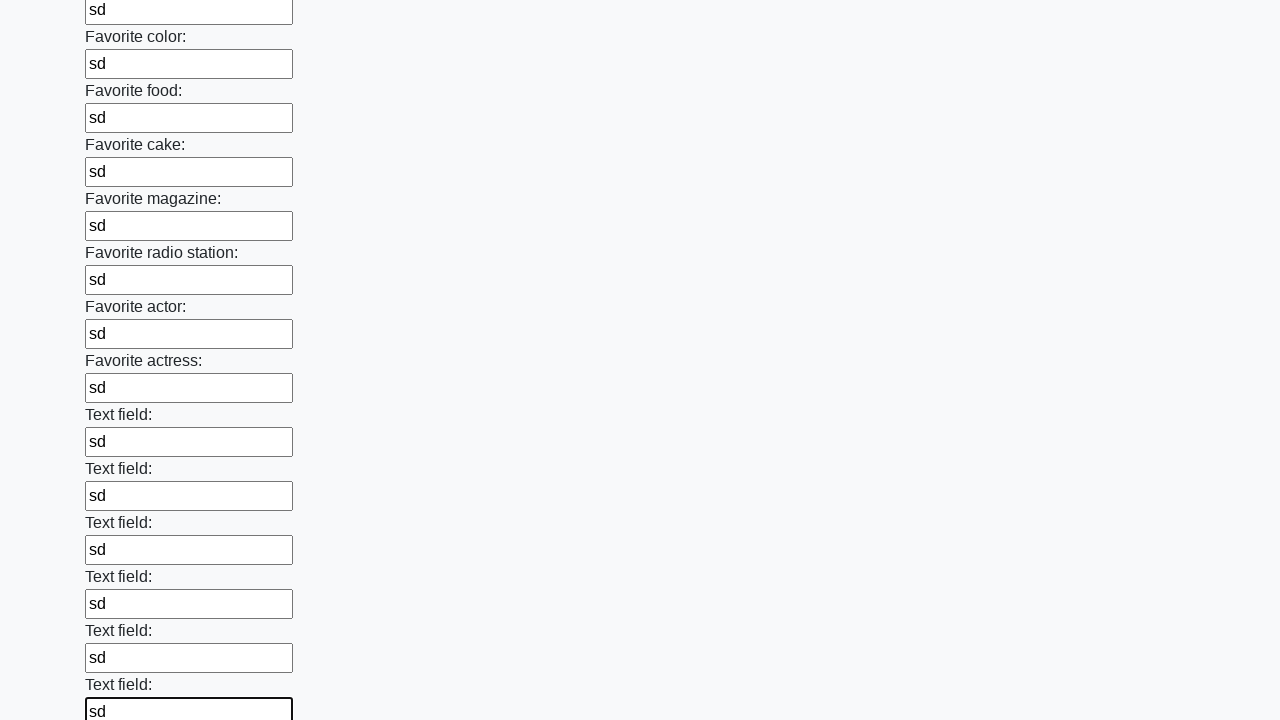

Filled an input field with 'sd' on input >> nth=32
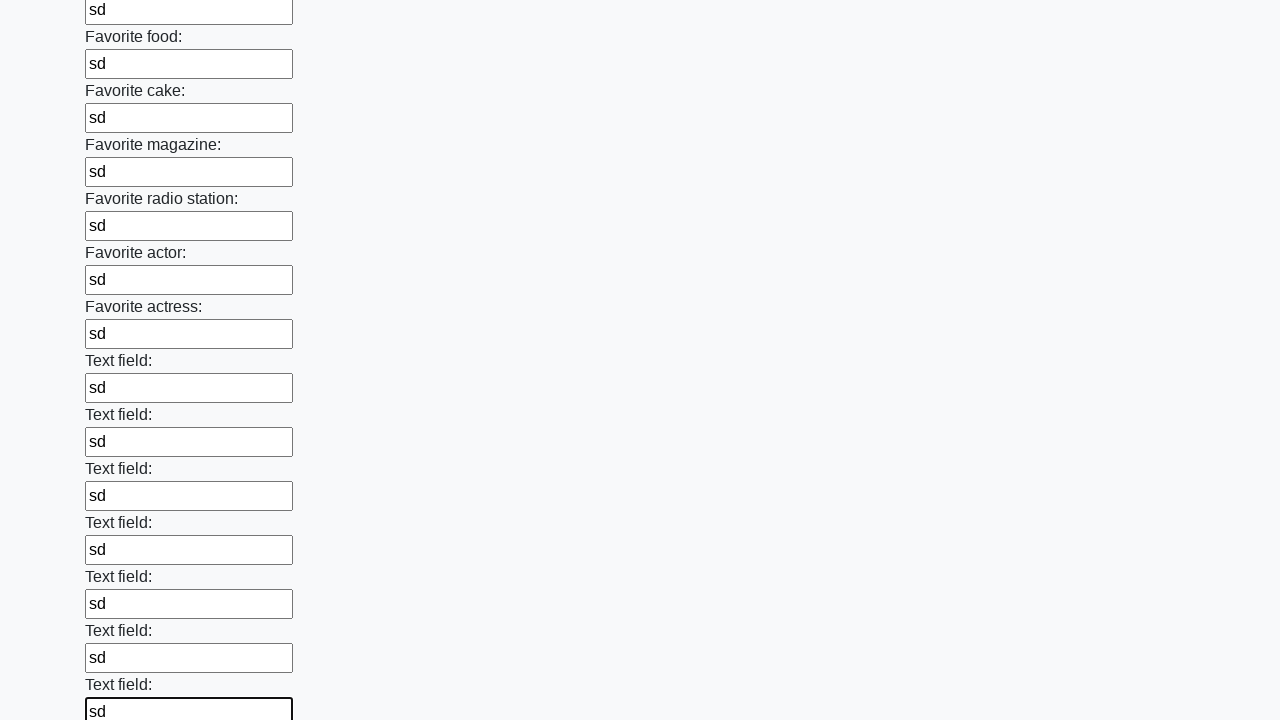

Filled an input field with 'sd' on input >> nth=33
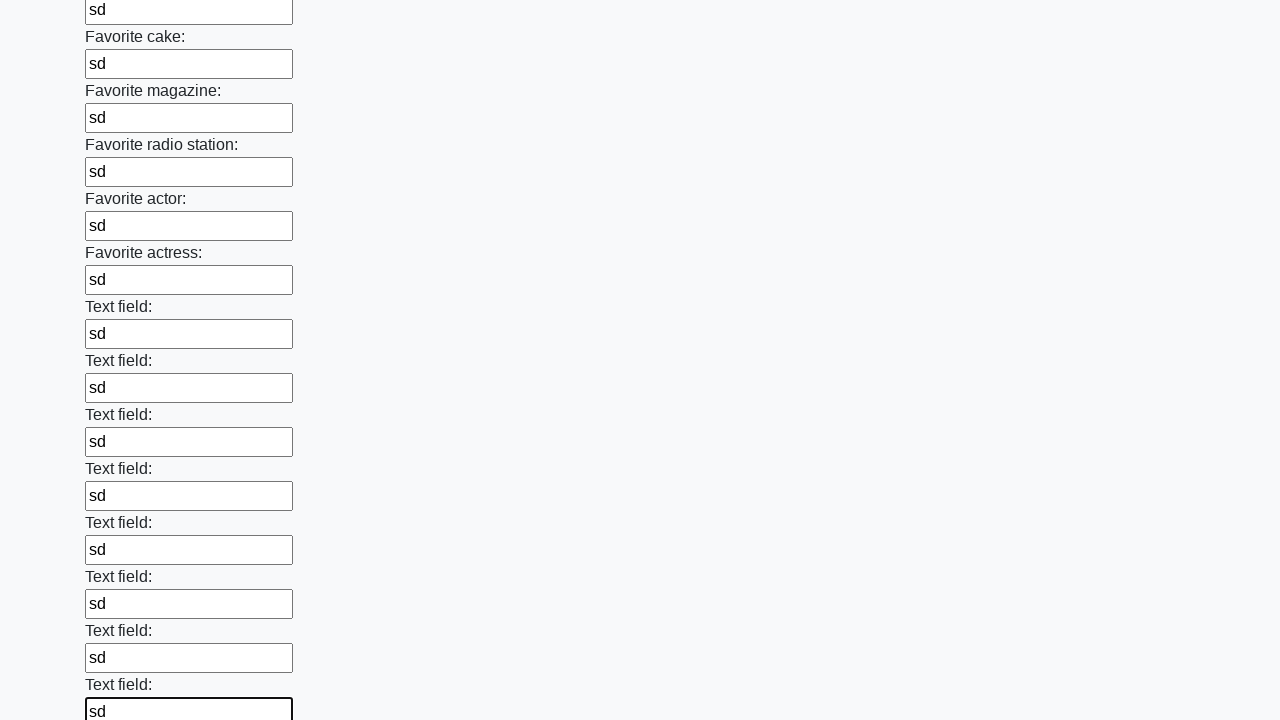

Filled an input field with 'sd' on input >> nth=34
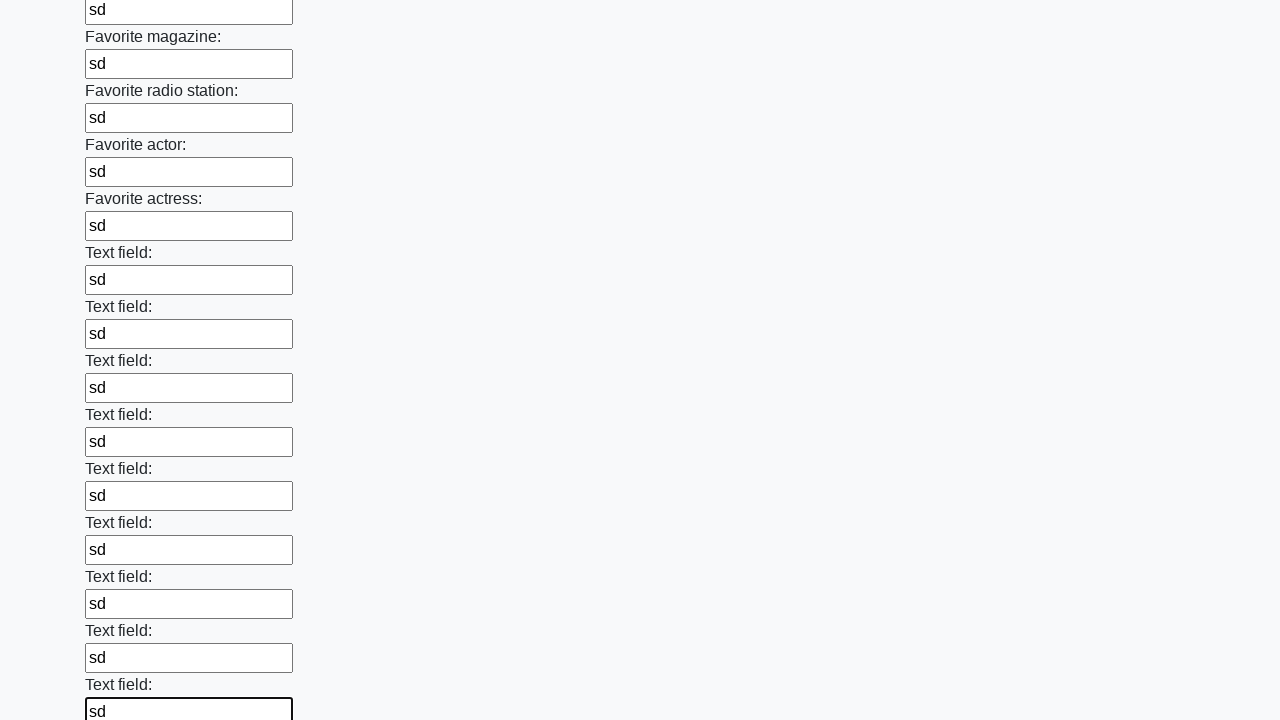

Filled an input field with 'sd' on input >> nth=35
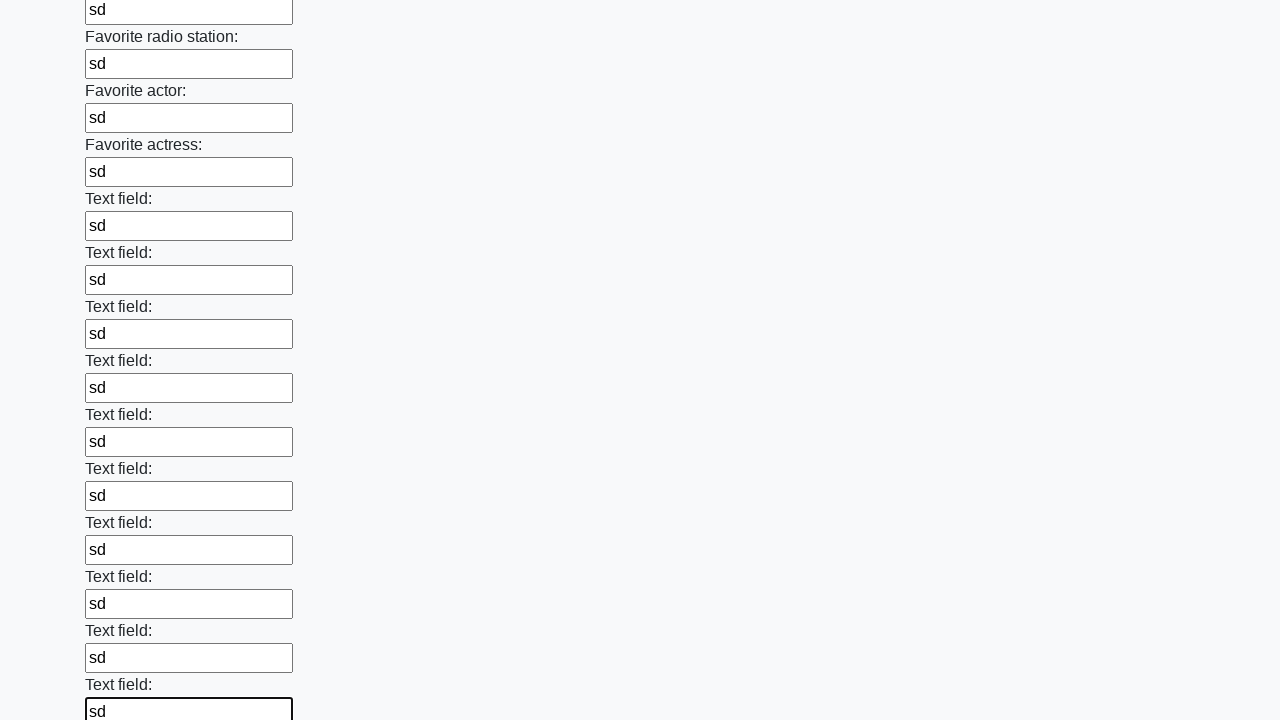

Filled an input field with 'sd' on input >> nth=36
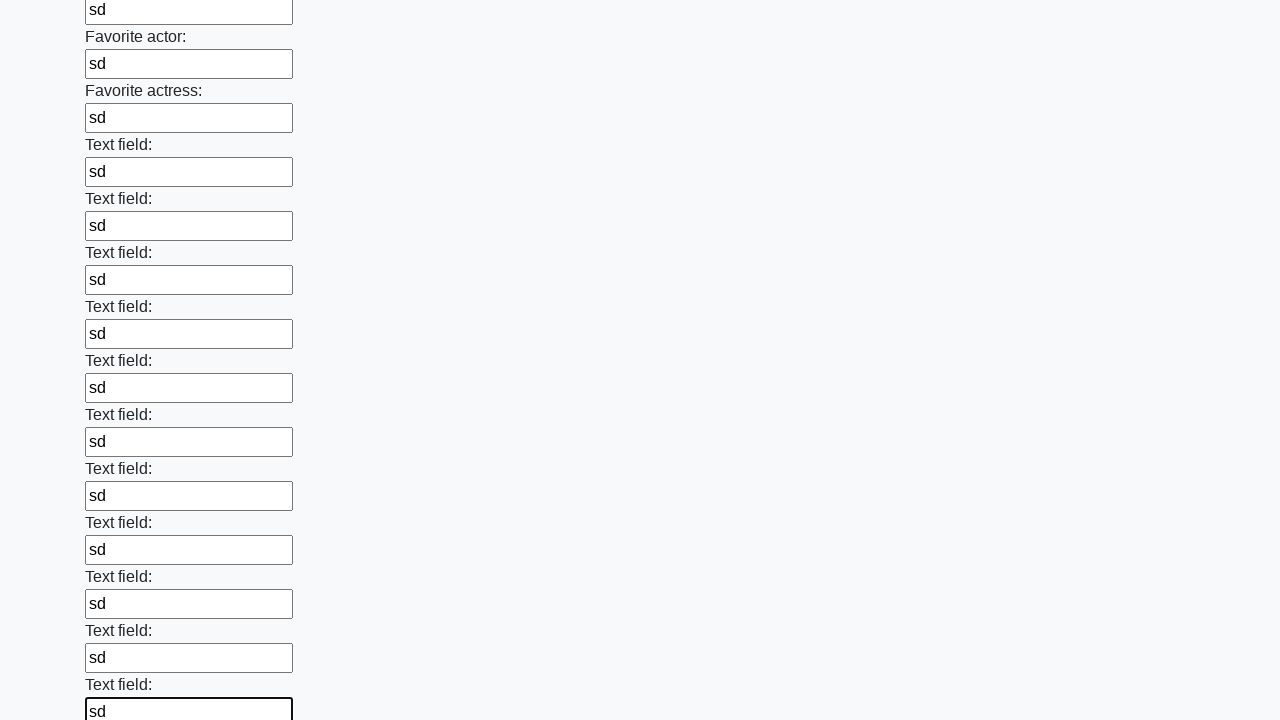

Filled an input field with 'sd' on input >> nth=37
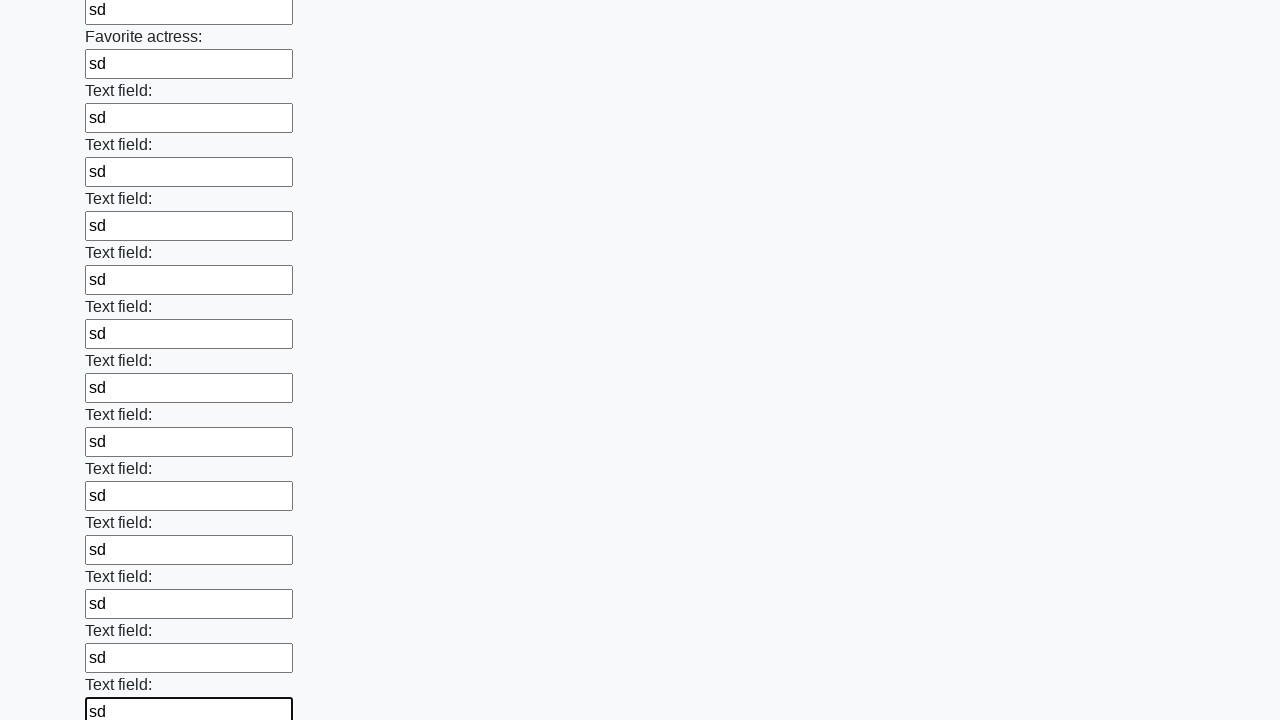

Filled an input field with 'sd' on input >> nth=38
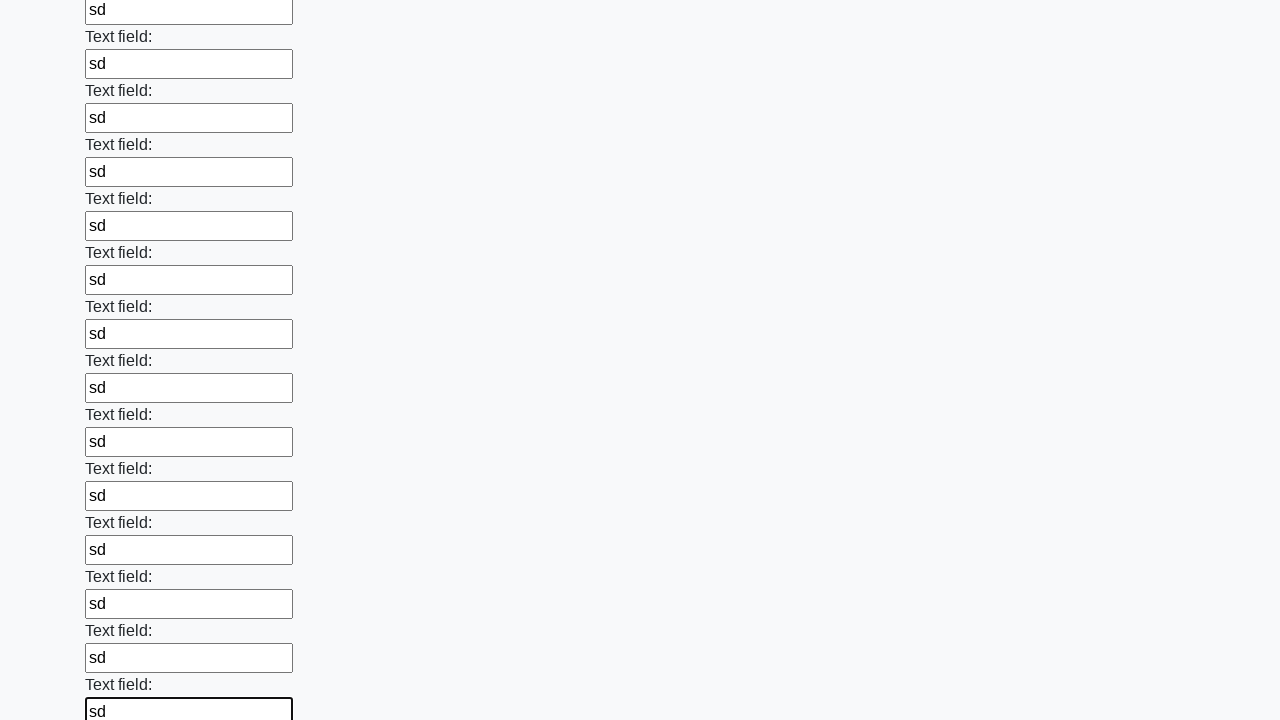

Filled an input field with 'sd' on input >> nth=39
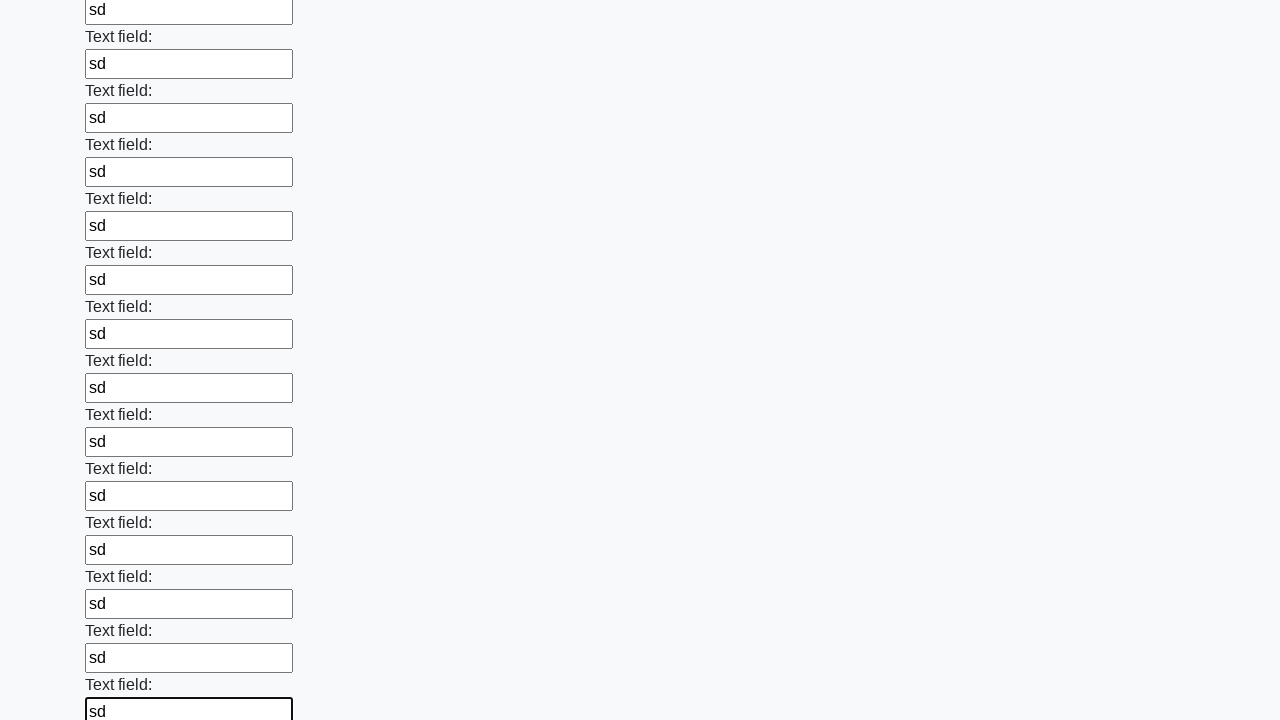

Filled an input field with 'sd' on input >> nth=40
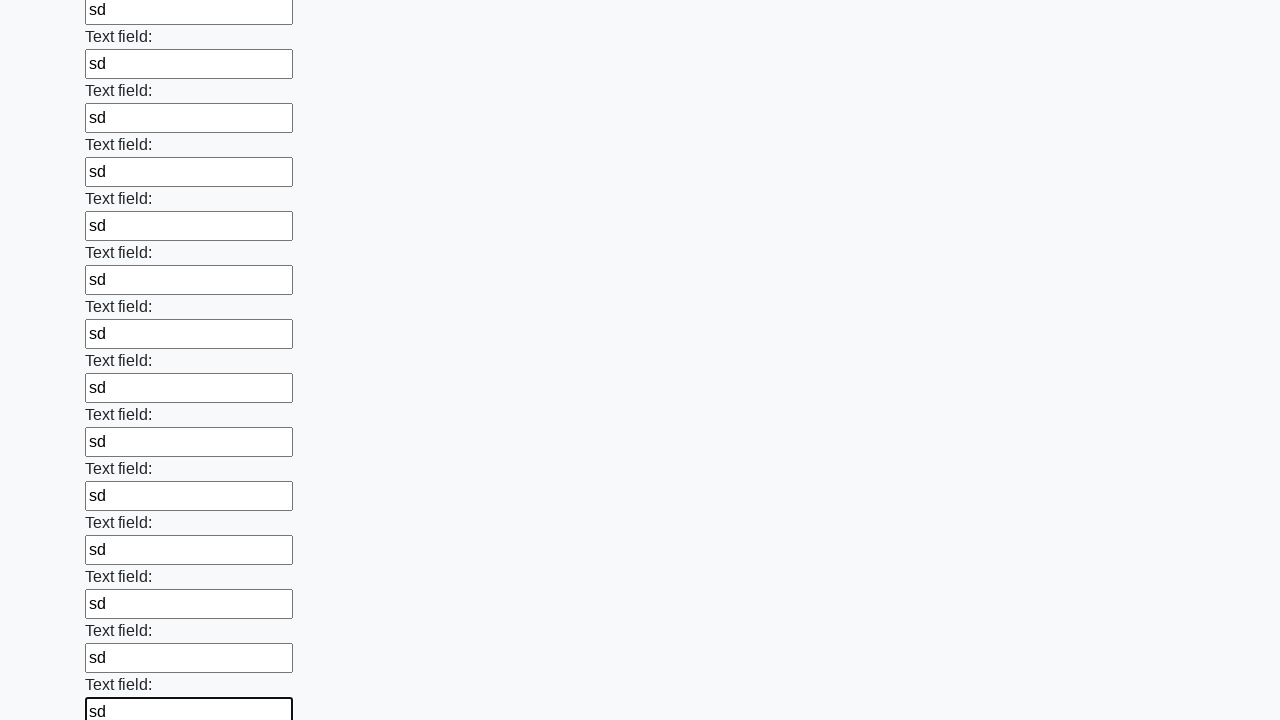

Filled an input field with 'sd' on input >> nth=41
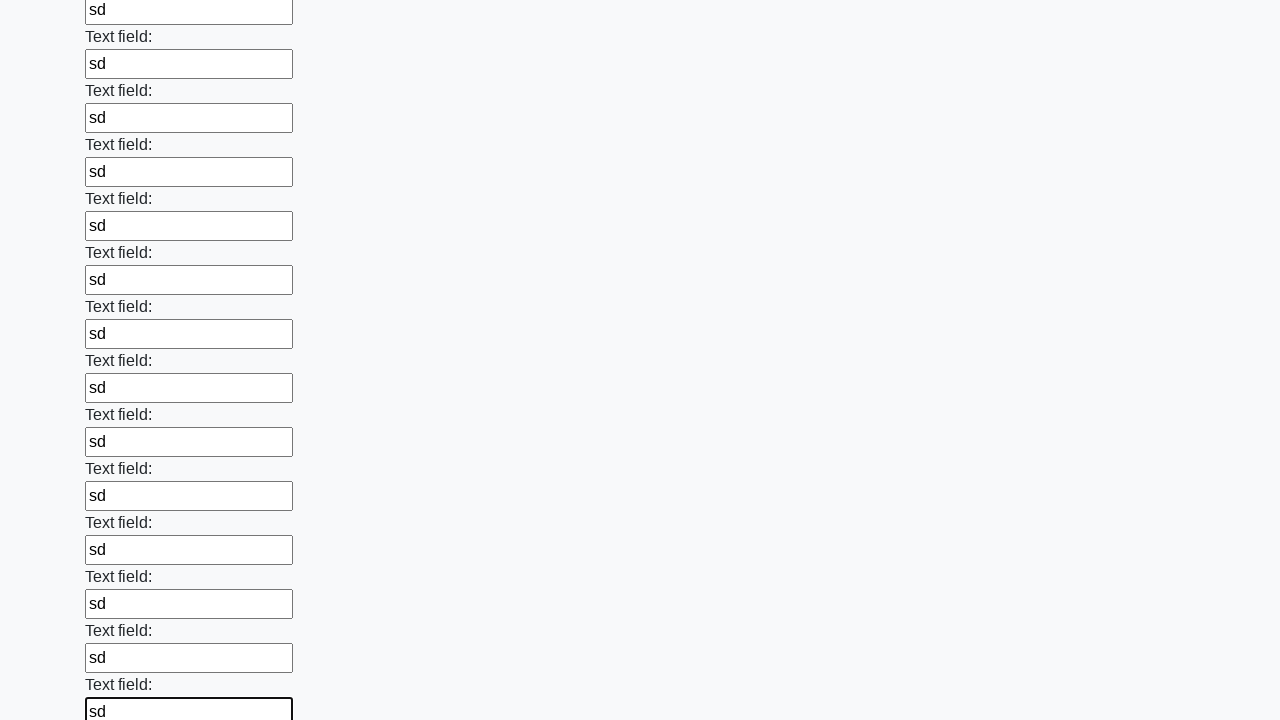

Filled an input field with 'sd' on input >> nth=42
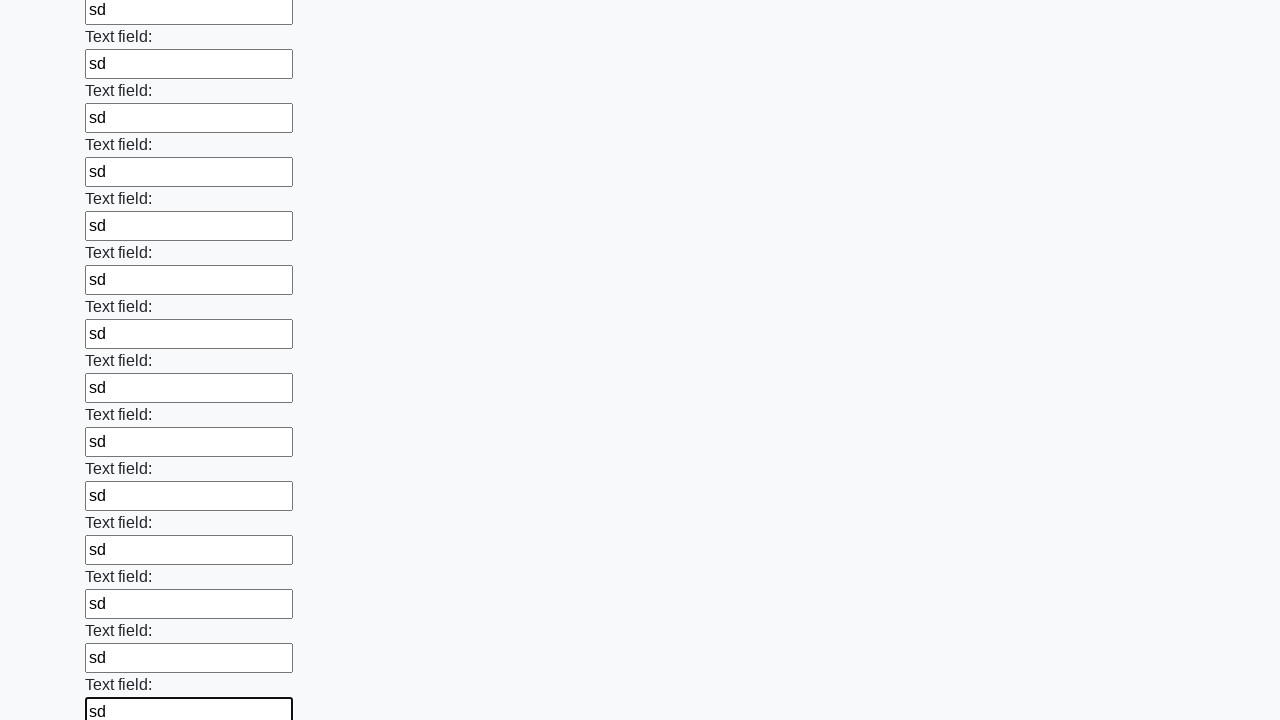

Filled an input field with 'sd' on input >> nth=43
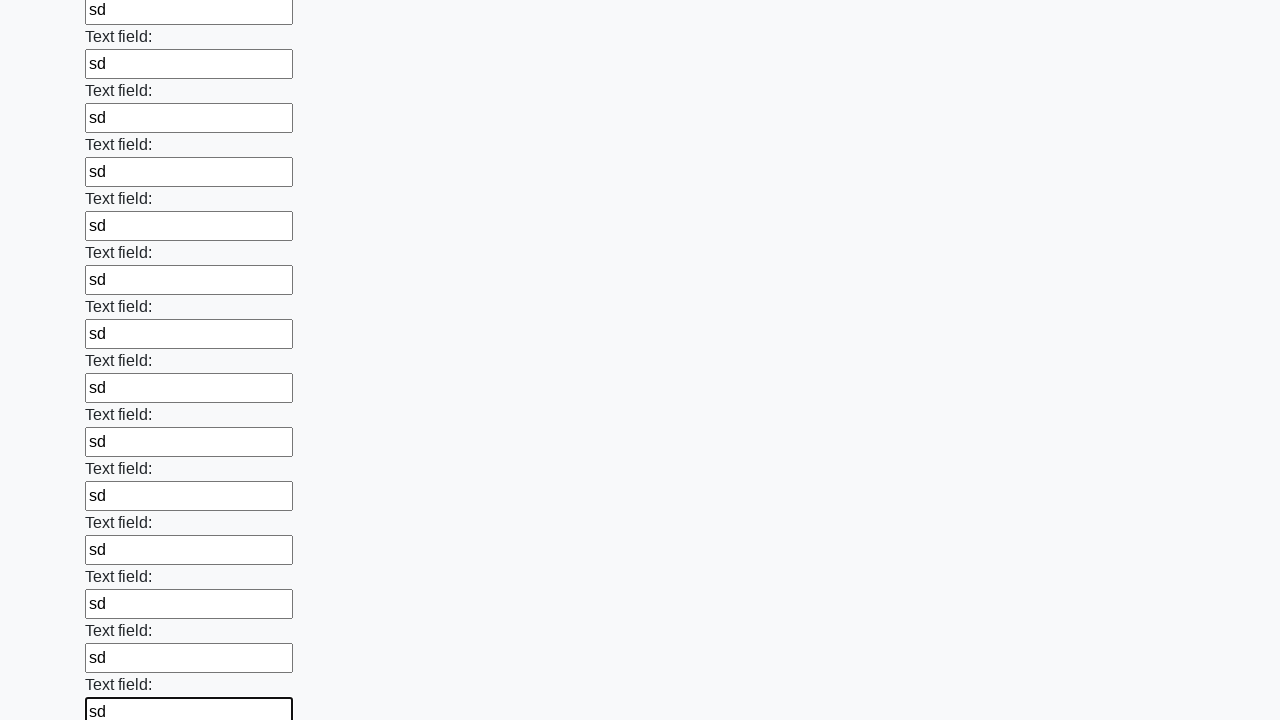

Filled an input field with 'sd' on input >> nth=44
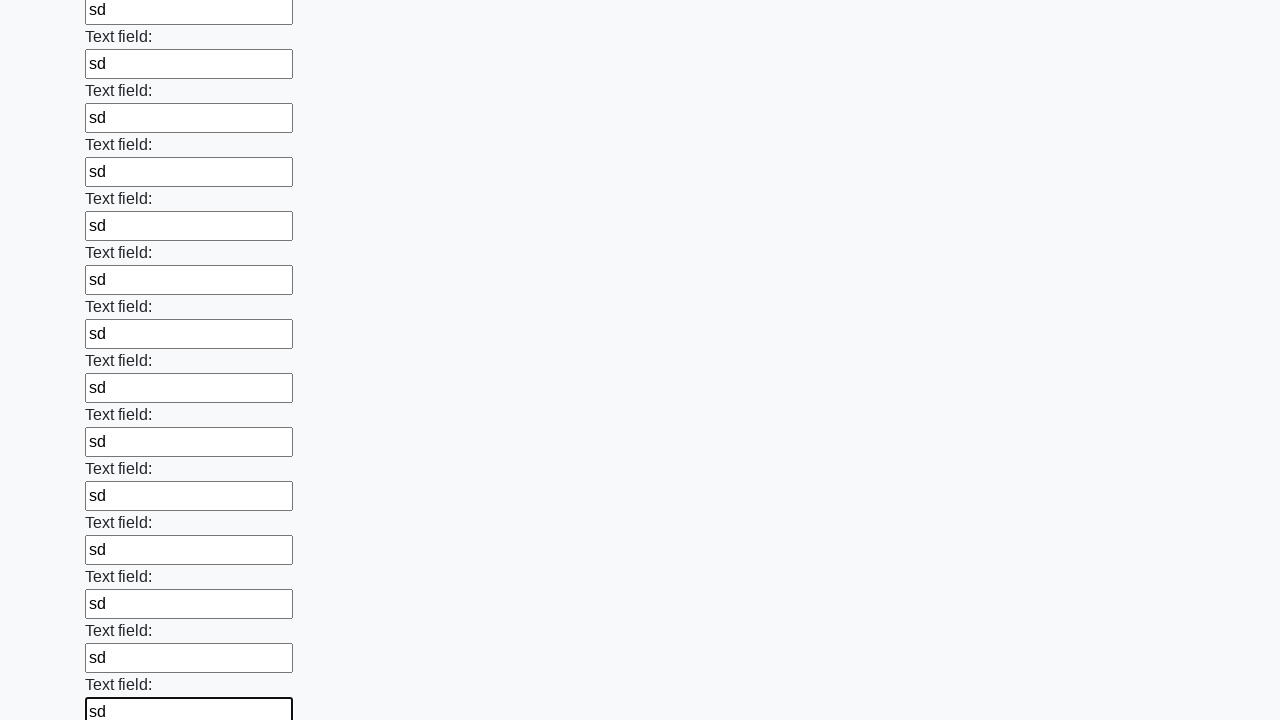

Filled an input field with 'sd' on input >> nth=45
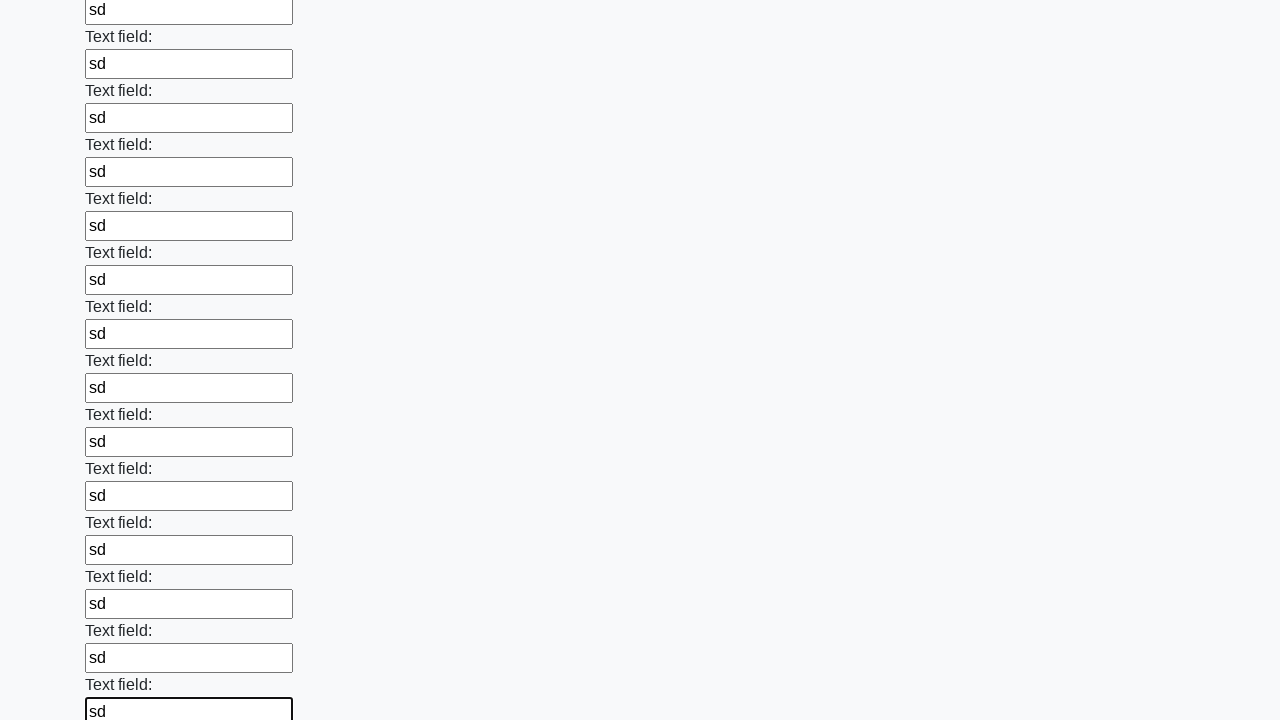

Filled an input field with 'sd' on input >> nth=46
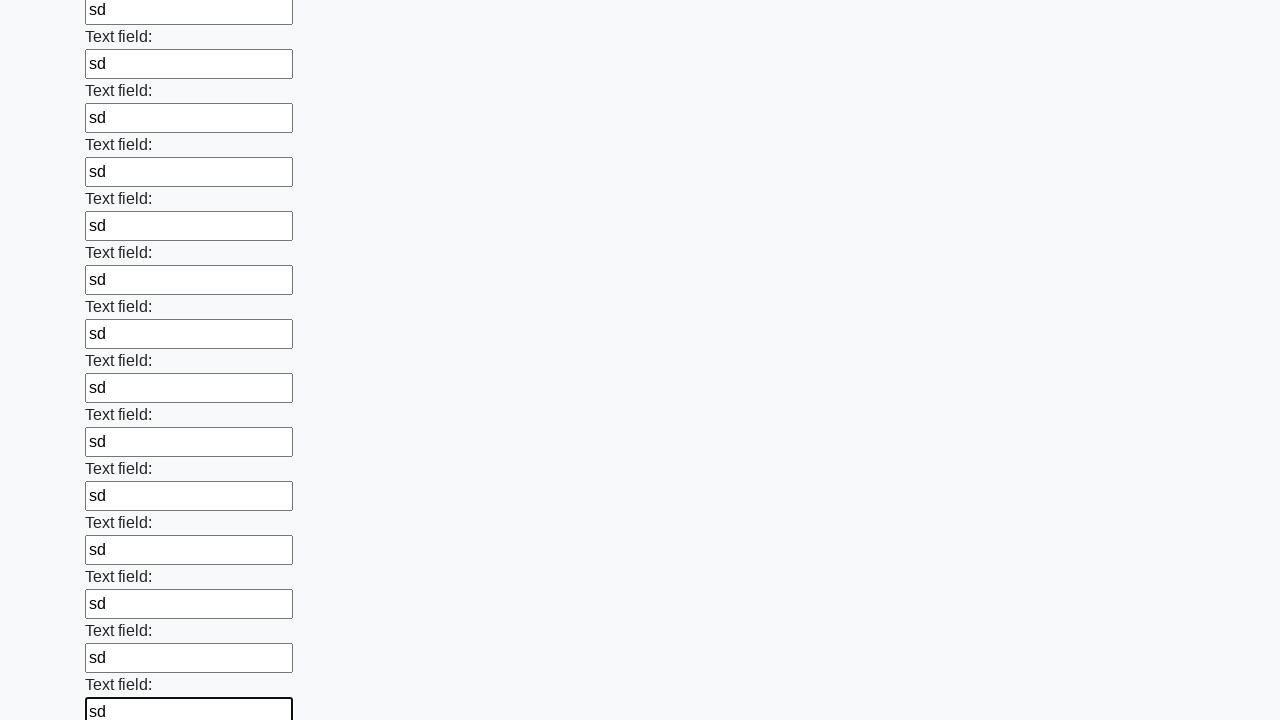

Filled an input field with 'sd' on input >> nth=47
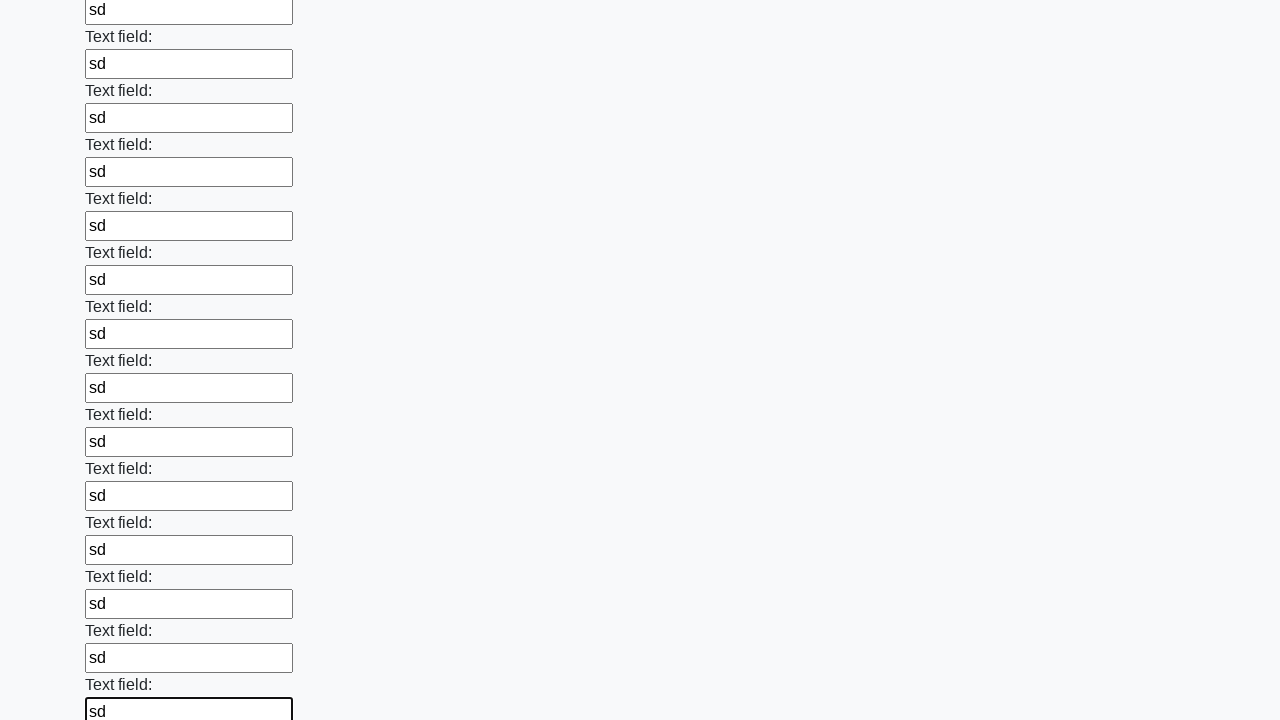

Filled an input field with 'sd' on input >> nth=48
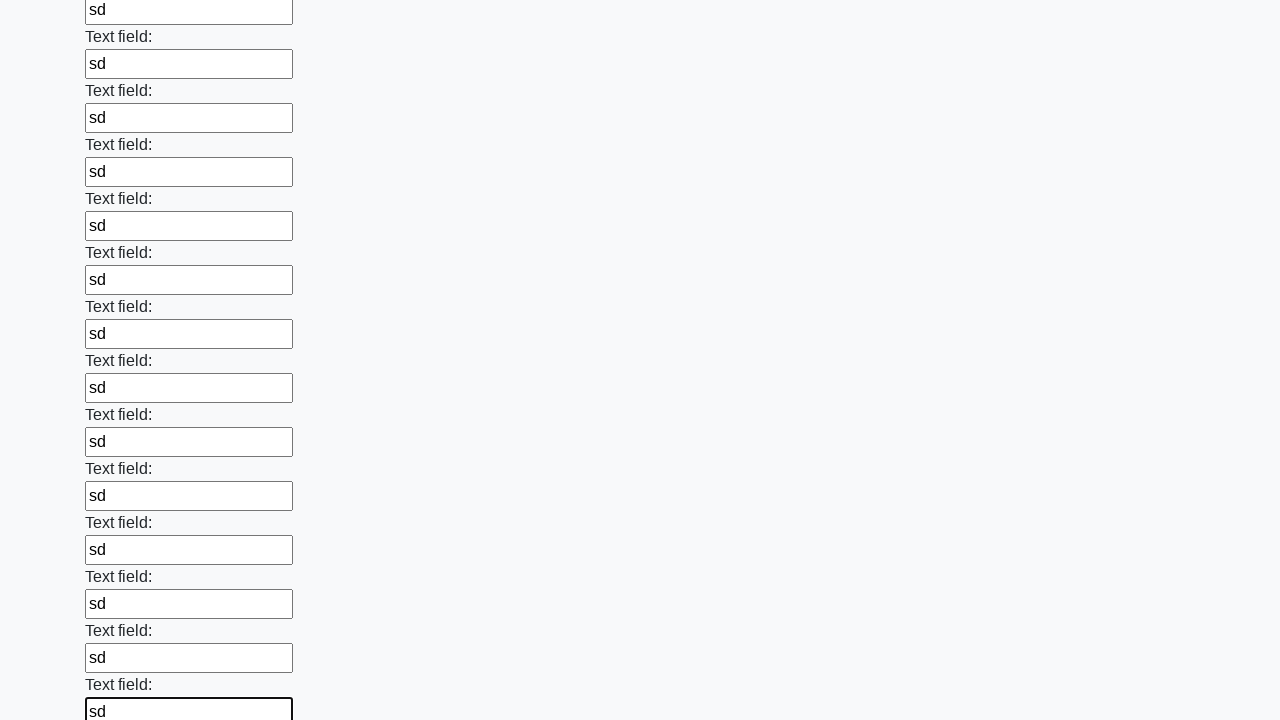

Filled an input field with 'sd' on input >> nth=49
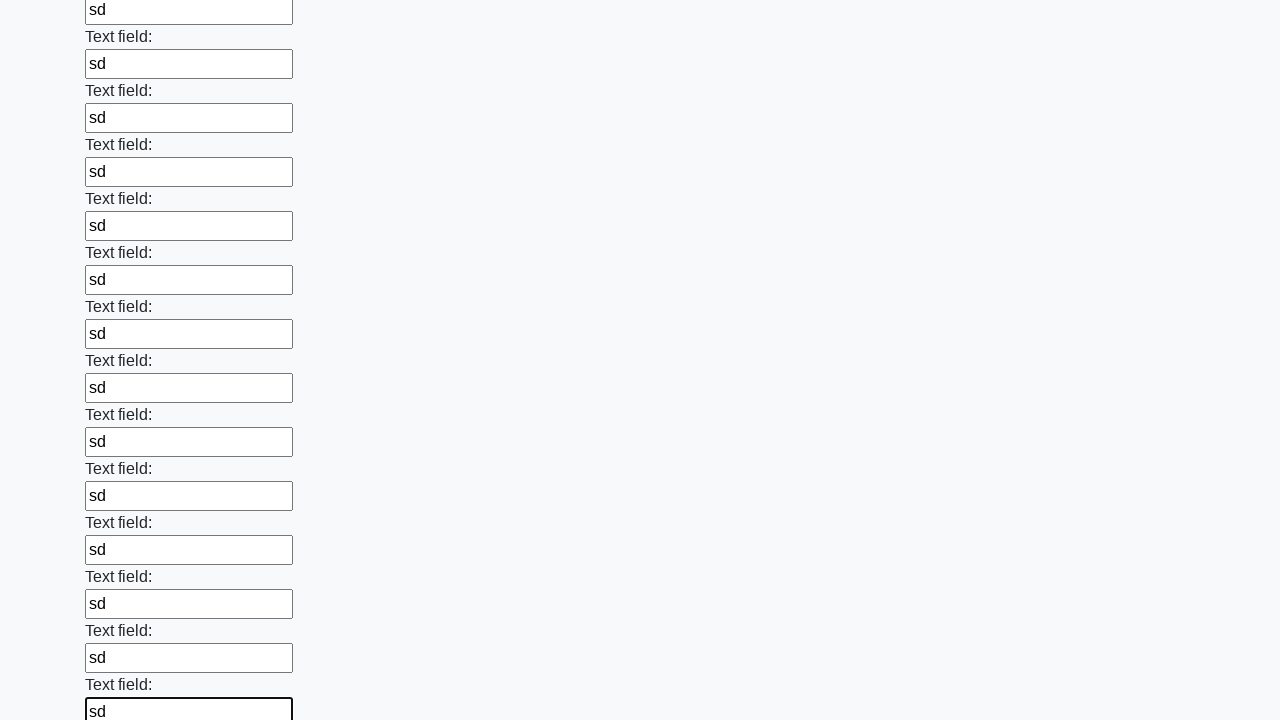

Filled an input field with 'sd' on input >> nth=50
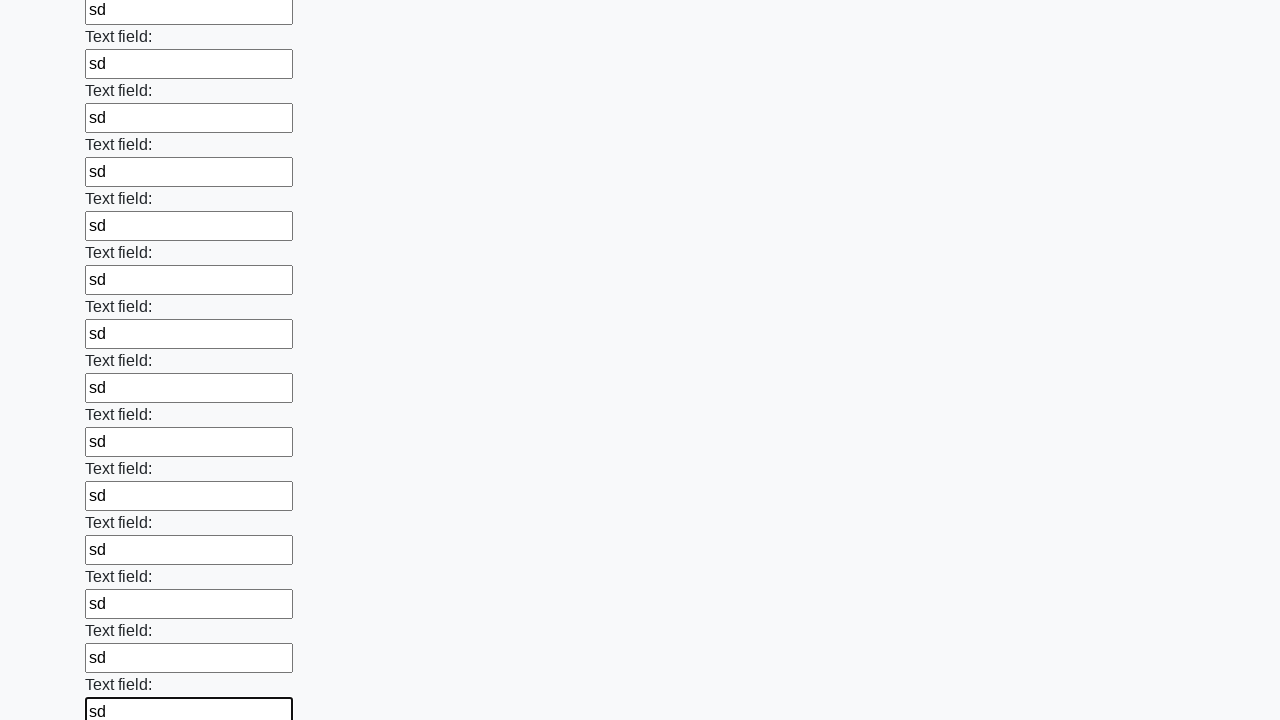

Filled an input field with 'sd' on input >> nth=51
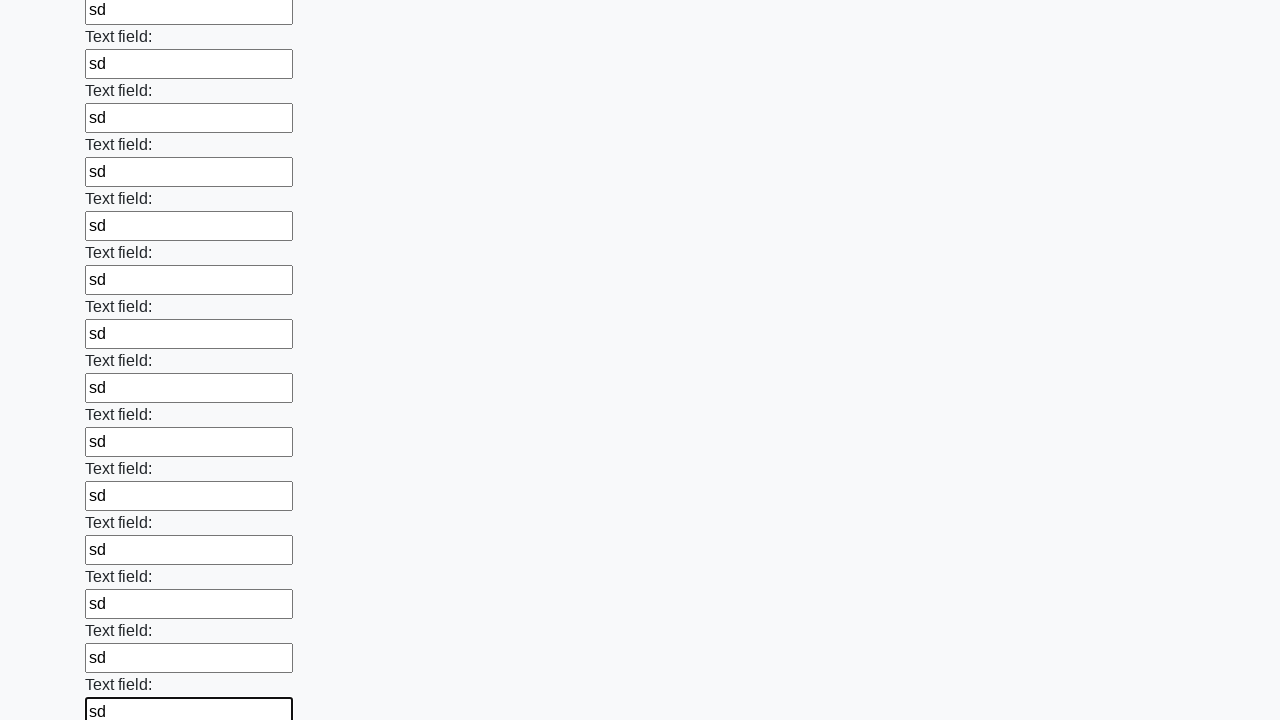

Filled an input field with 'sd' on input >> nth=52
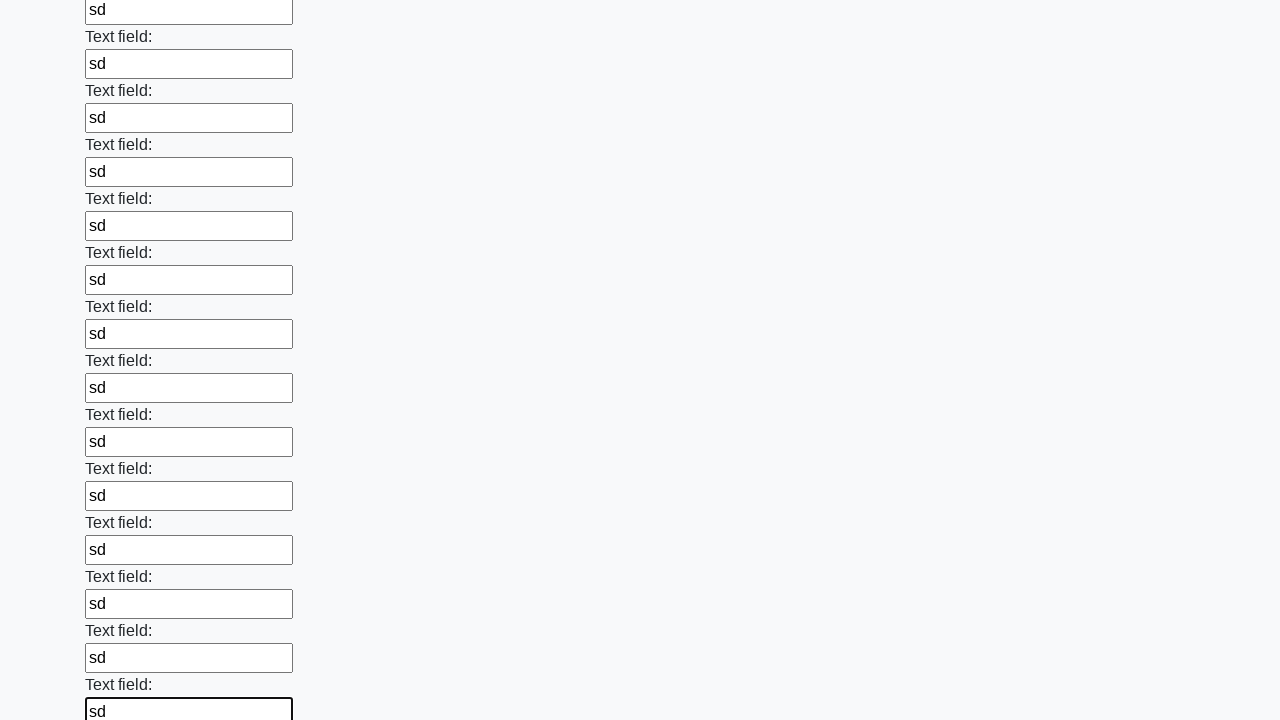

Filled an input field with 'sd' on input >> nth=53
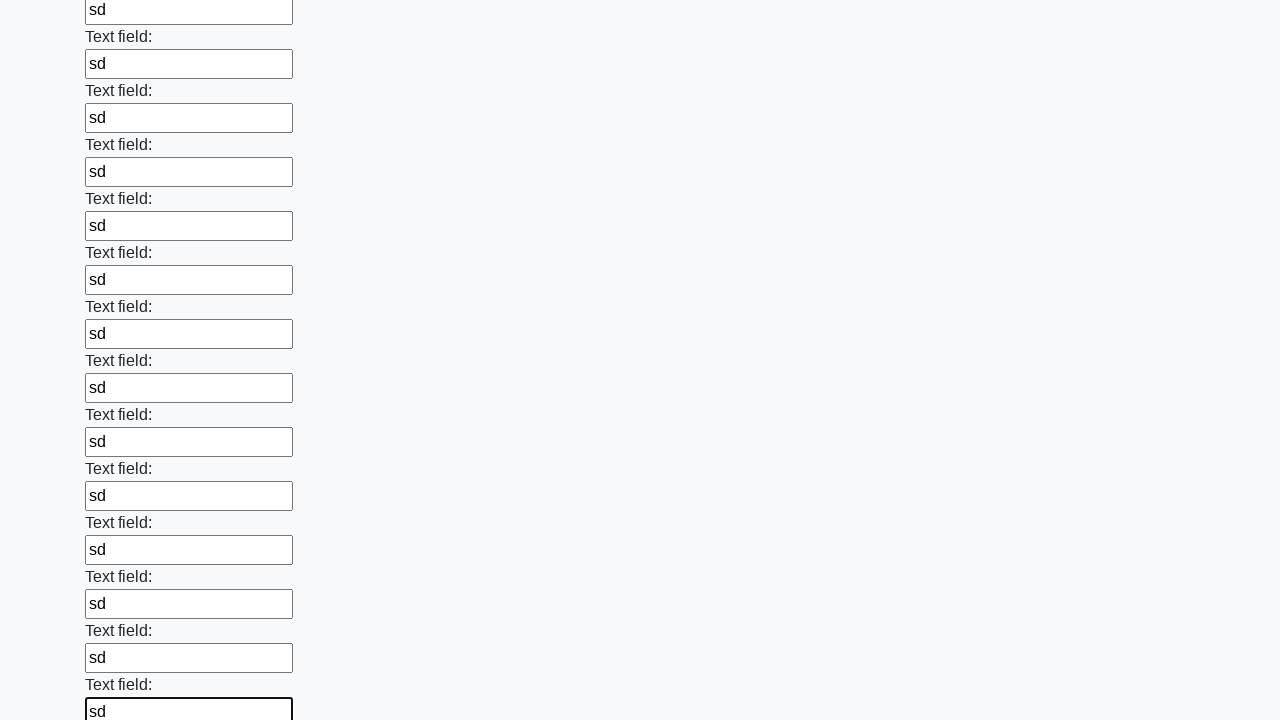

Filled an input field with 'sd' on input >> nth=54
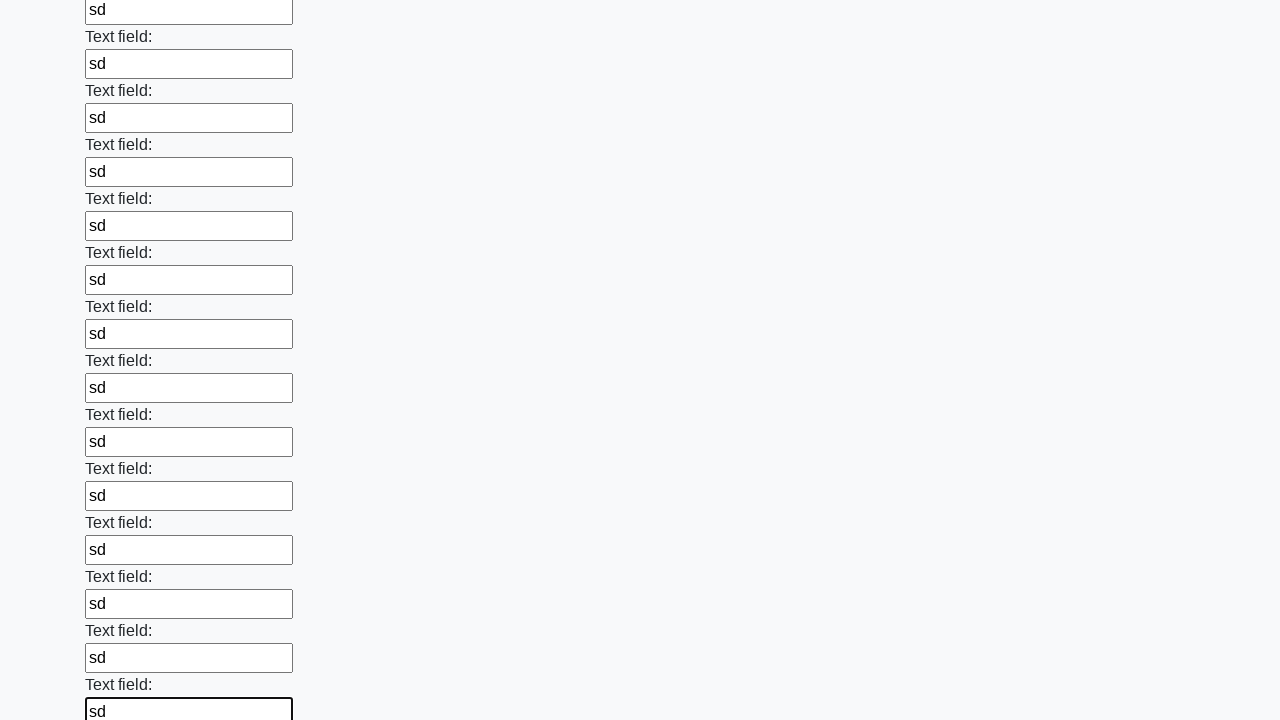

Filled an input field with 'sd' on input >> nth=55
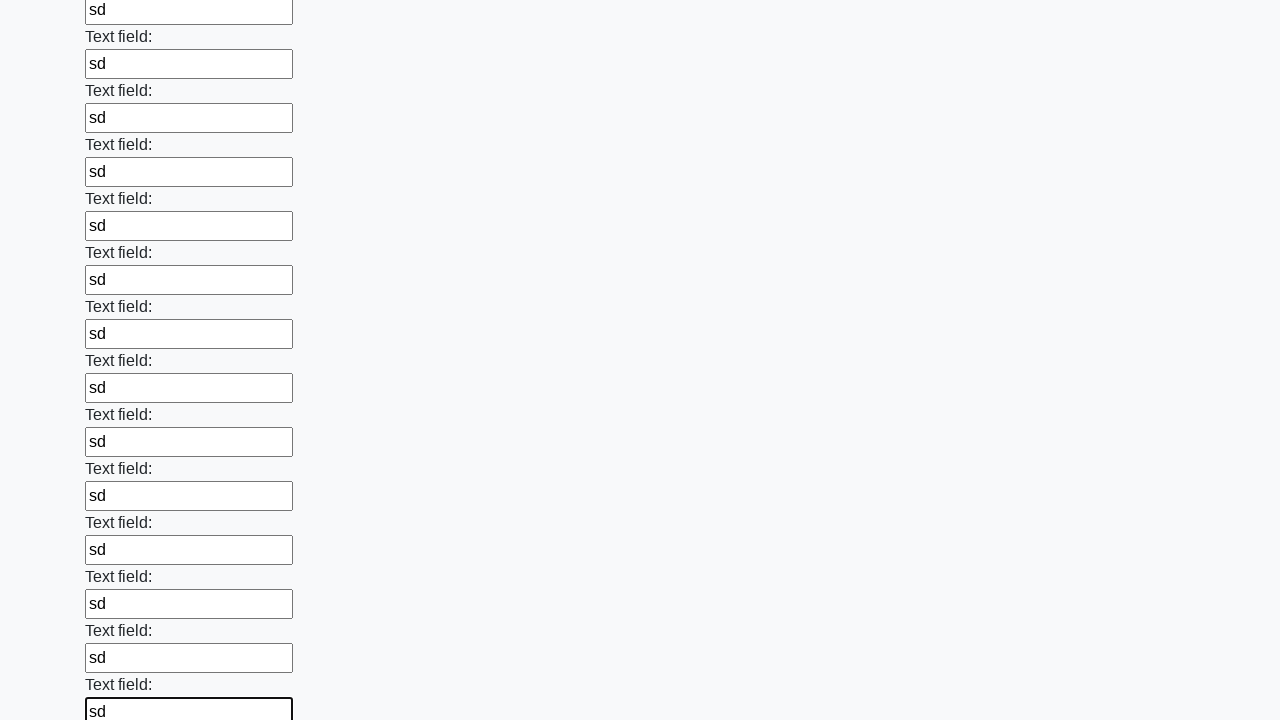

Filled an input field with 'sd' on input >> nth=56
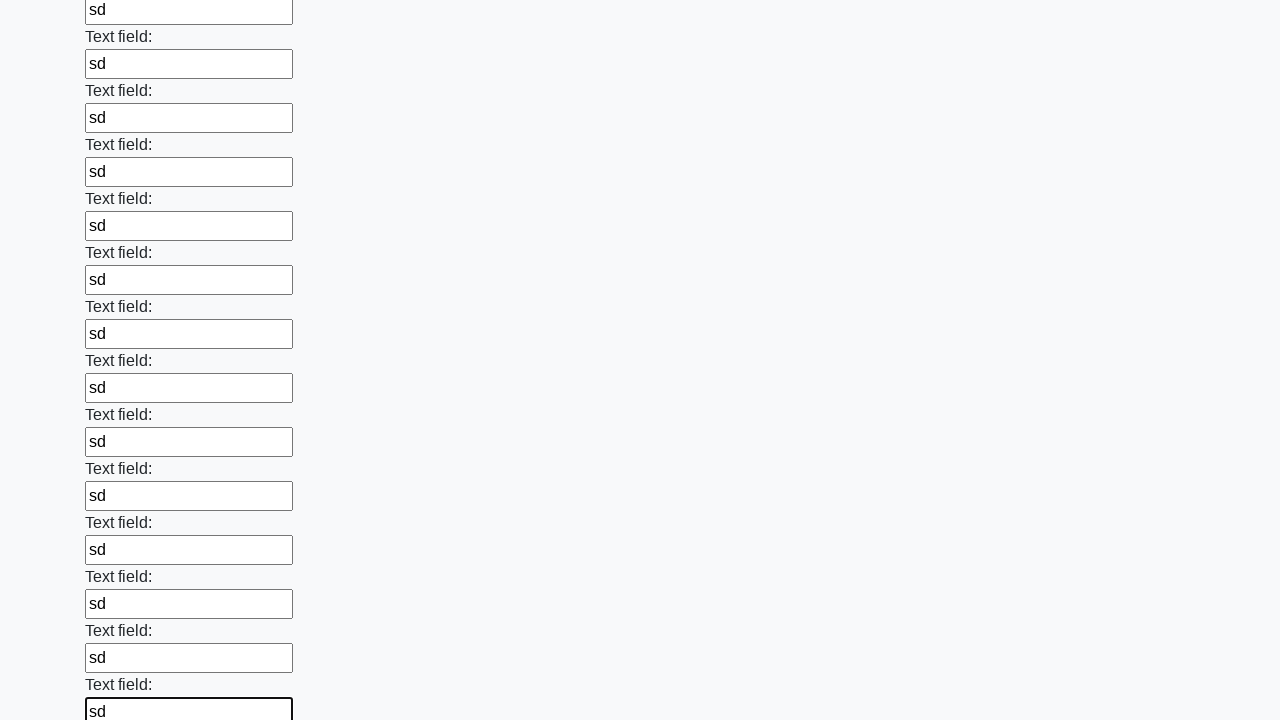

Filled an input field with 'sd' on input >> nth=57
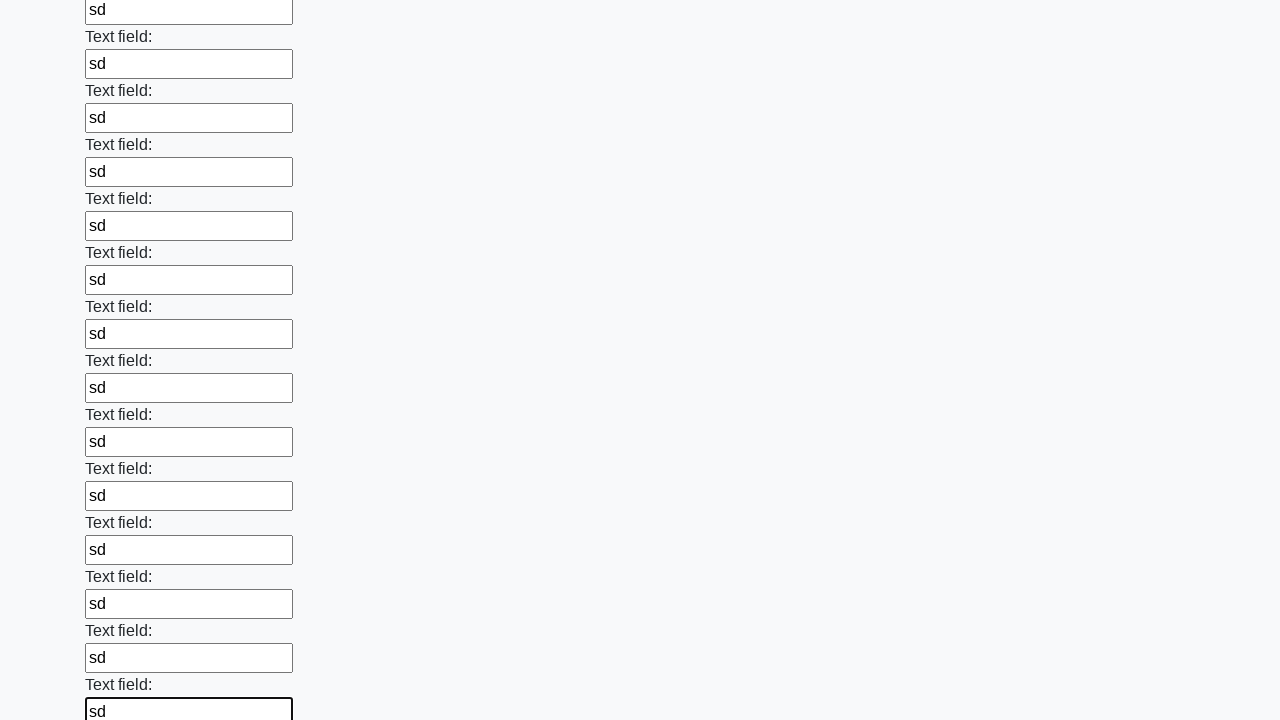

Filled an input field with 'sd' on input >> nth=58
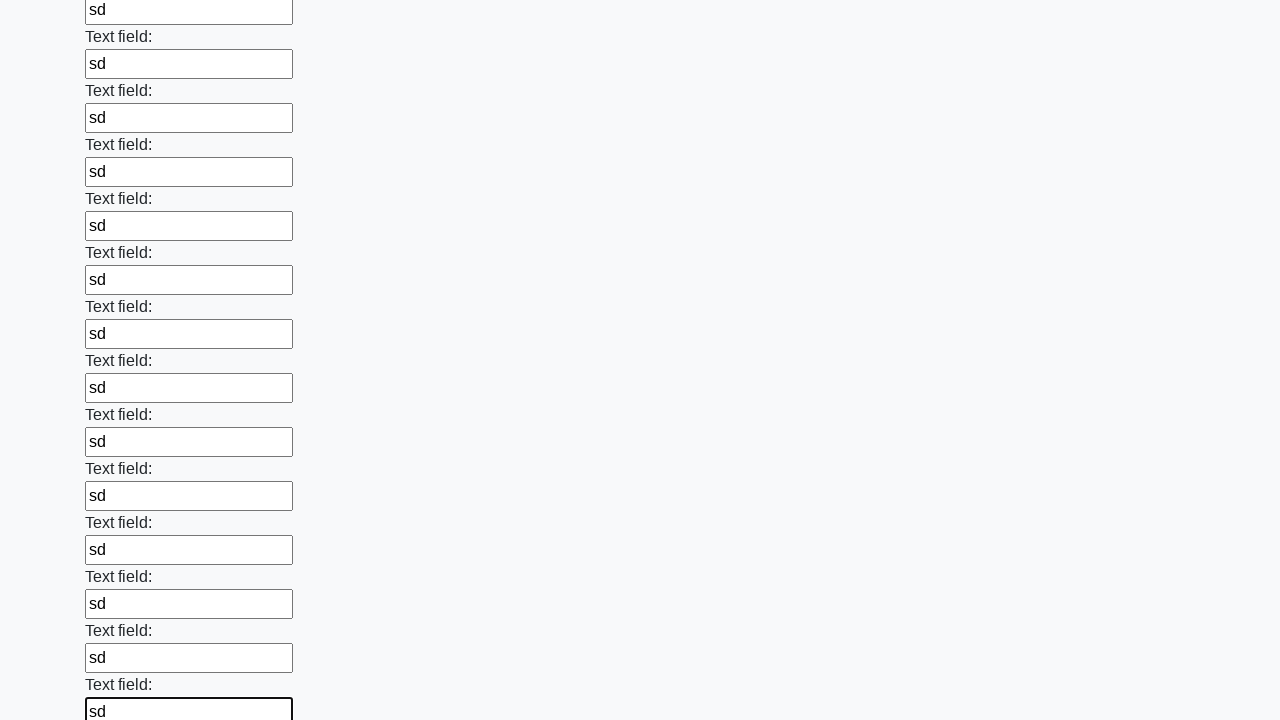

Filled an input field with 'sd' on input >> nth=59
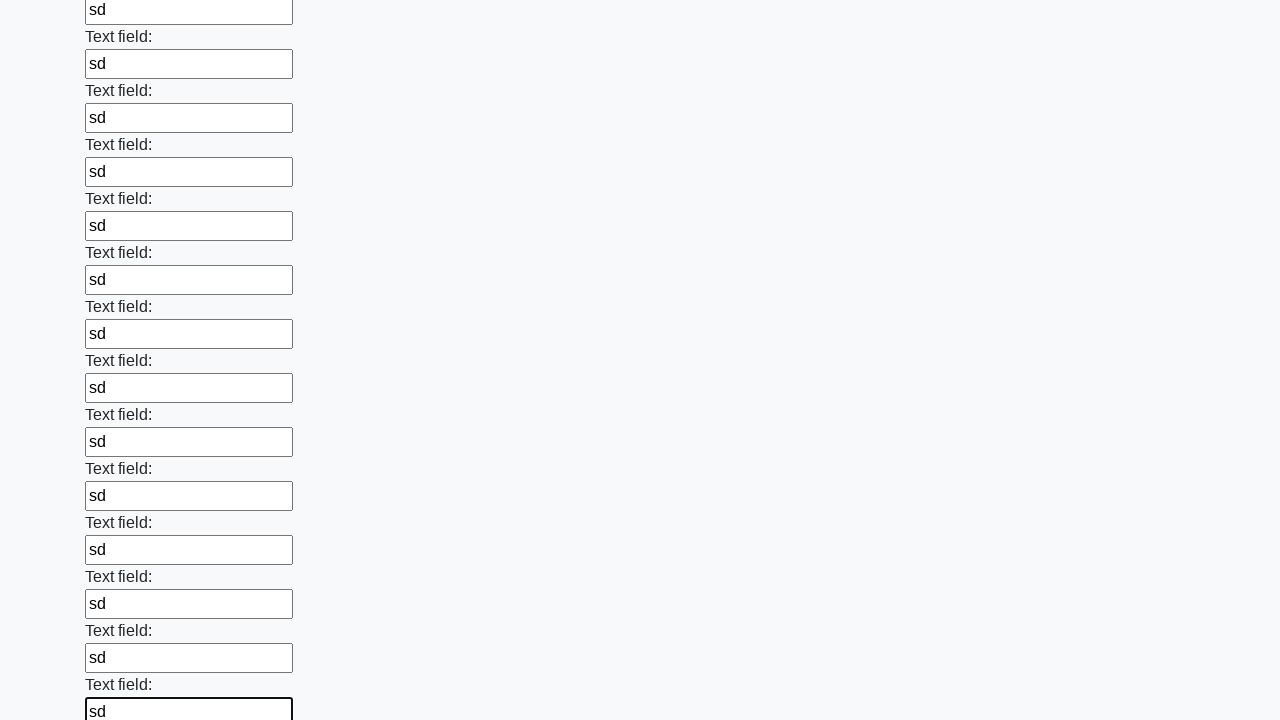

Filled an input field with 'sd' on input >> nth=60
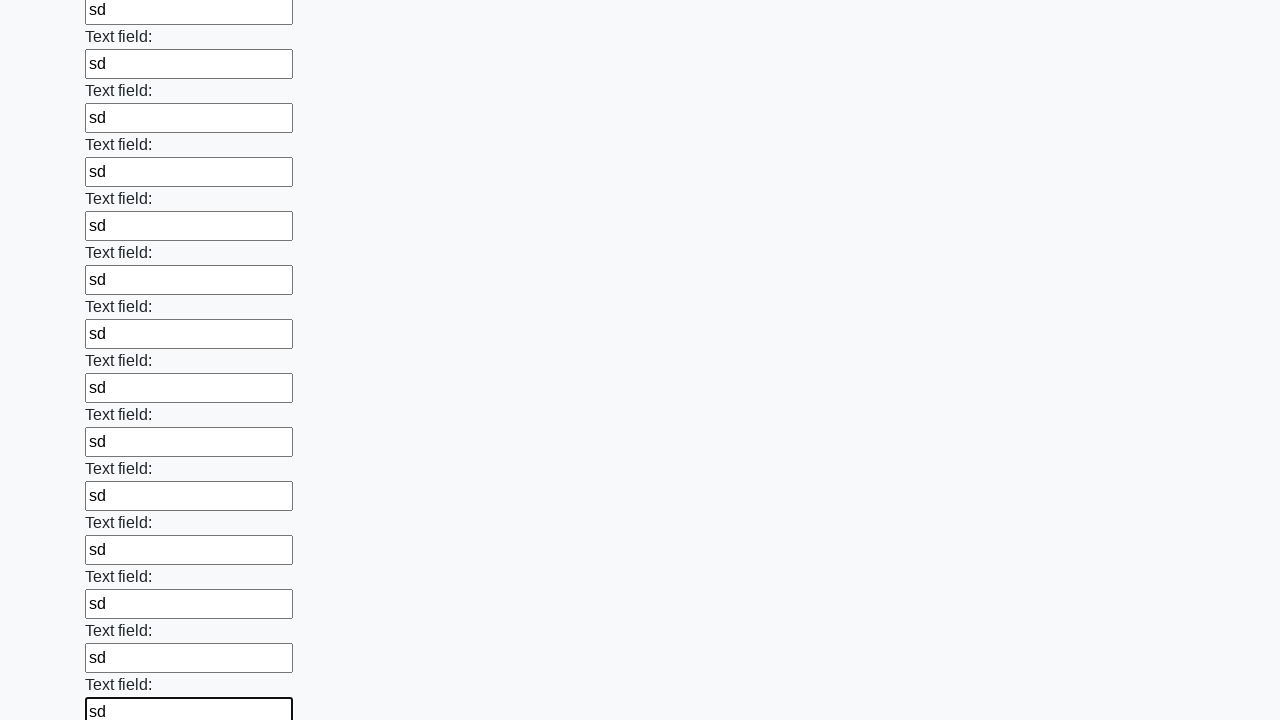

Filled an input field with 'sd' on input >> nth=61
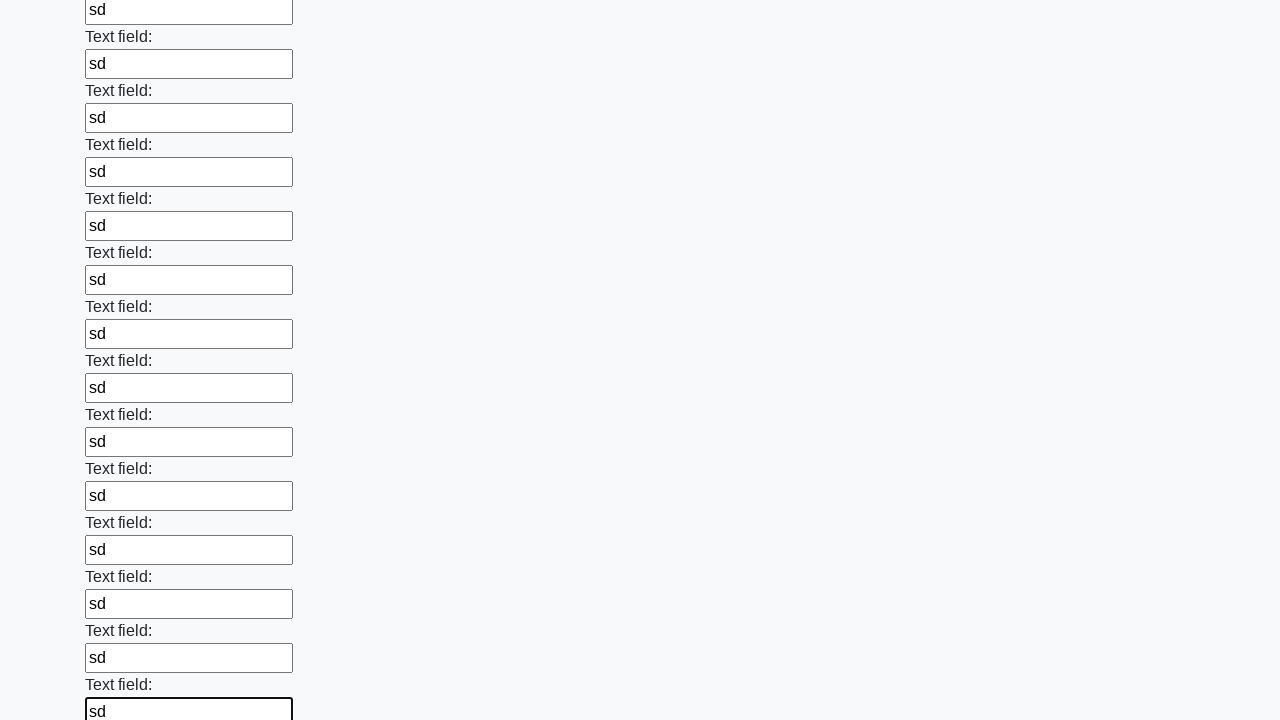

Filled an input field with 'sd' on input >> nth=62
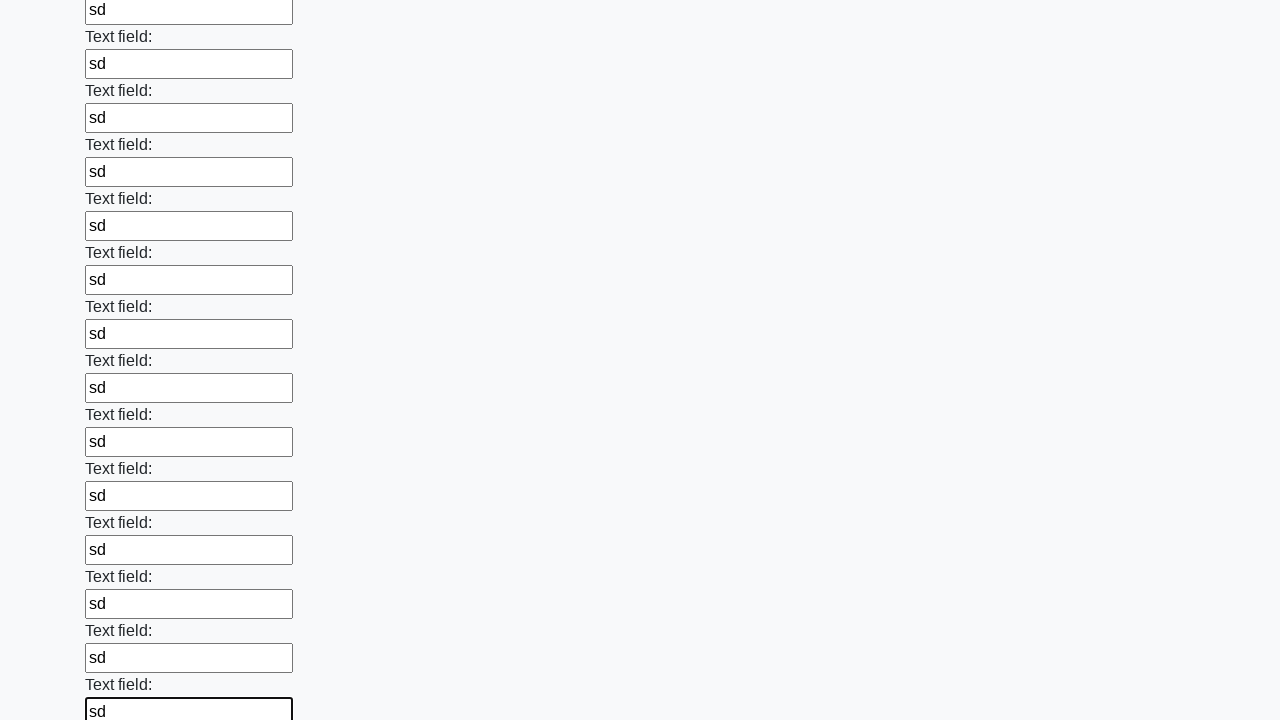

Filled an input field with 'sd' on input >> nth=63
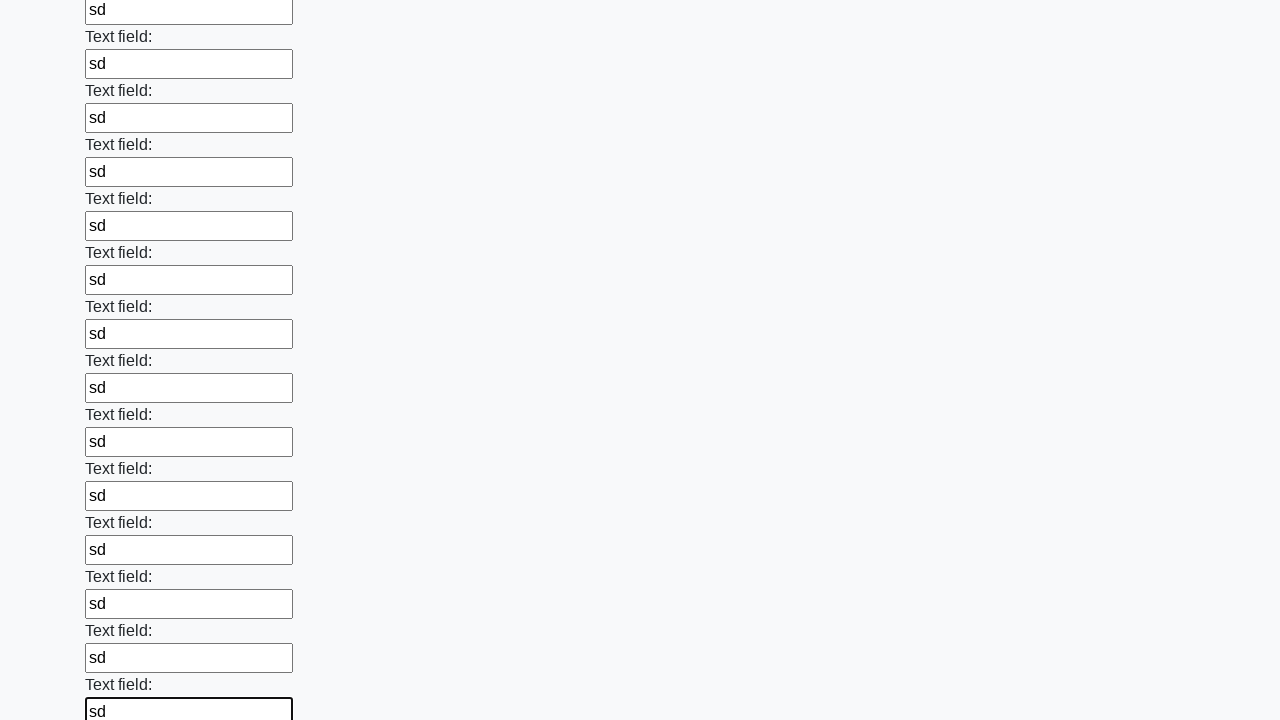

Filled an input field with 'sd' on input >> nth=64
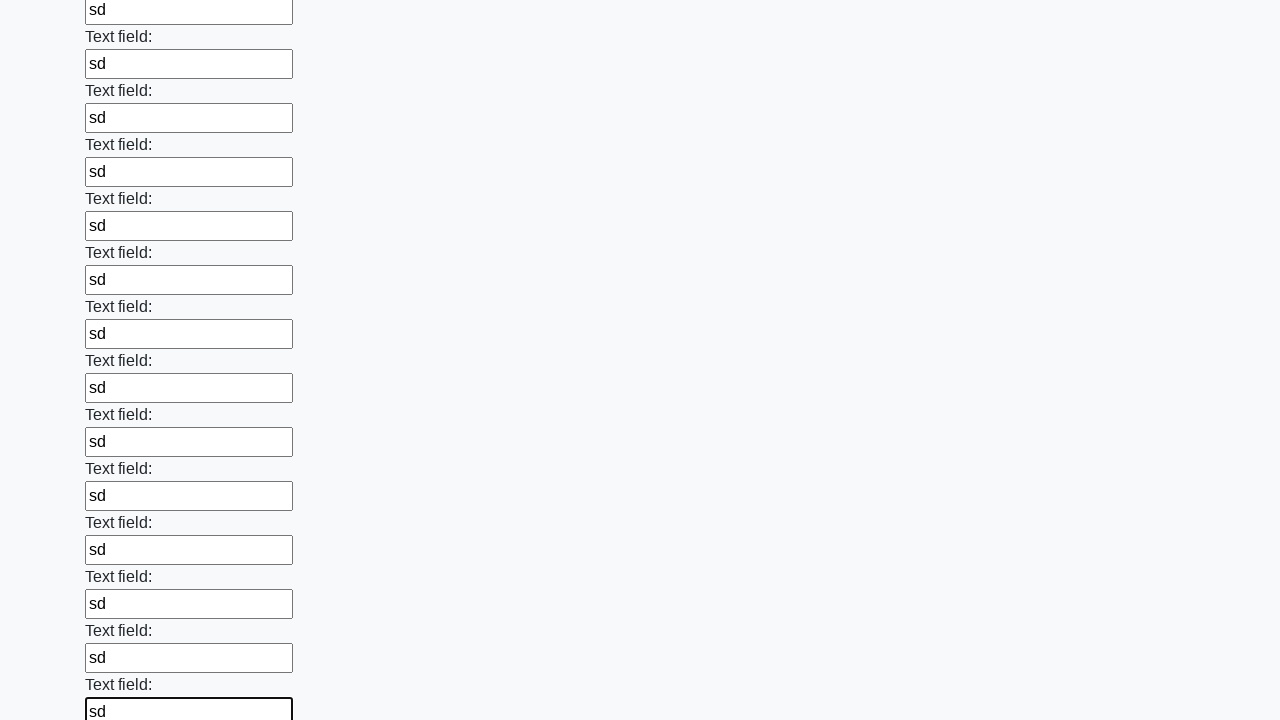

Filled an input field with 'sd' on input >> nth=65
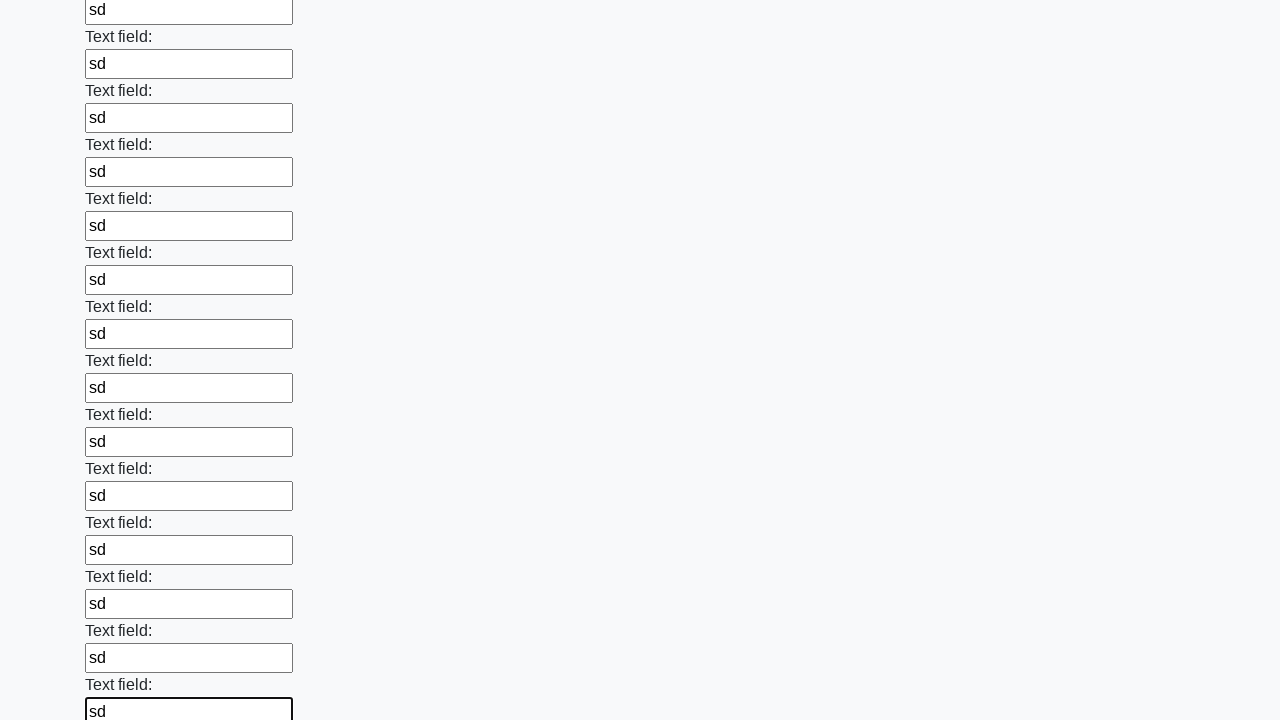

Filled an input field with 'sd' on input >> nth=66
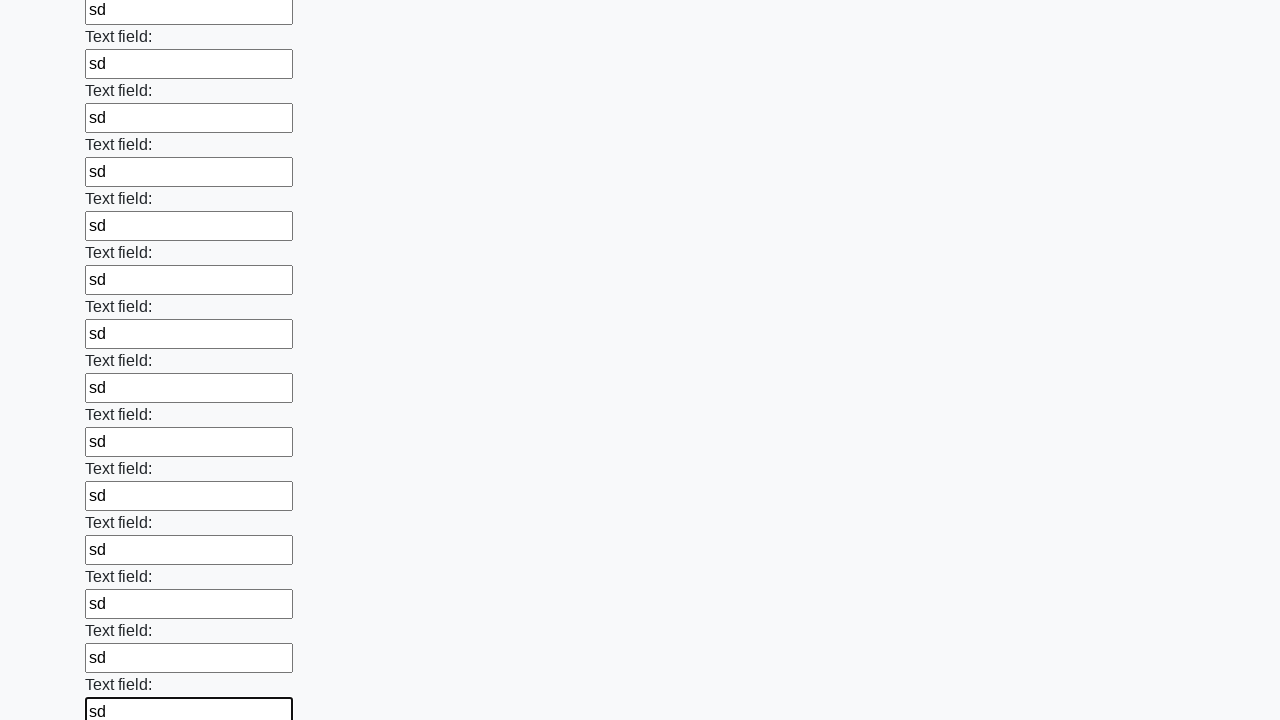

Filled an input field with 'sd' on input >> nth=67
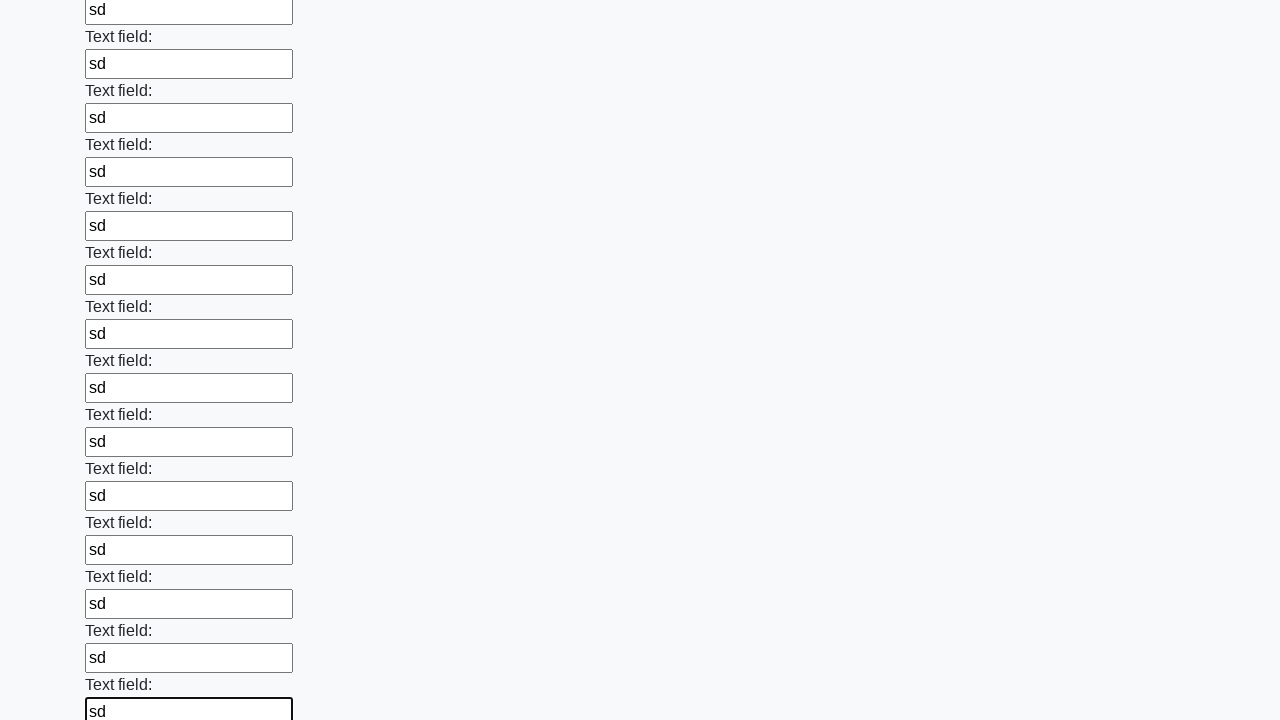

Filled an input field with 'sd' on input >> nth=68
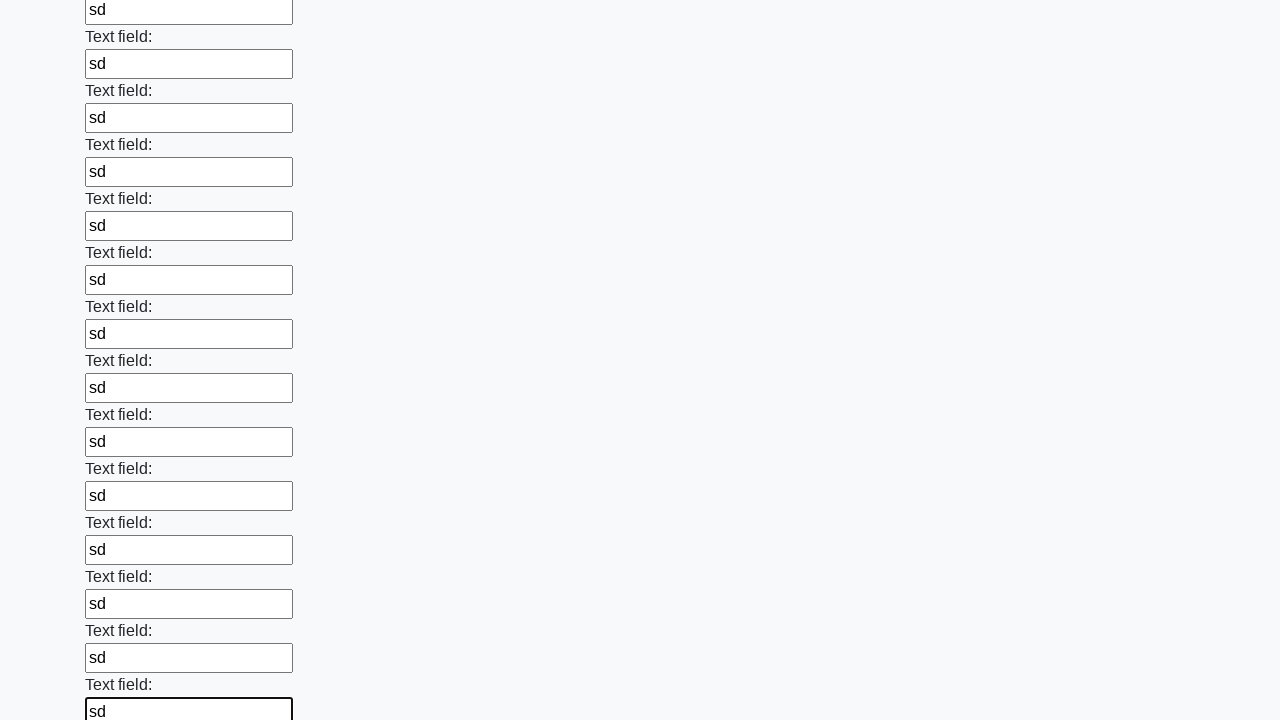

Filled an input field with 'sd' on input >> nth=69
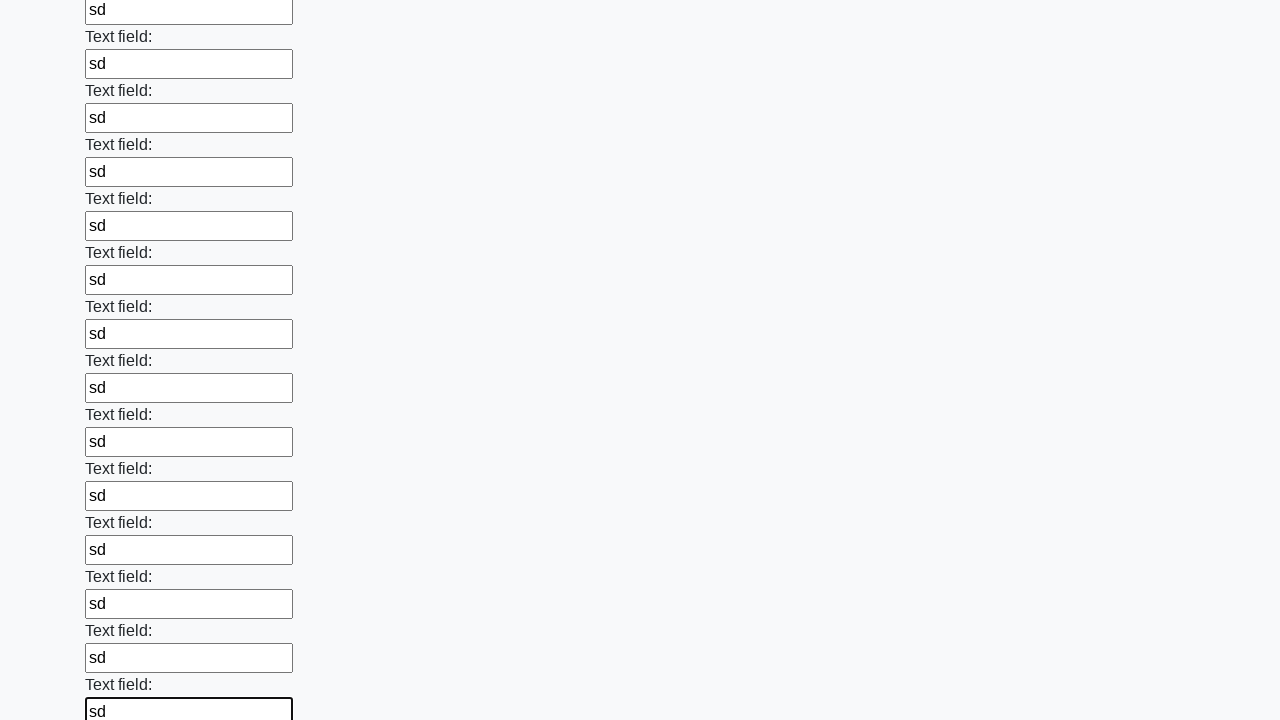

Filled an input field with 'sd' on input >> nth=70
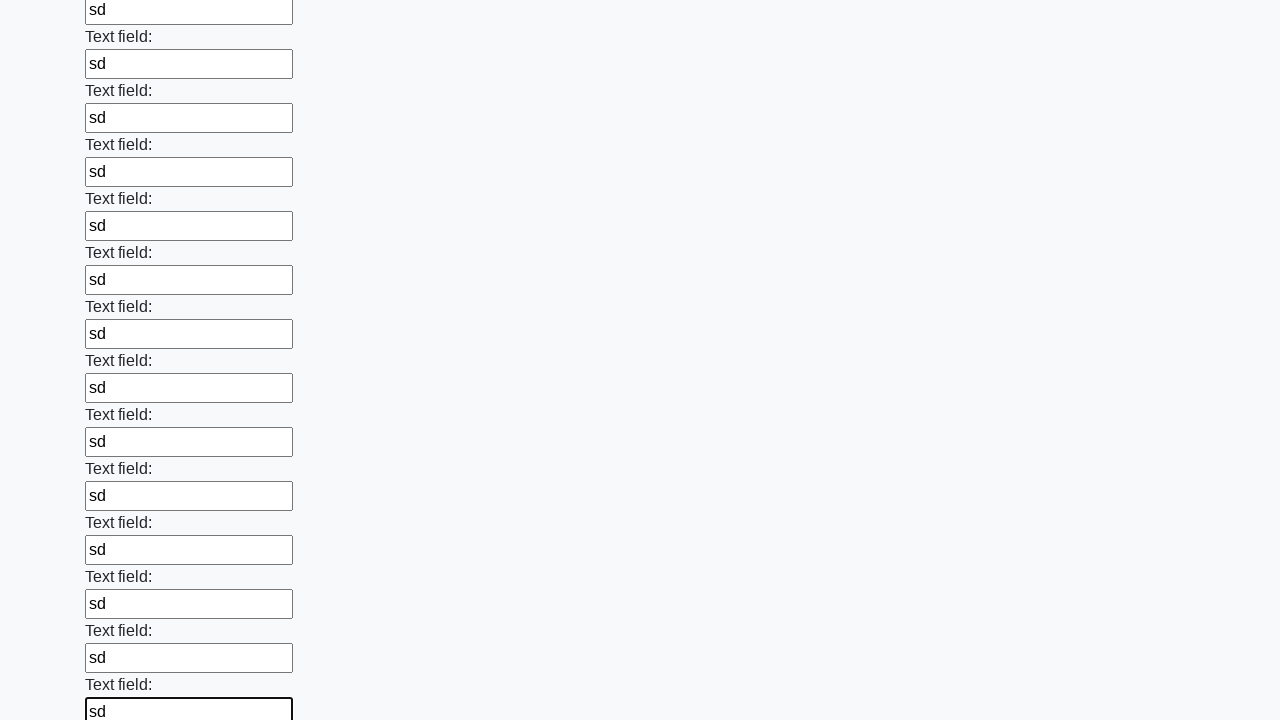

Filled an input field with 'sd' on input >> nth=71
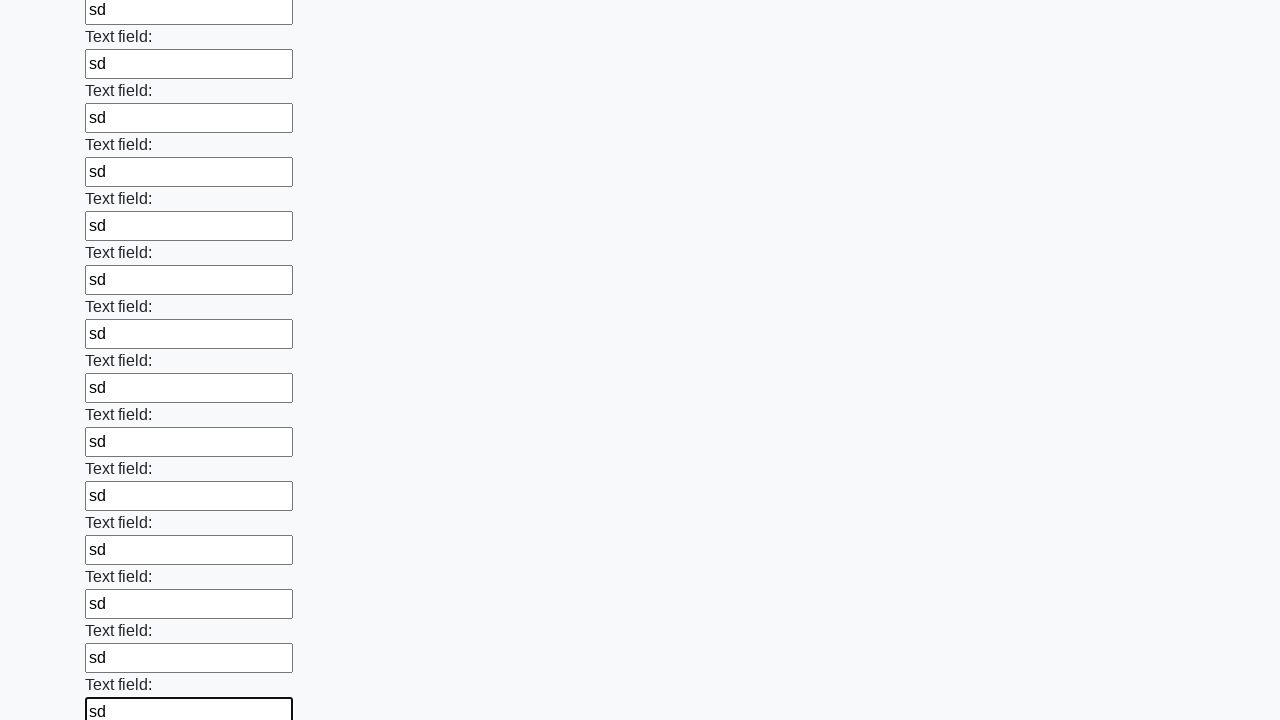

Filled an input field with 'sd' on input >> nth=72
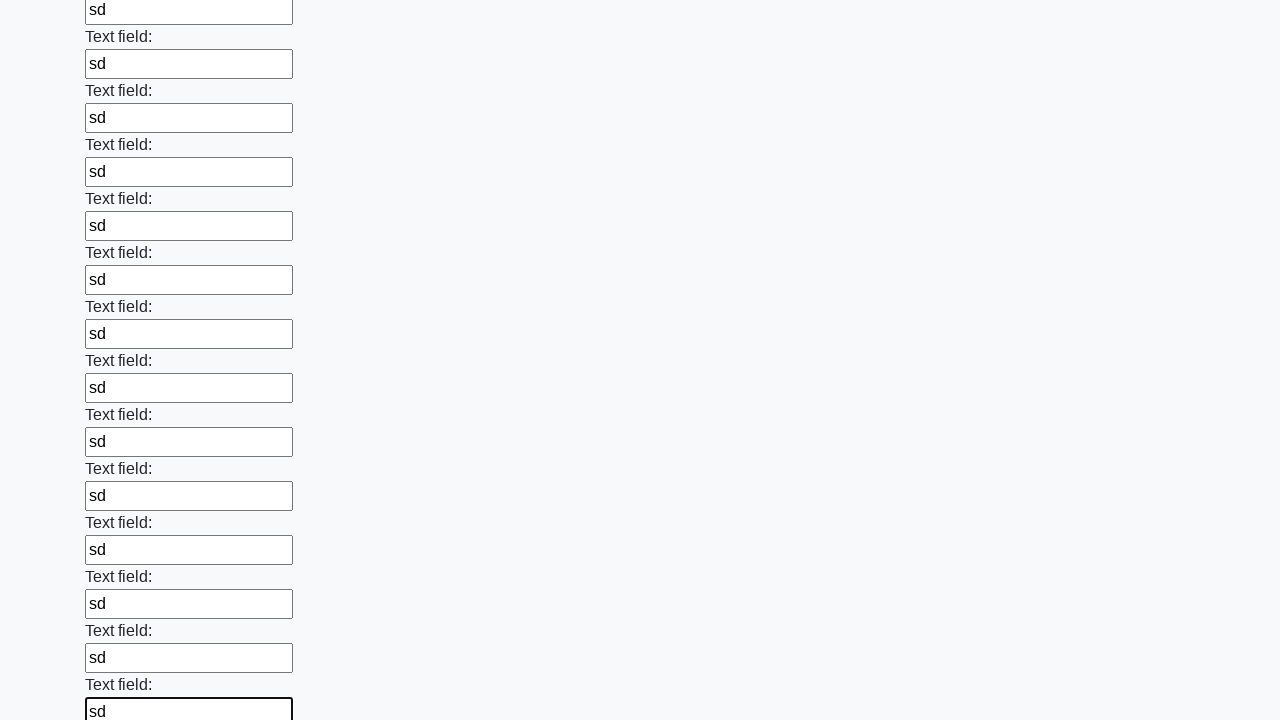

Filled an input field with 'sd' on input >> nth=73
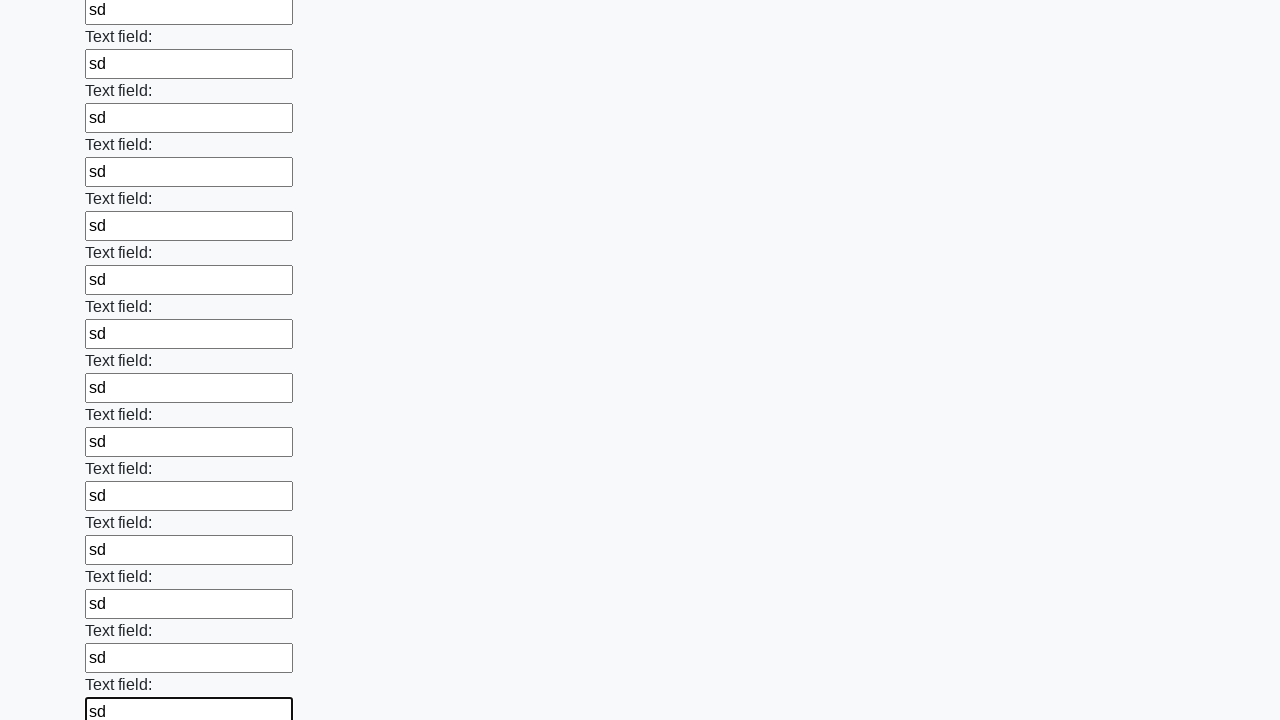

Filled an input field with 'sd' on input >> nth=74
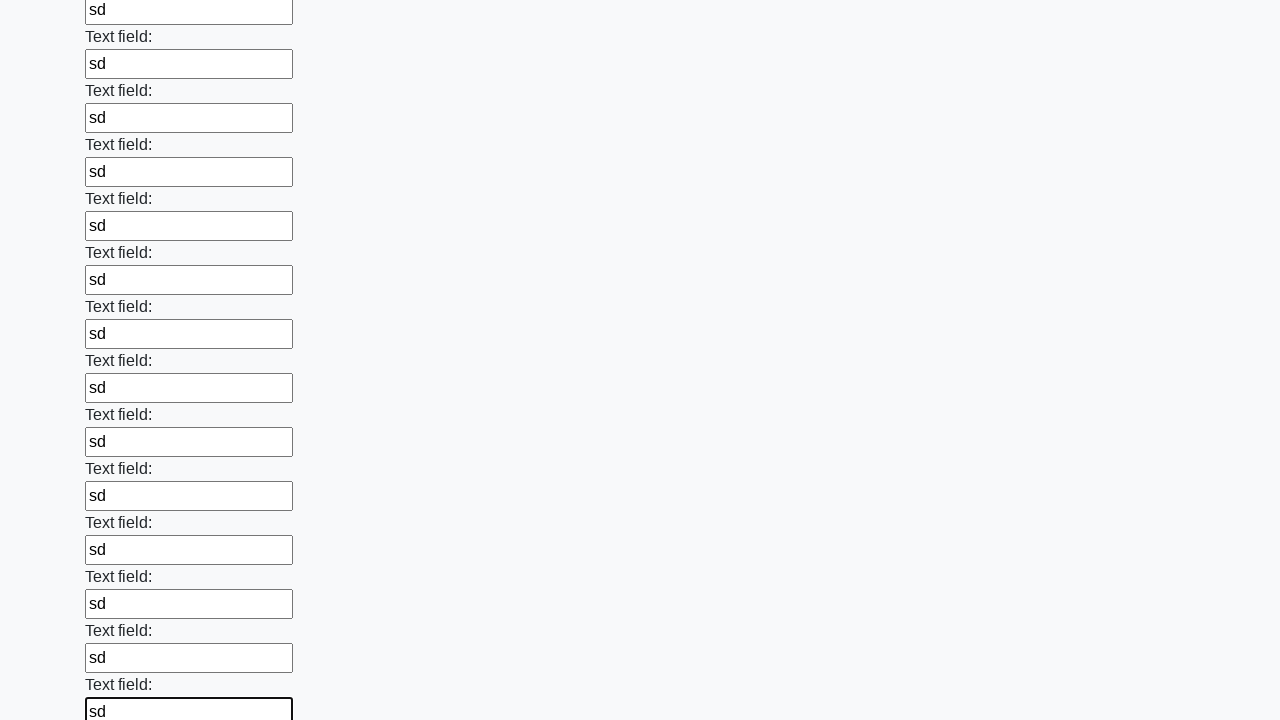

Filled an input field with 'sd' on input >> nth=75
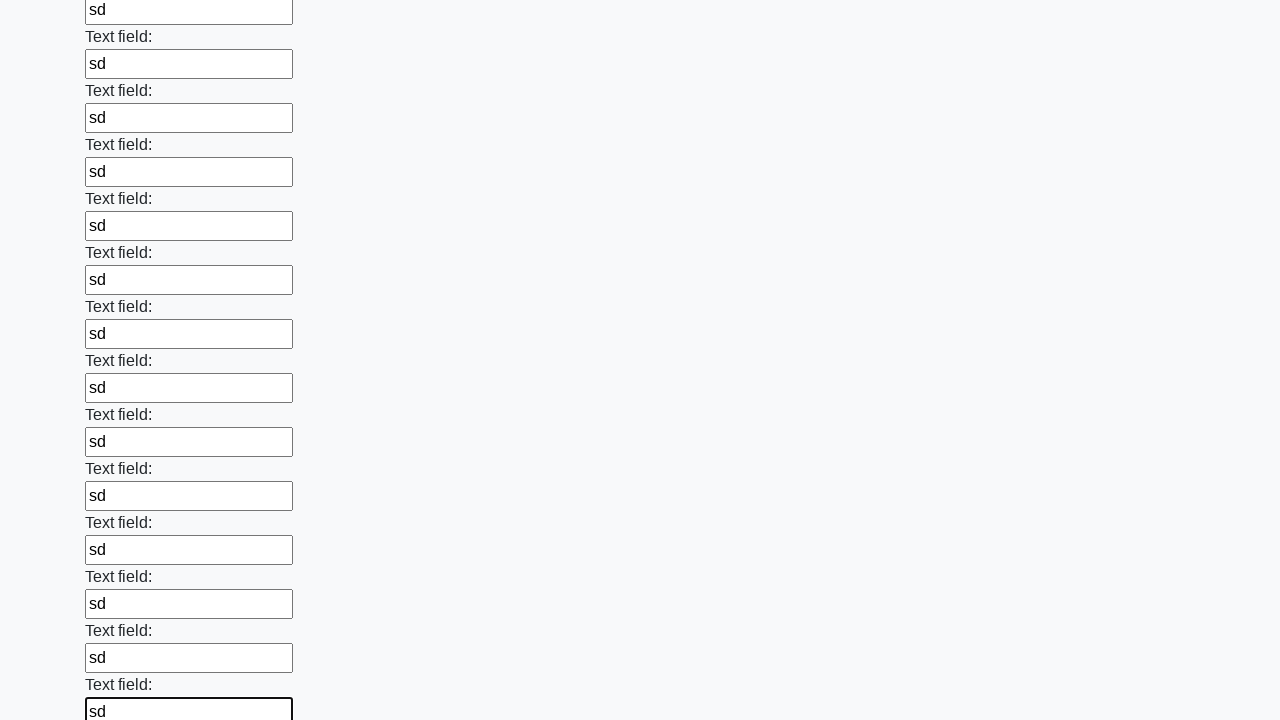

Filled an input field with 'sd' on input >> nth=76
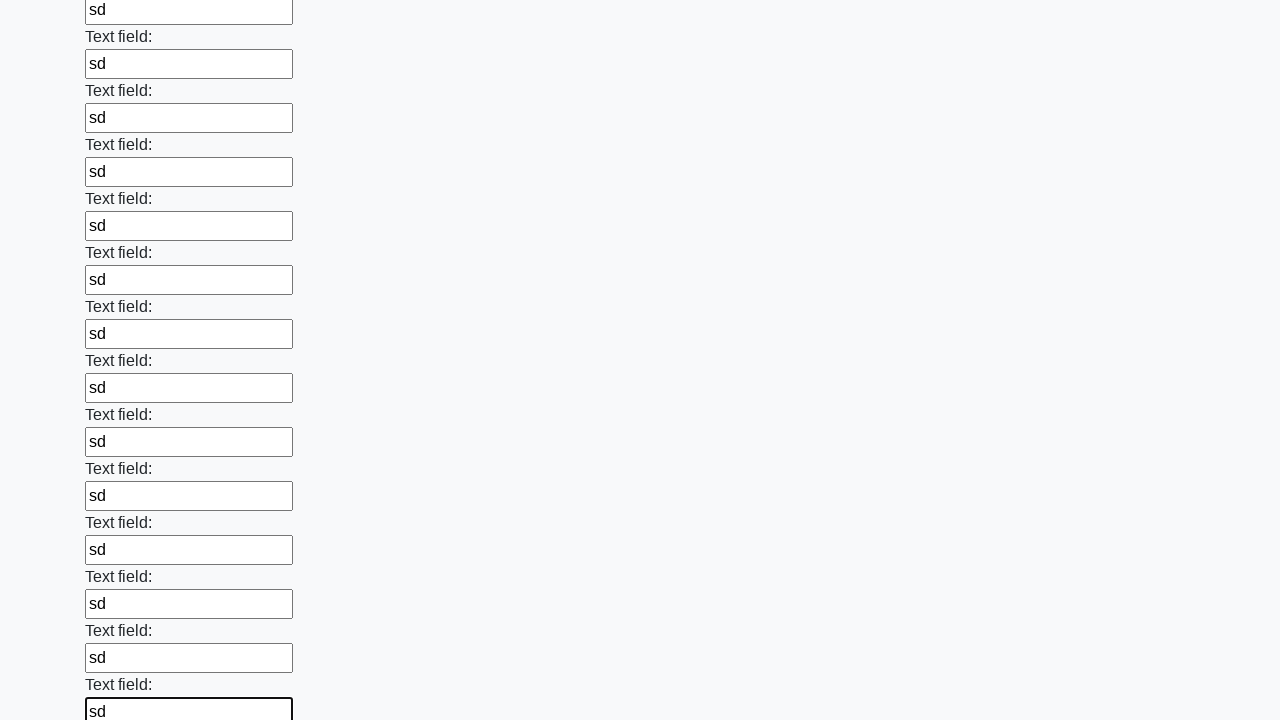

Filled an input field with 'sd' on input >> nth=77
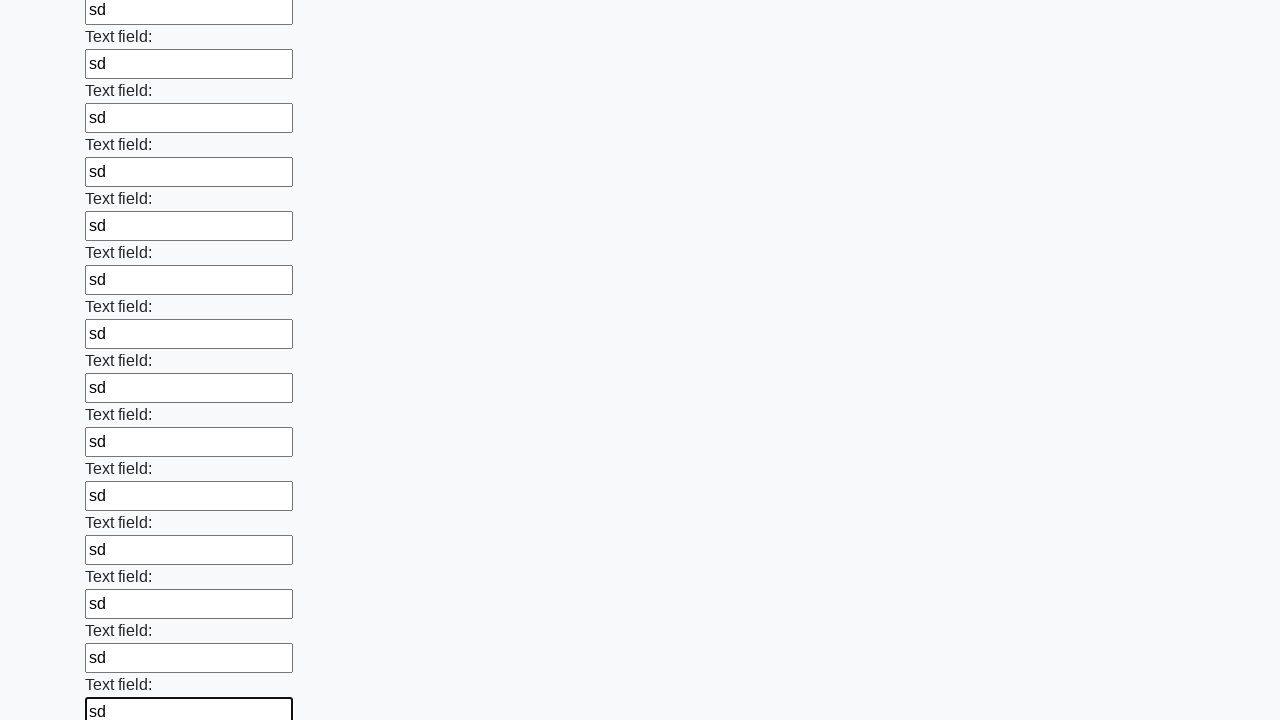

Filled an input field with 'sd' on input >> nth=78
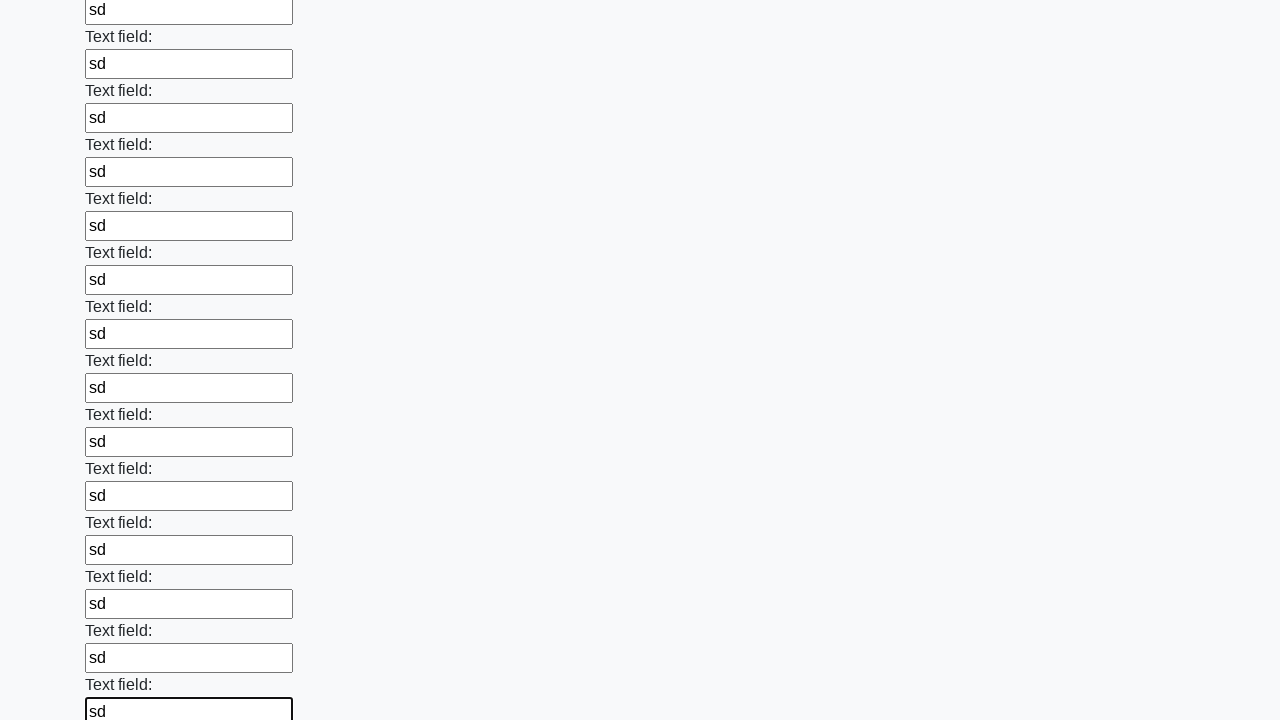

Filled an input field with 'sd' on input >> nth=79
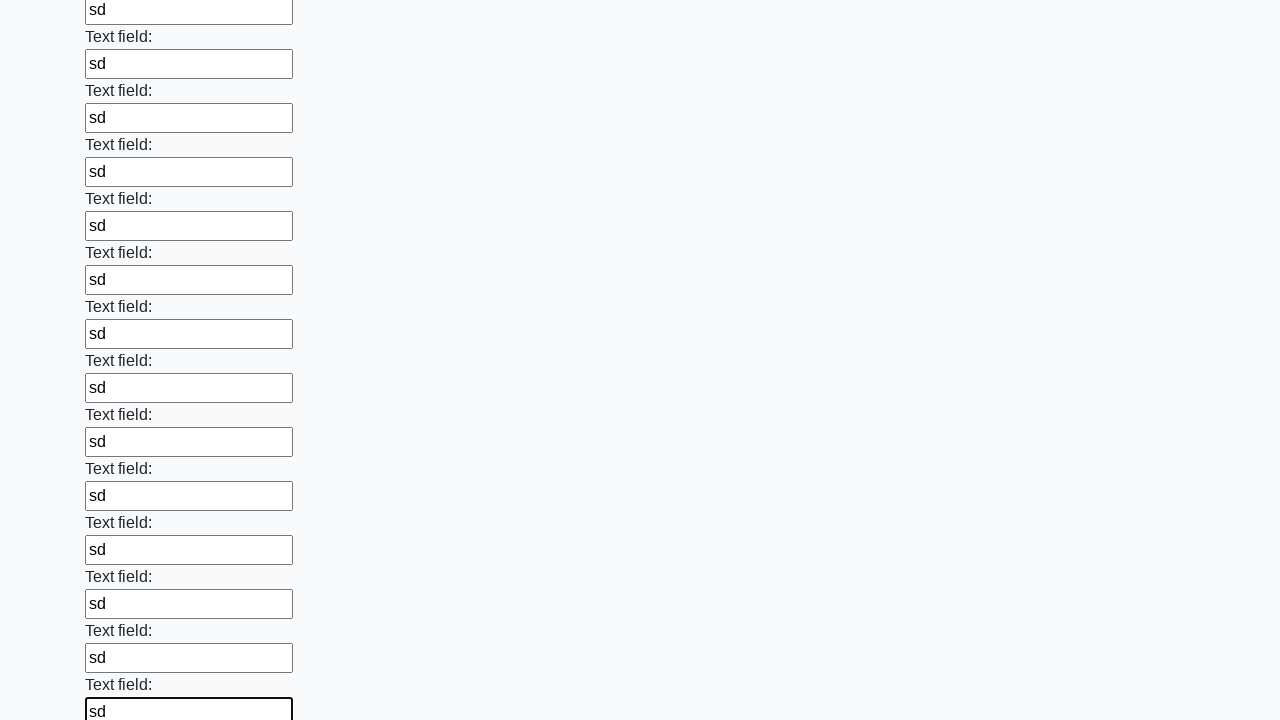

Filled an input field with 'sd' on input >> nth=80
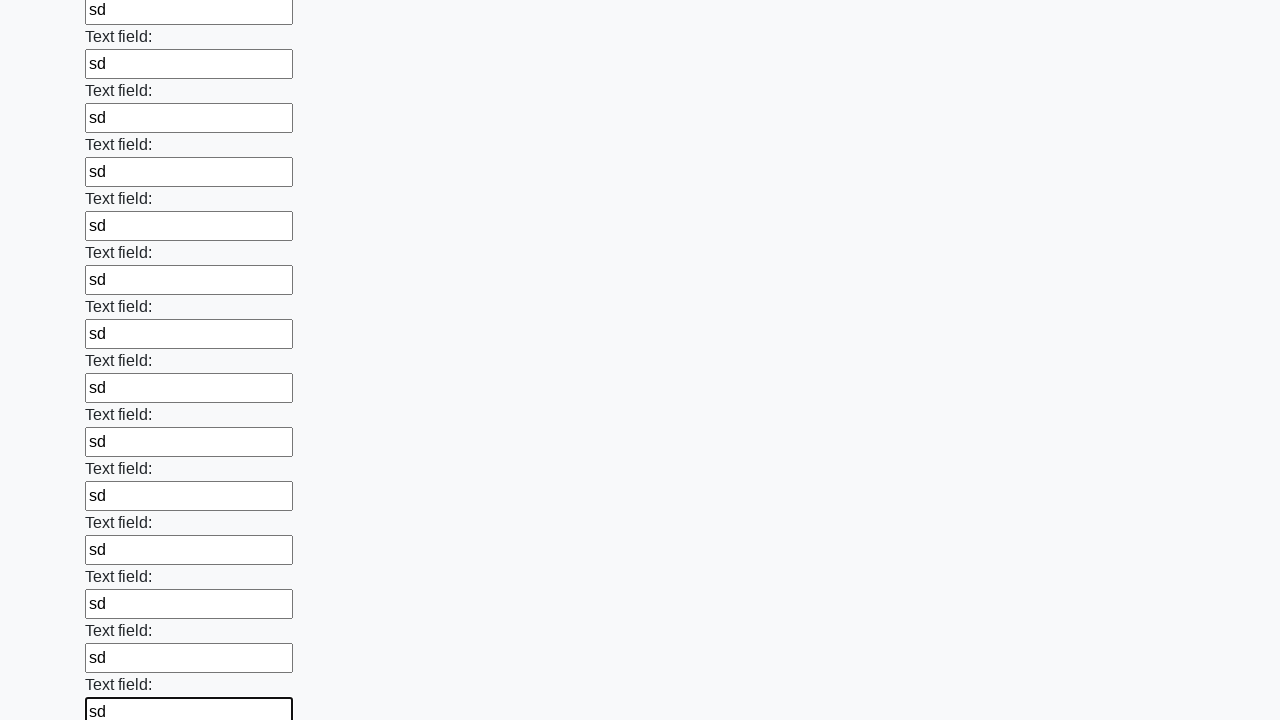

Filled an input field with 'sd' on input >> nth=81
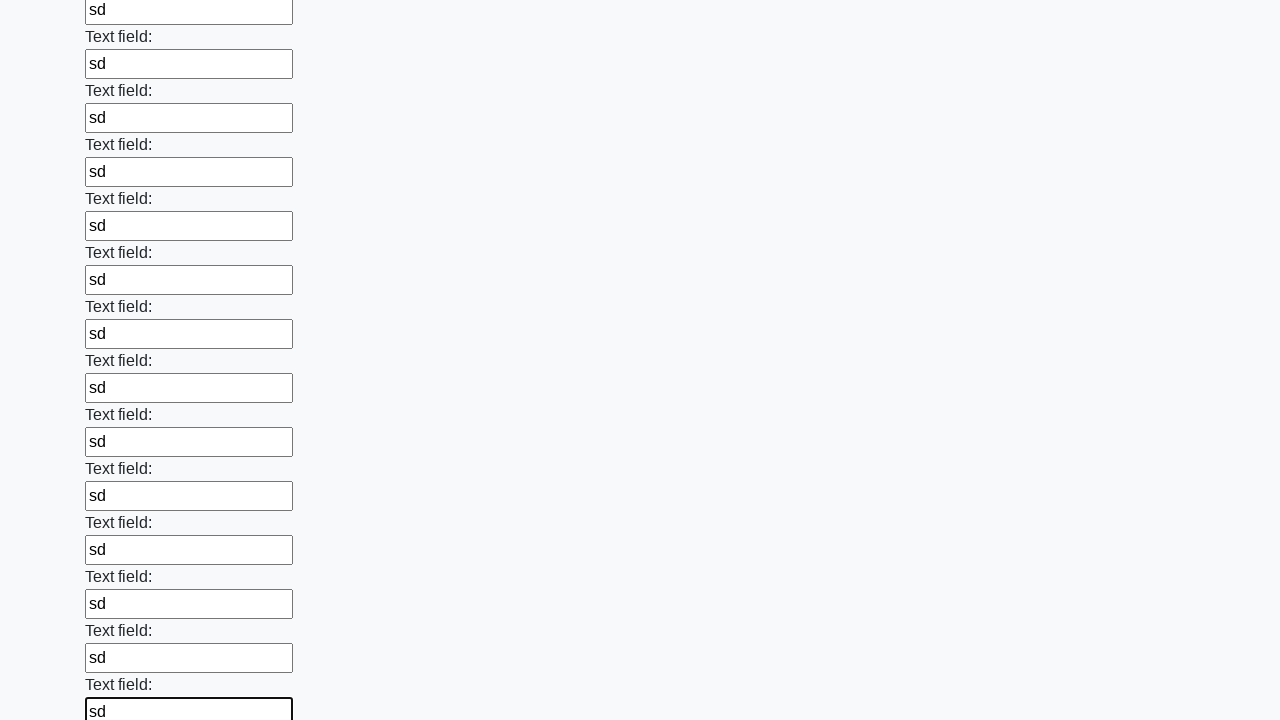

Filled an input field with 'sd' on input >> nth=82
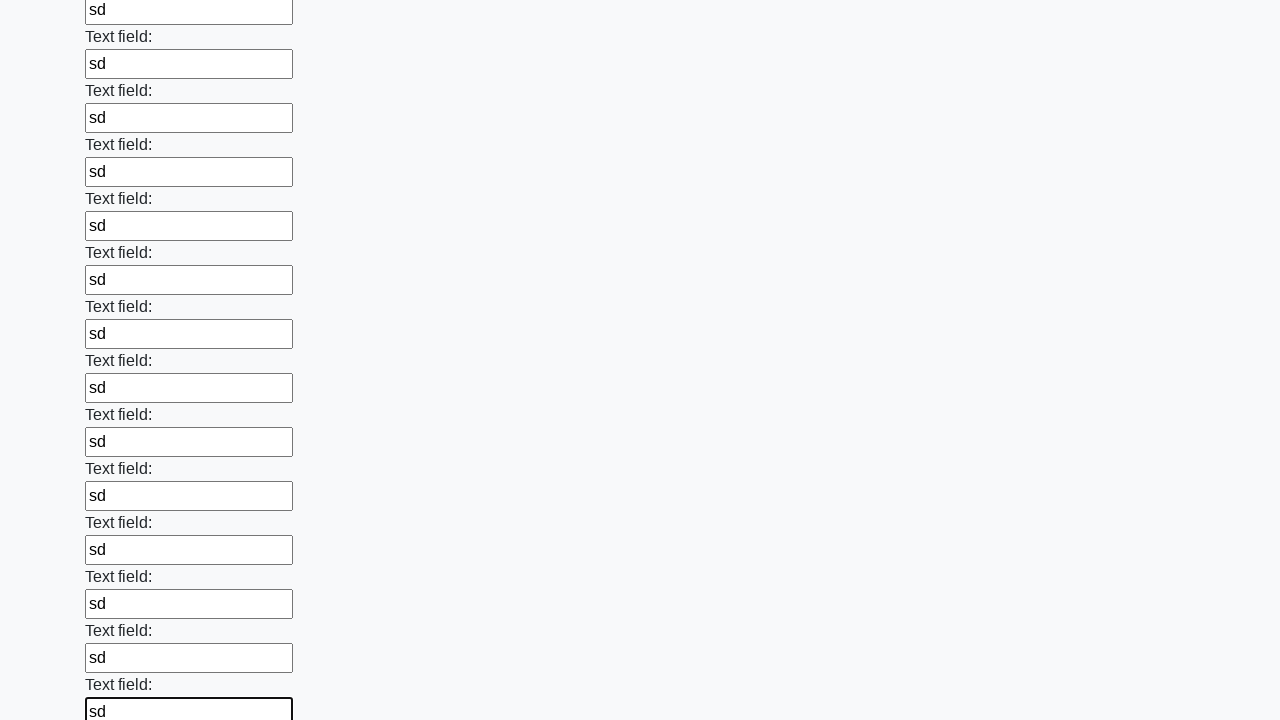

Filled an input field with 'sd' on input >> nth=83
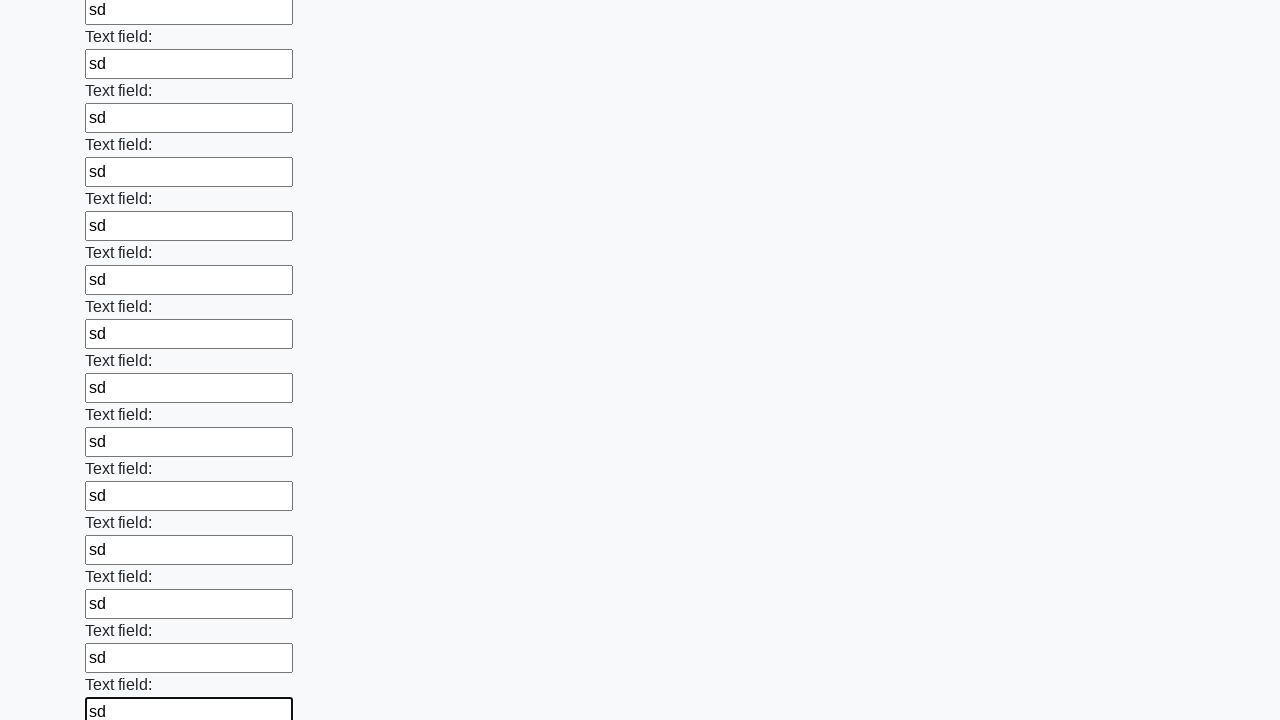

Filled an input field with 'sd' on input >> nth=84
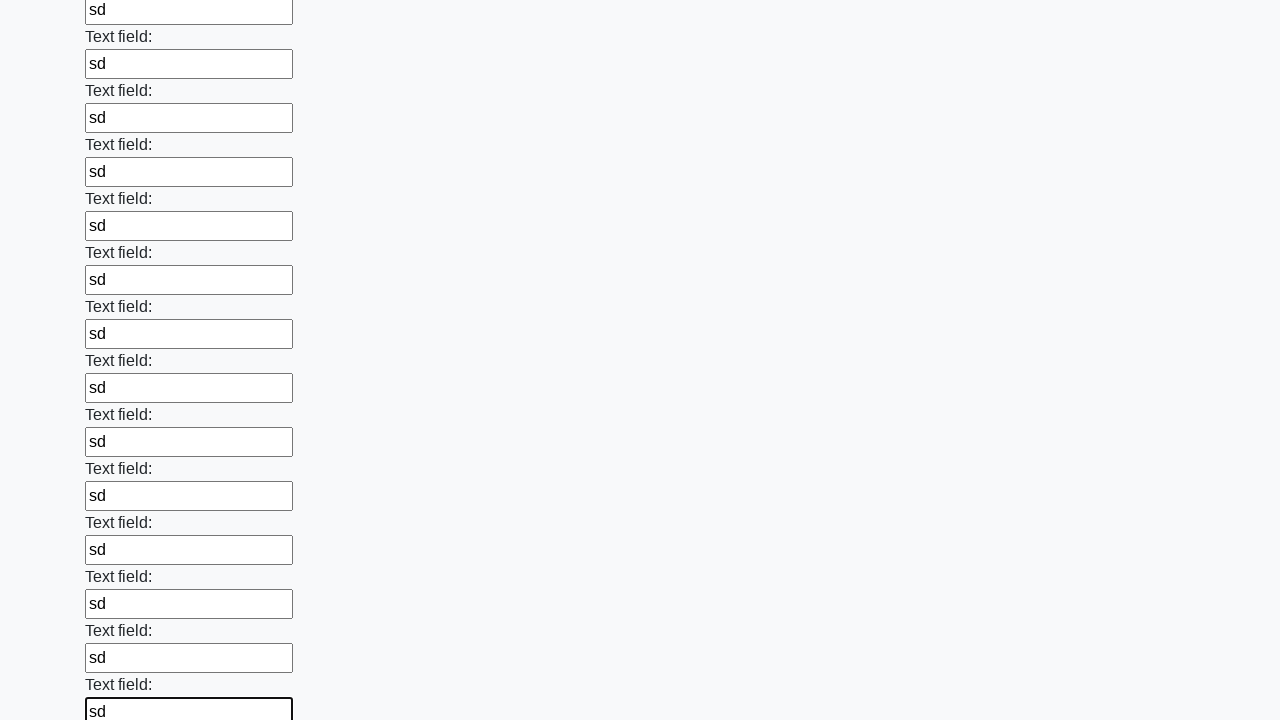

Filled an input field with 'sd' on input >> nth=85
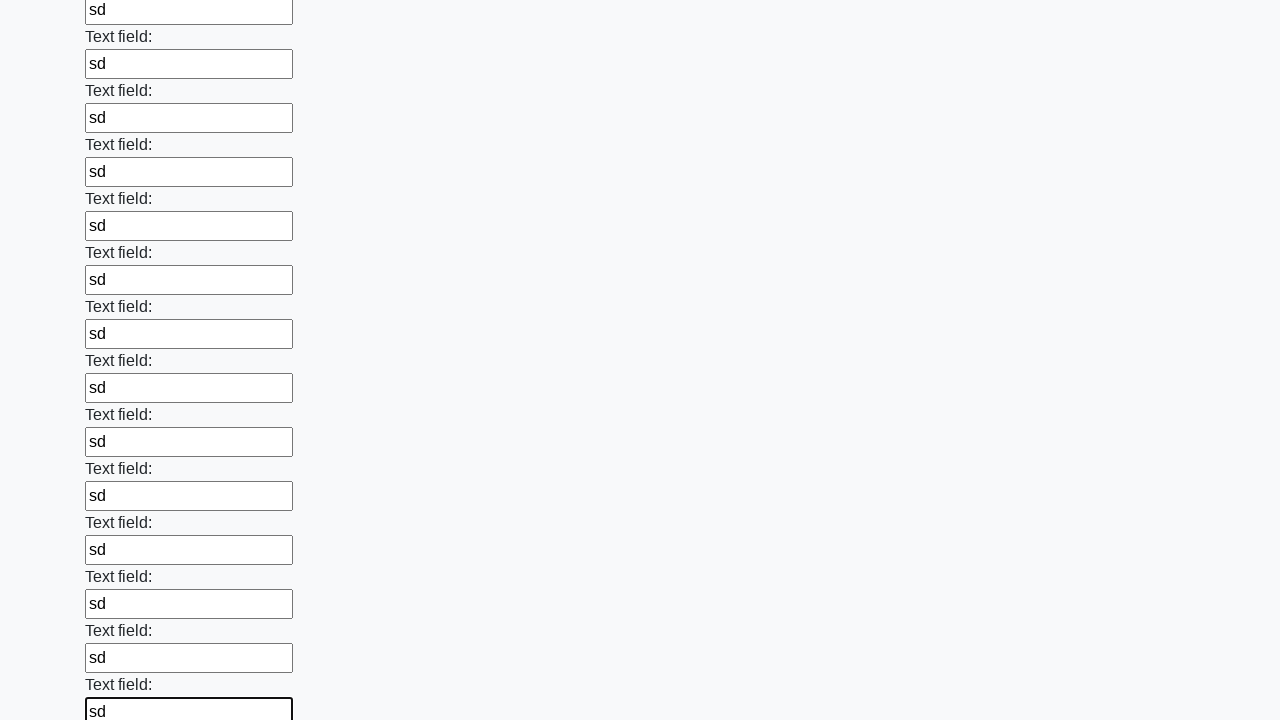

Filled an input field with 'sd' on input >> nth=86
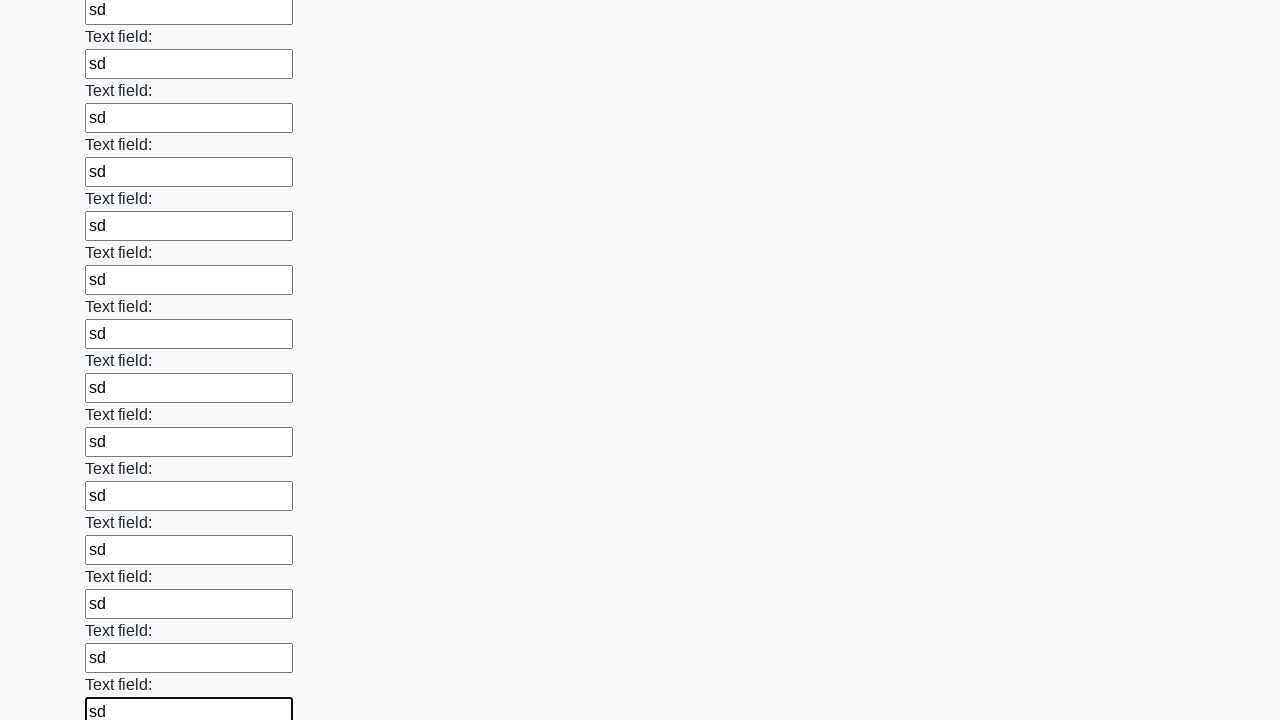

Filled an input field with 'sd' on input >> nth=87
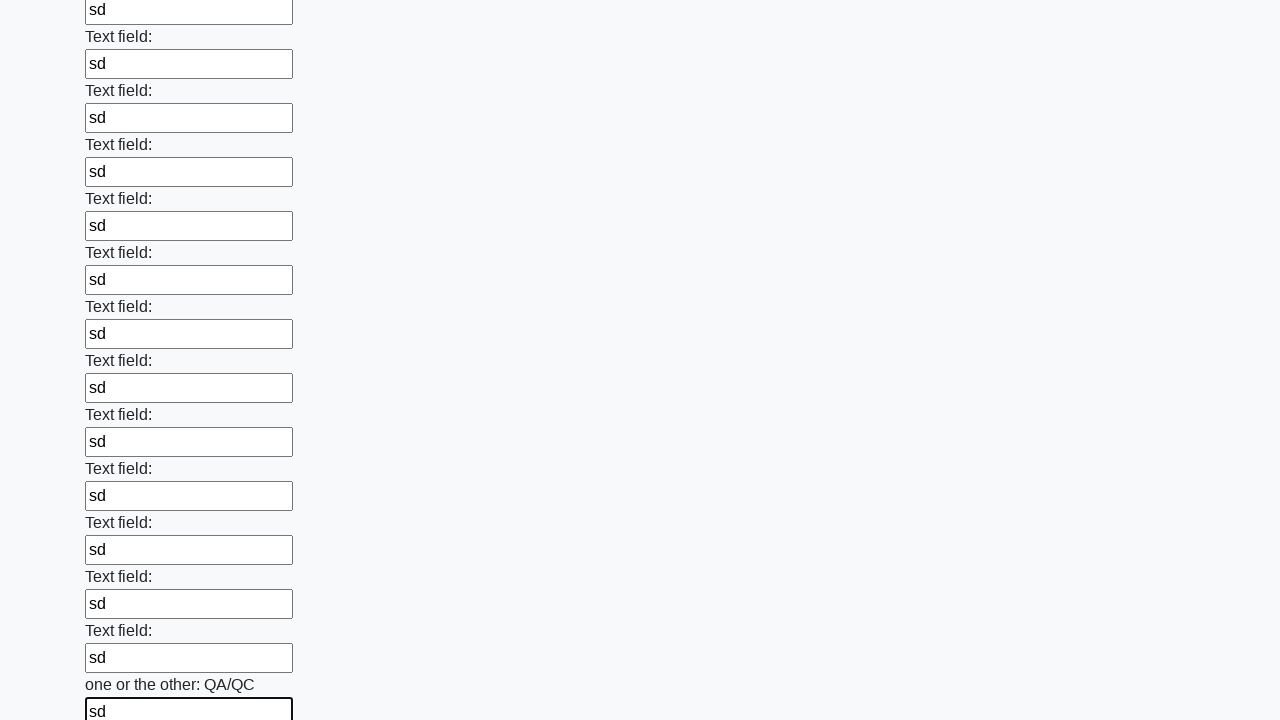

Filled an input field with 'sd' on input >> nth=88
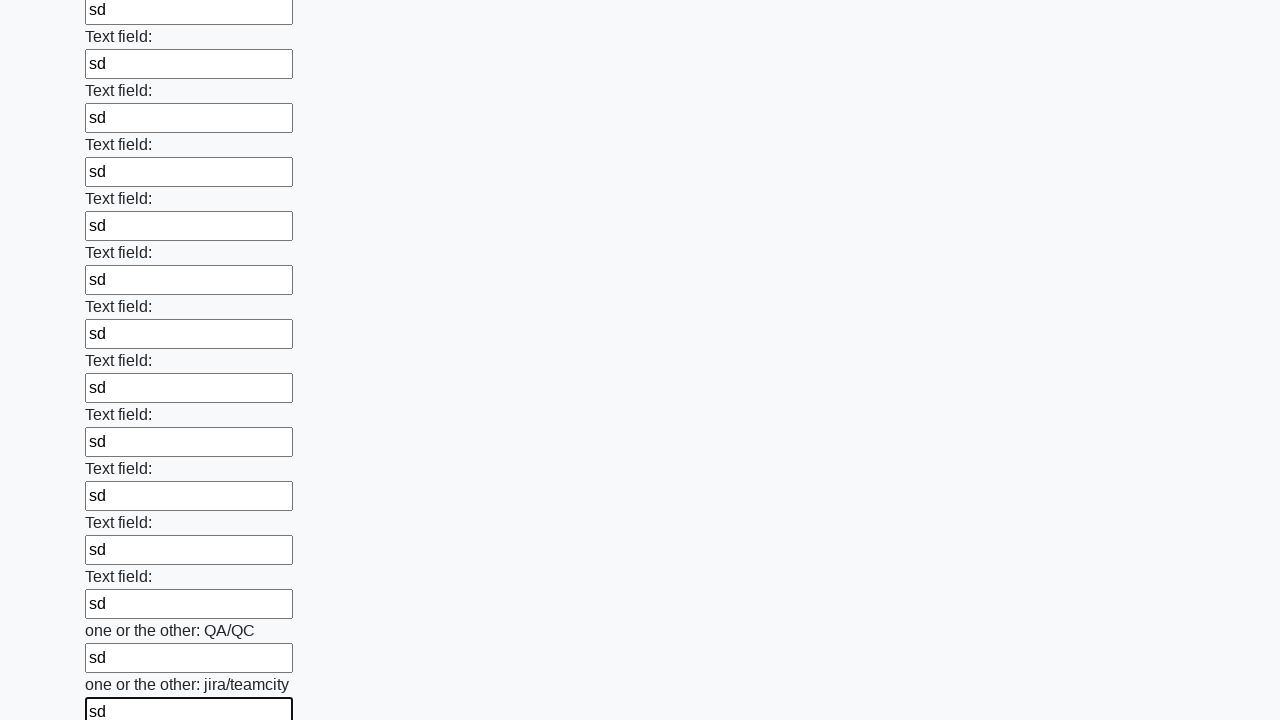

Filled an input field with 'sd' on input >> nth=89
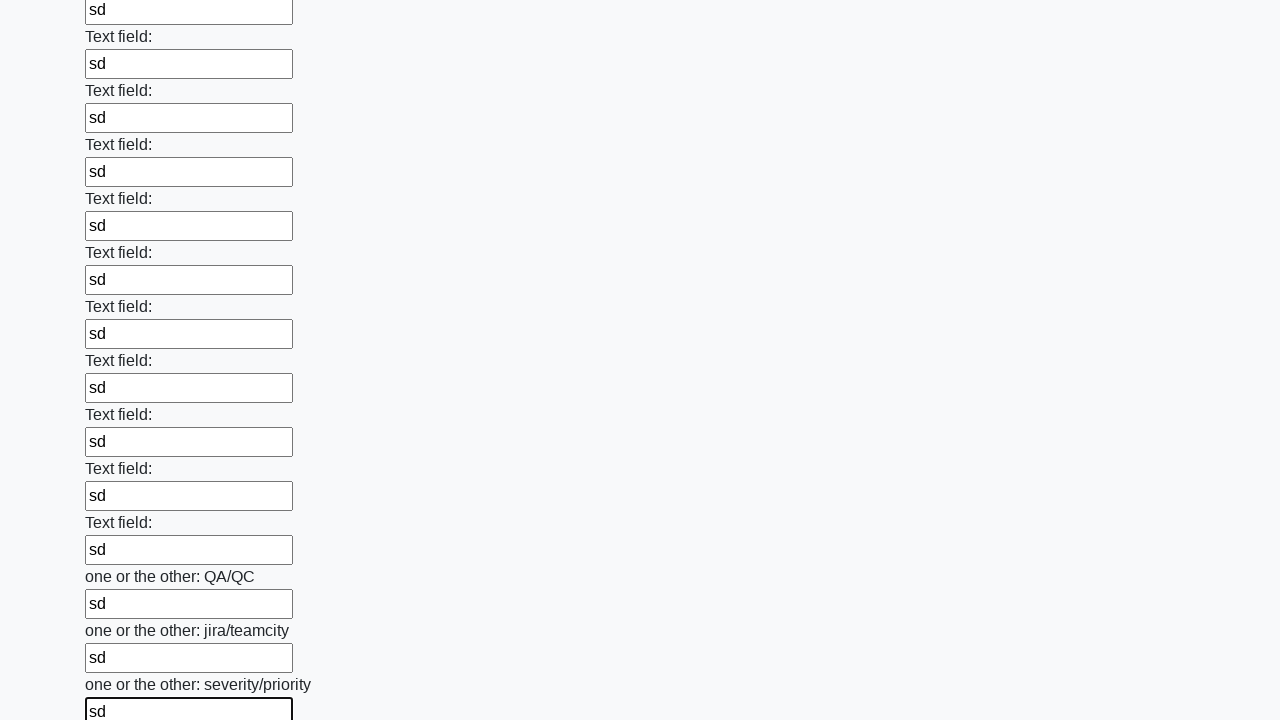

Filled an input field with 'sd' on input >> nth=90
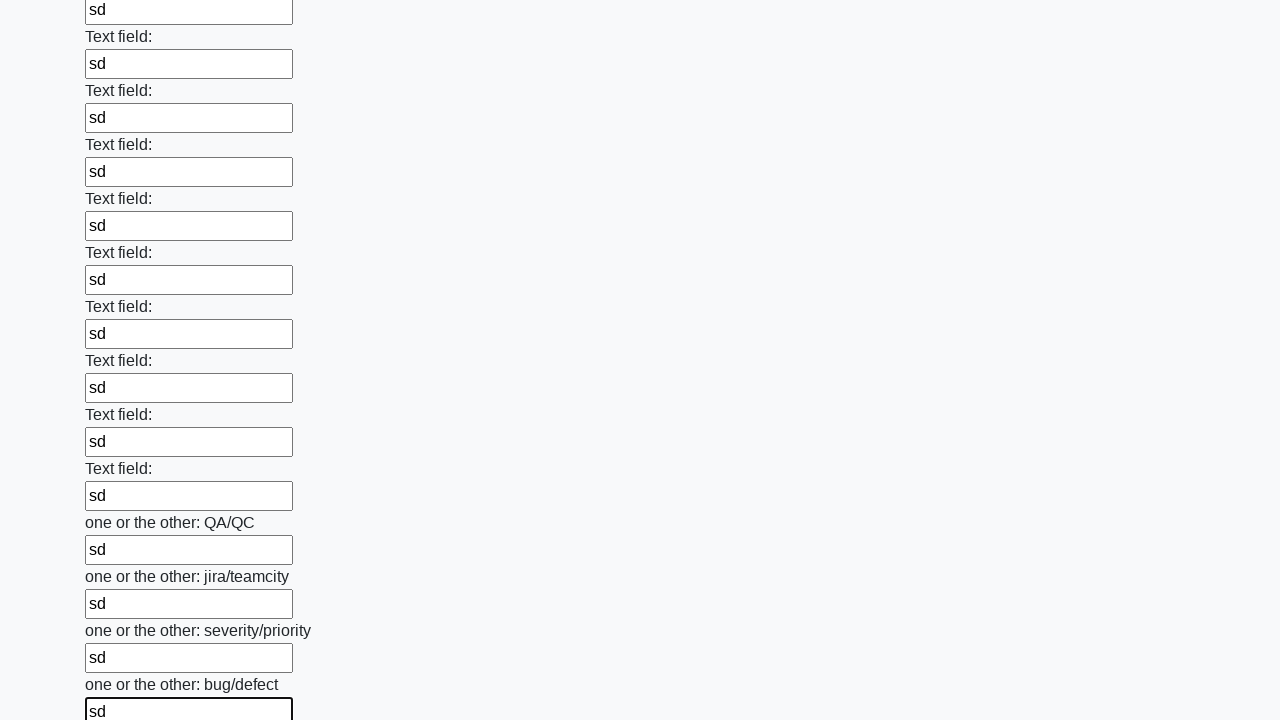

Filled an input field with 'sd' on input >> nth=91
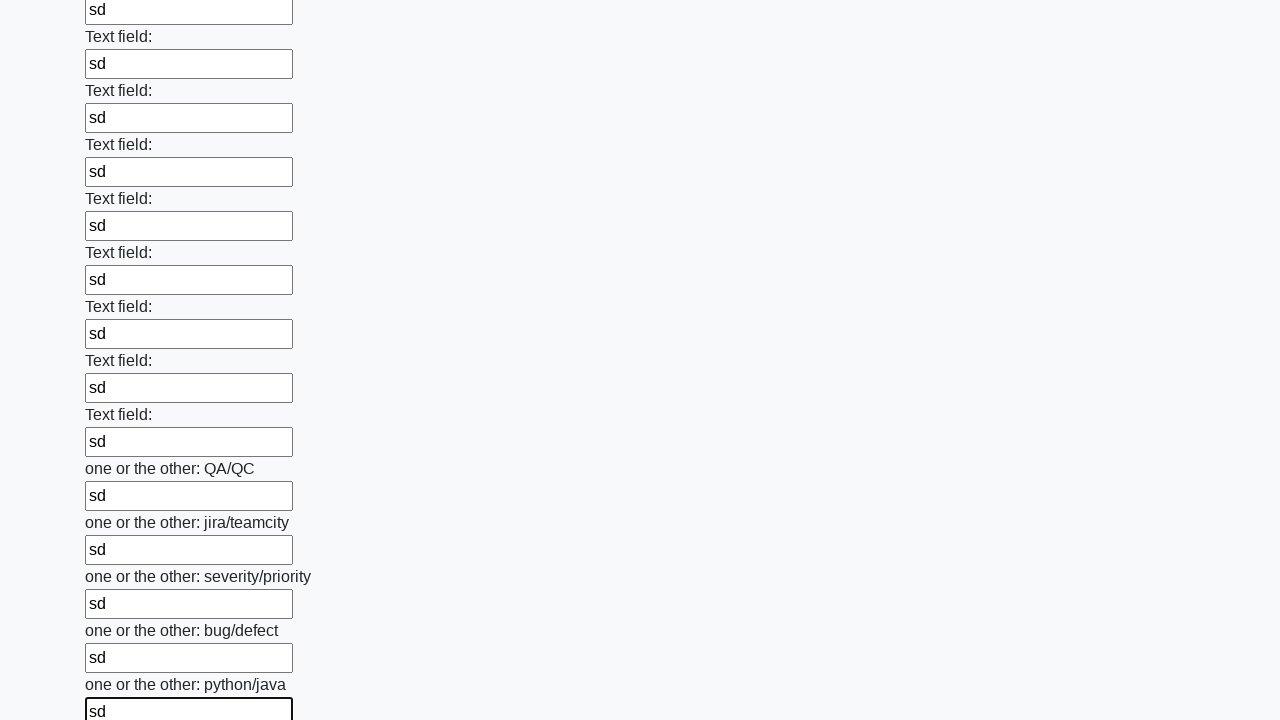

Filled an input field with 'sd' on input >> nth=92
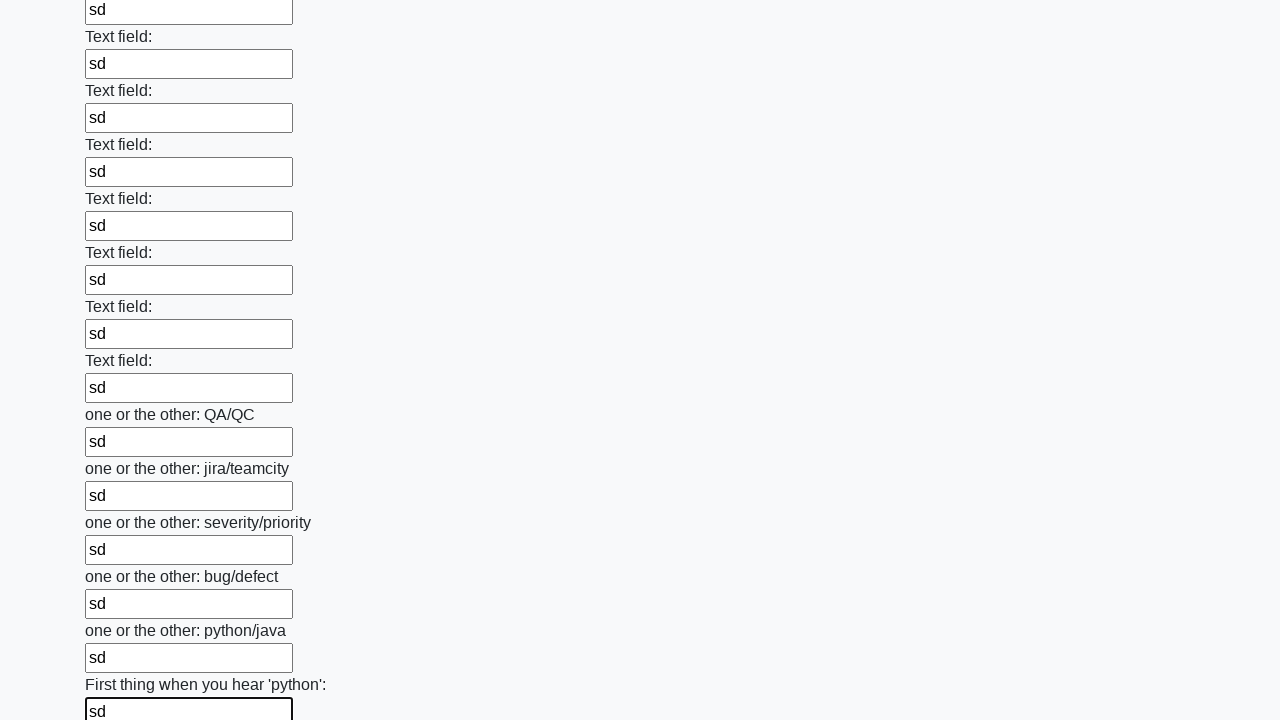

Filled an input field with 'sd' on input >> nth=93
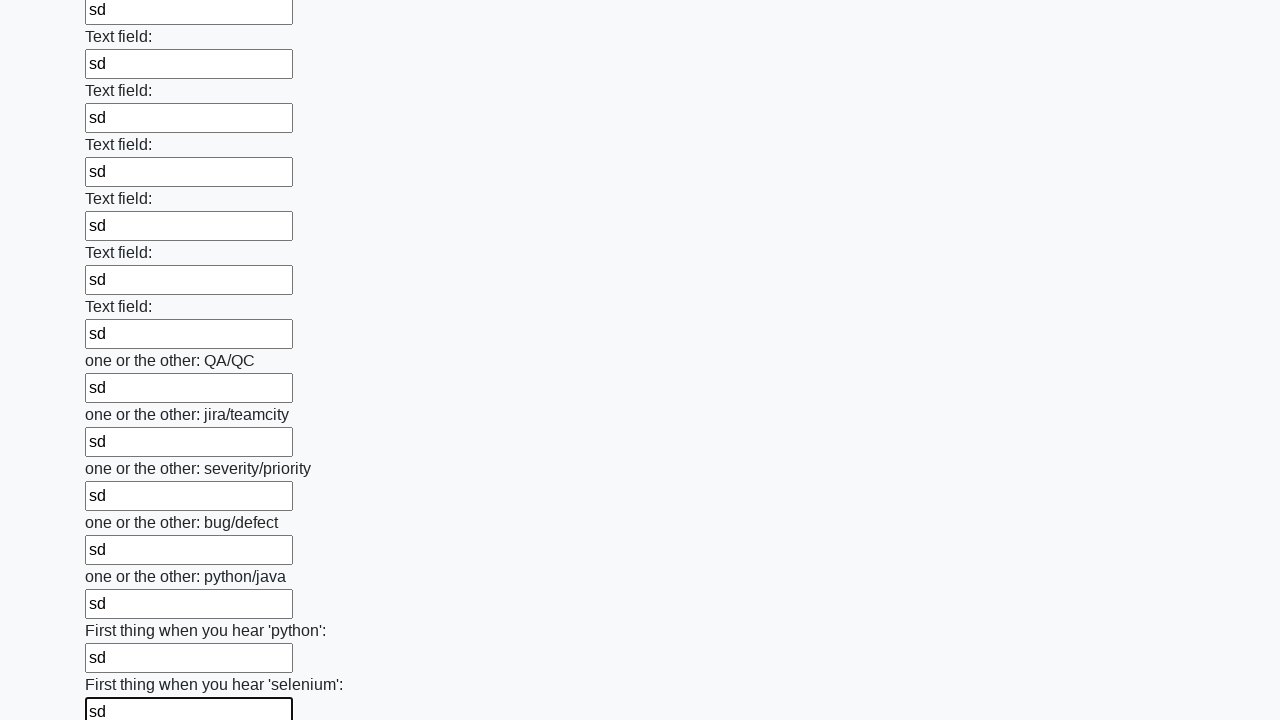

Filled an input field with 'sd' on input >> nth=94
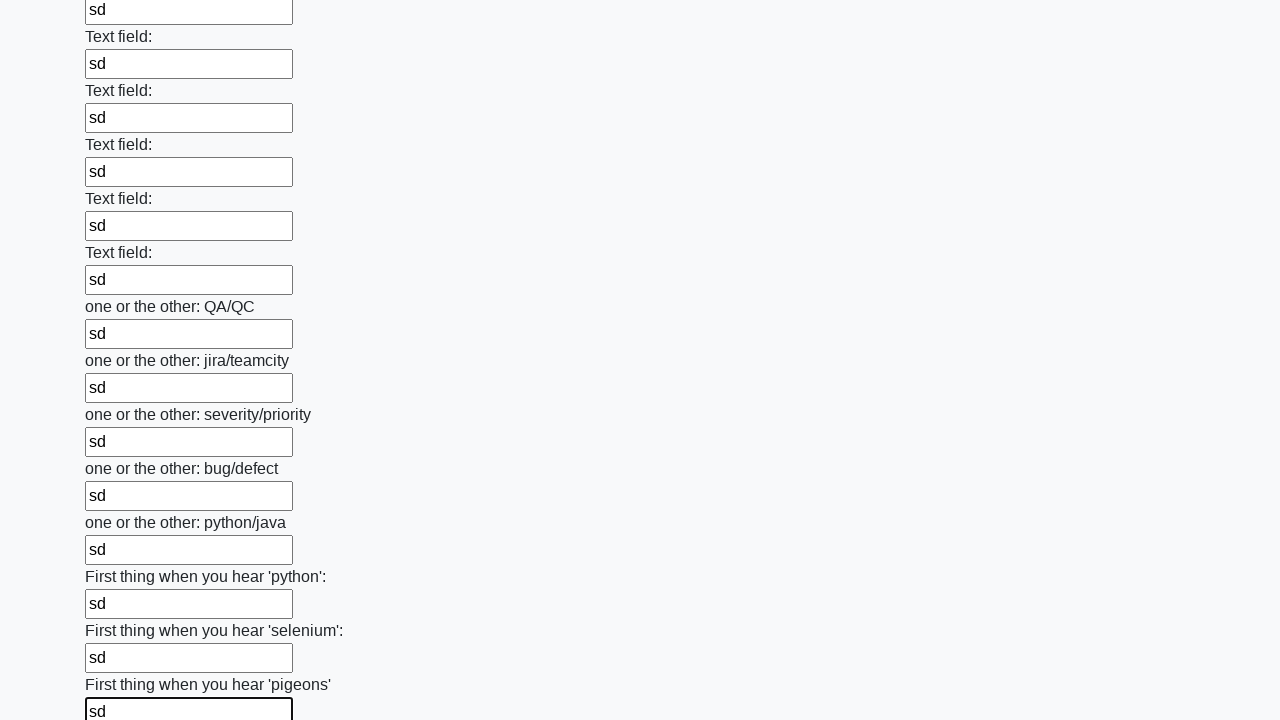

Filled an input field with 'sd' on input >> nth=95
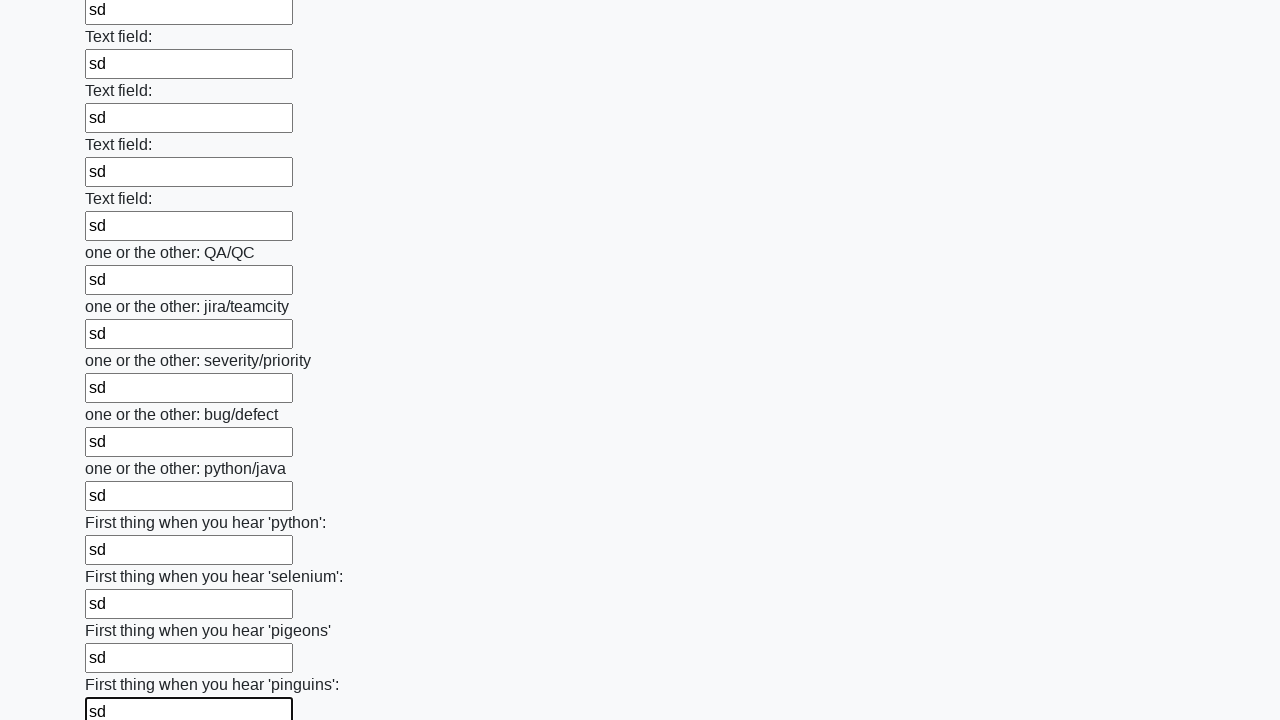

Filled an input field with 'sd' on input >> nth=96
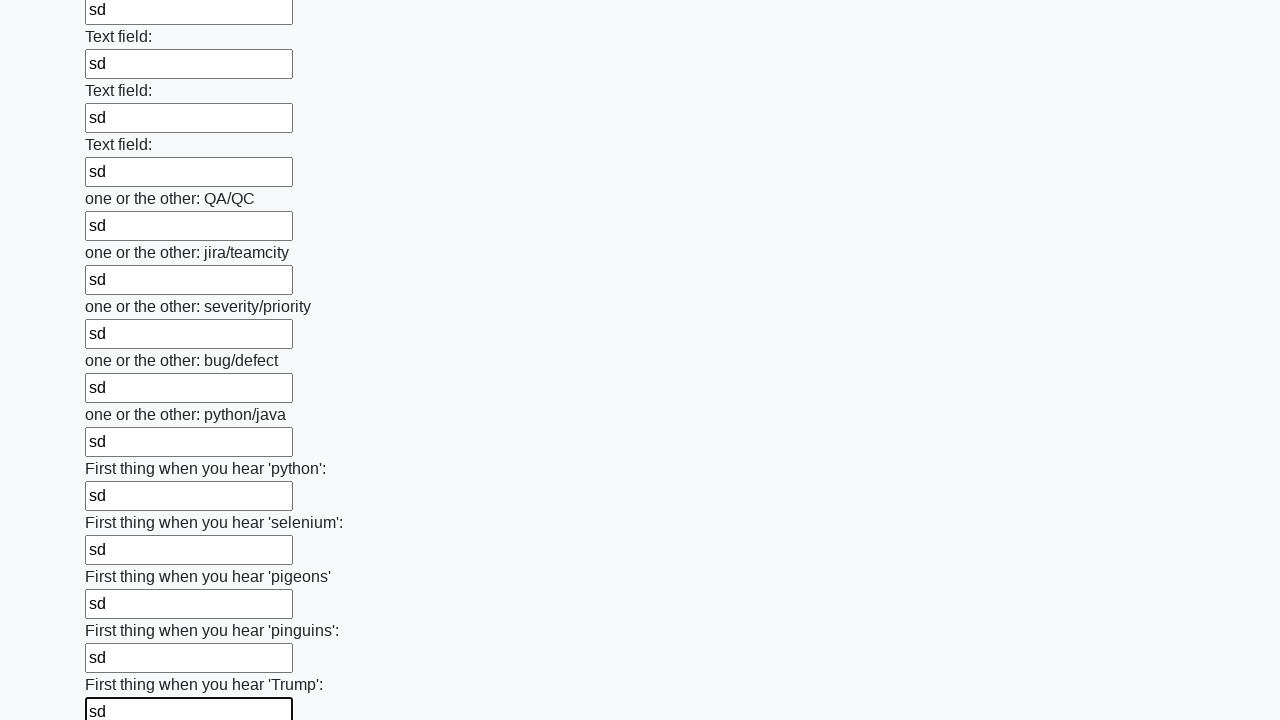

Filled an input field with 'sd' on input >> nth=97
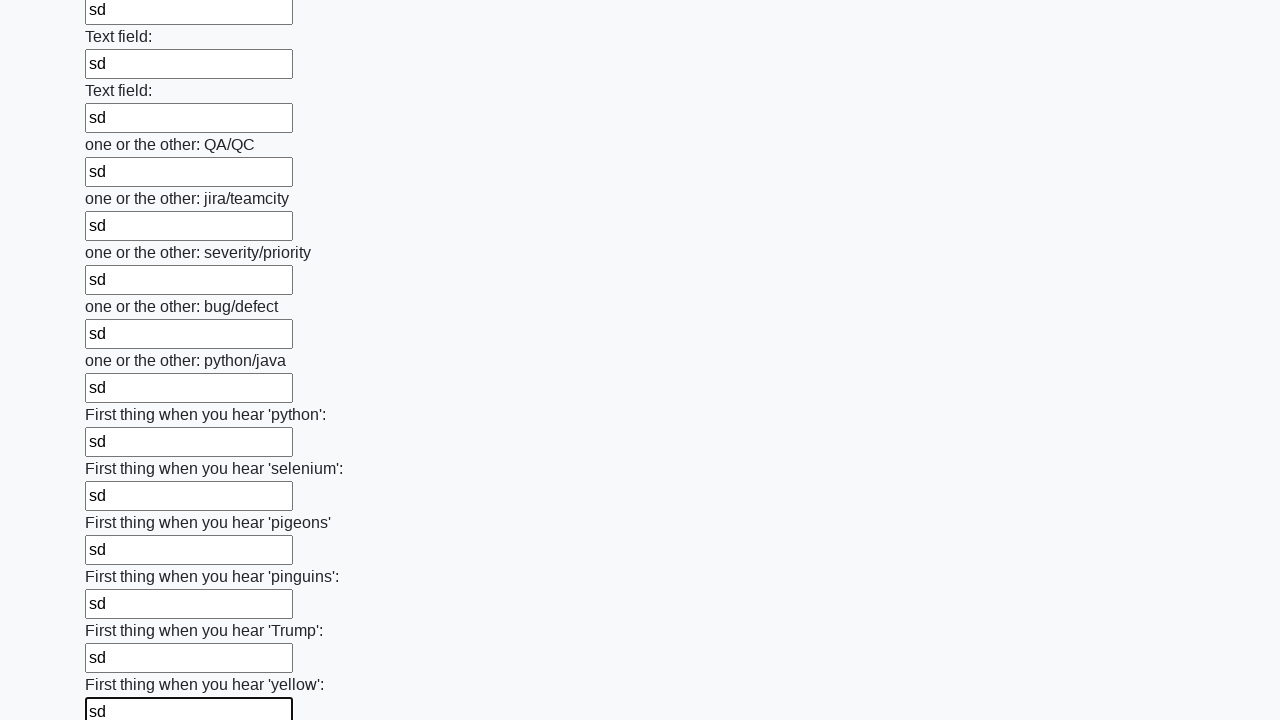

Filled an input field with 'sd' on input >> nth=98
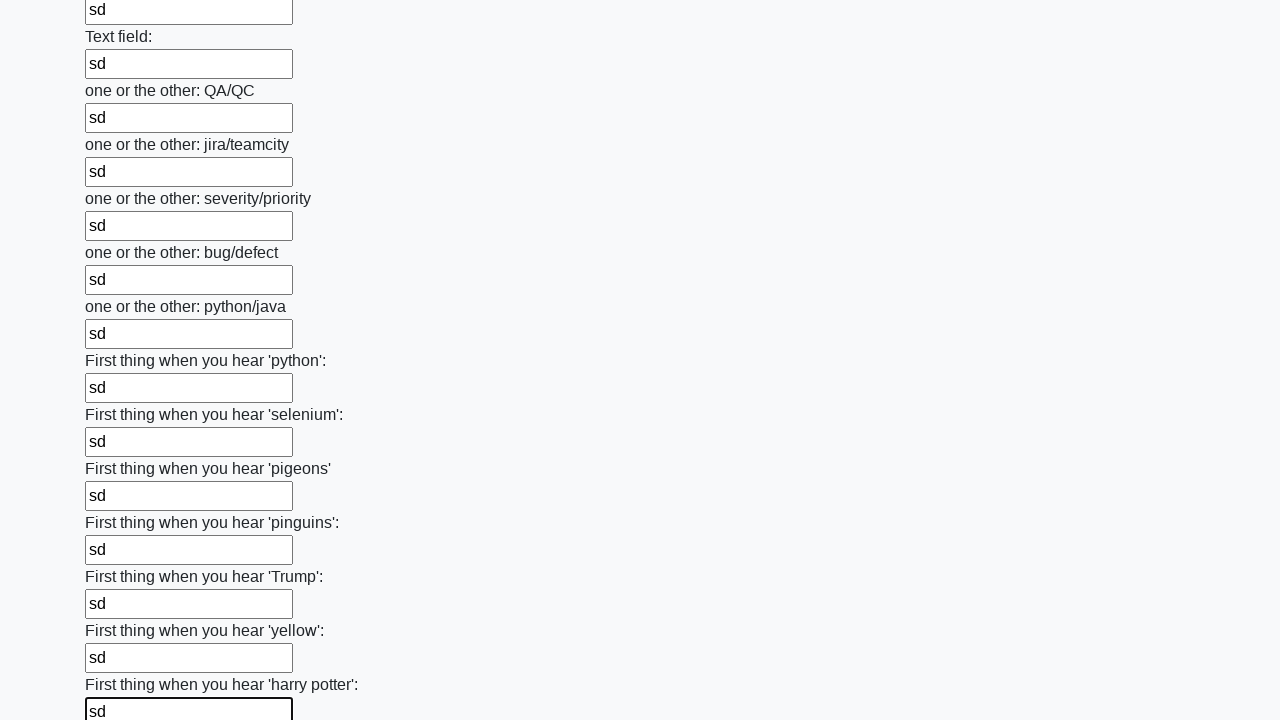

Filled an input field with 'sd' on input >> nth=99
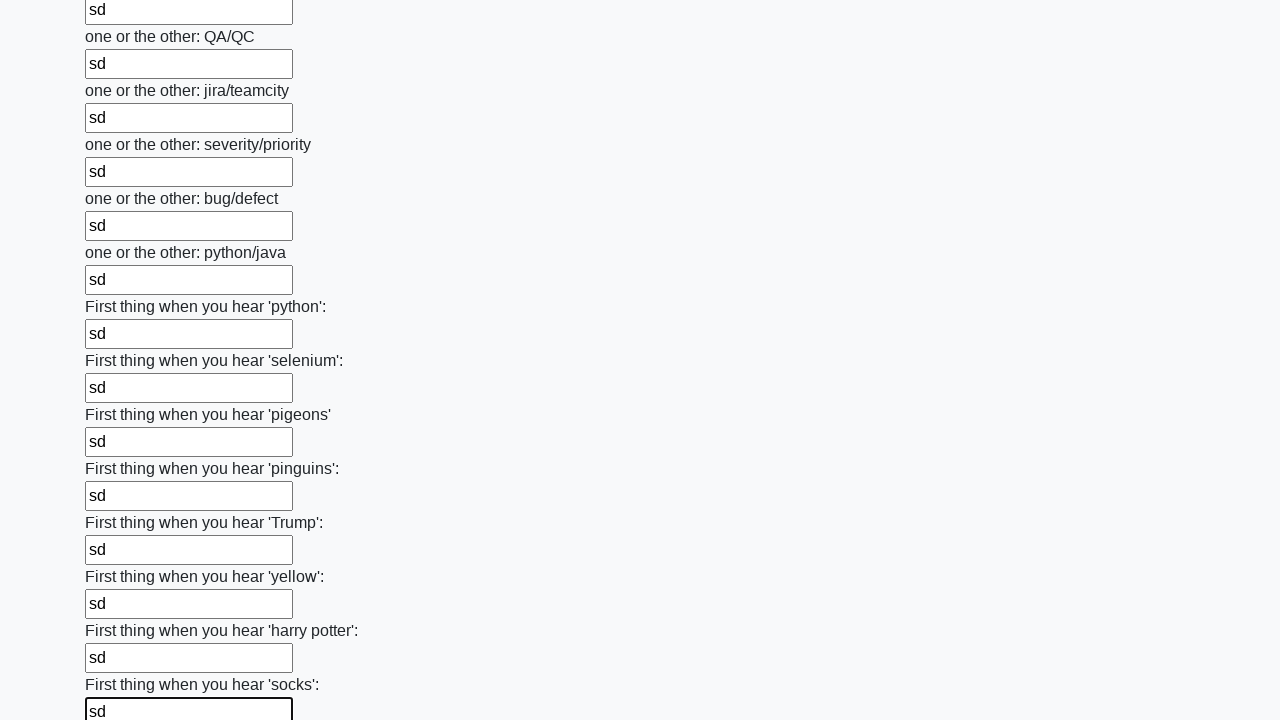

Clicked the submit button to submit the form at (123, 611) on button.btn
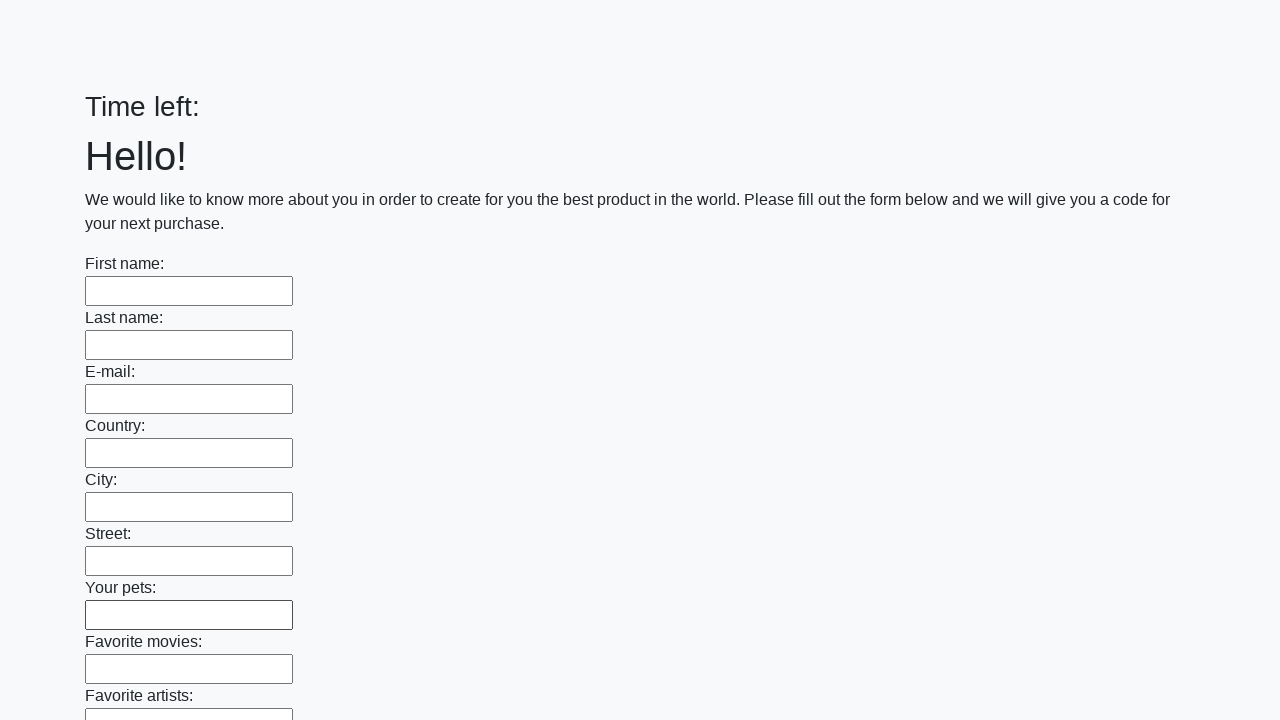

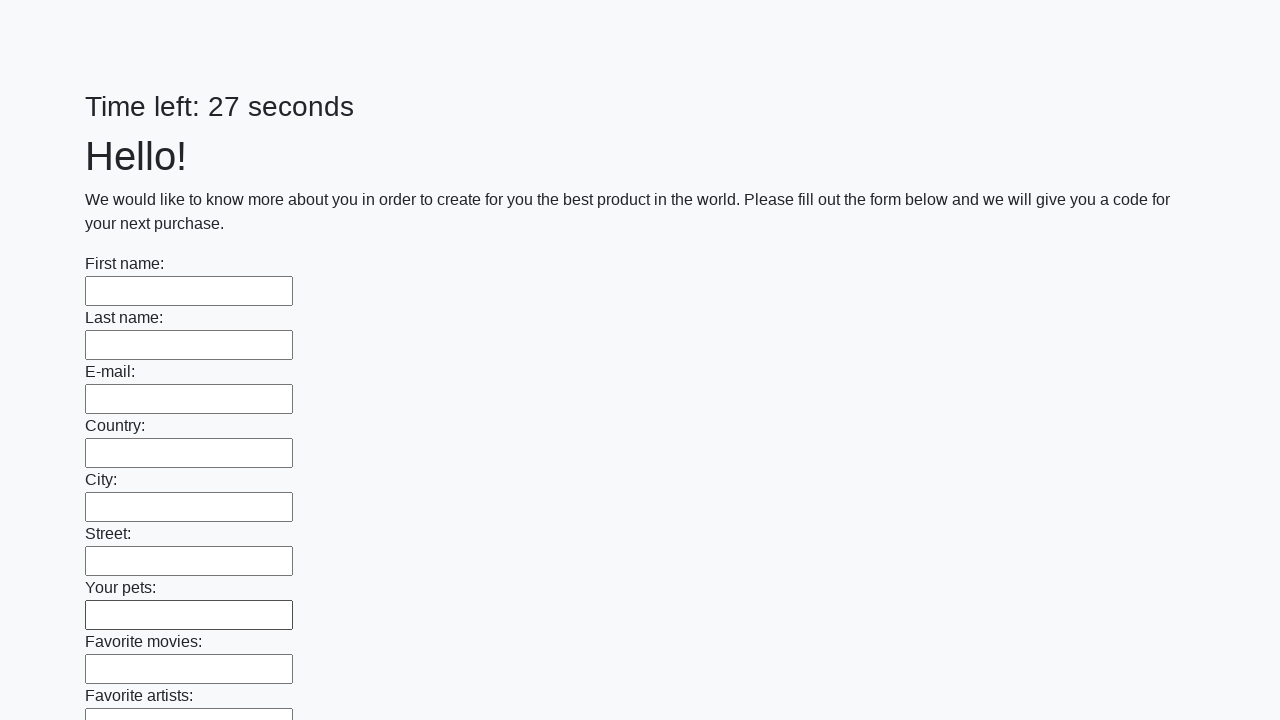